Tests checkbox functionality by selecting all checkboxes on the page, then deselecting them all, verifying the state changes correctly.

Starting URL: https://automationfc.github.io/multiple-fields/

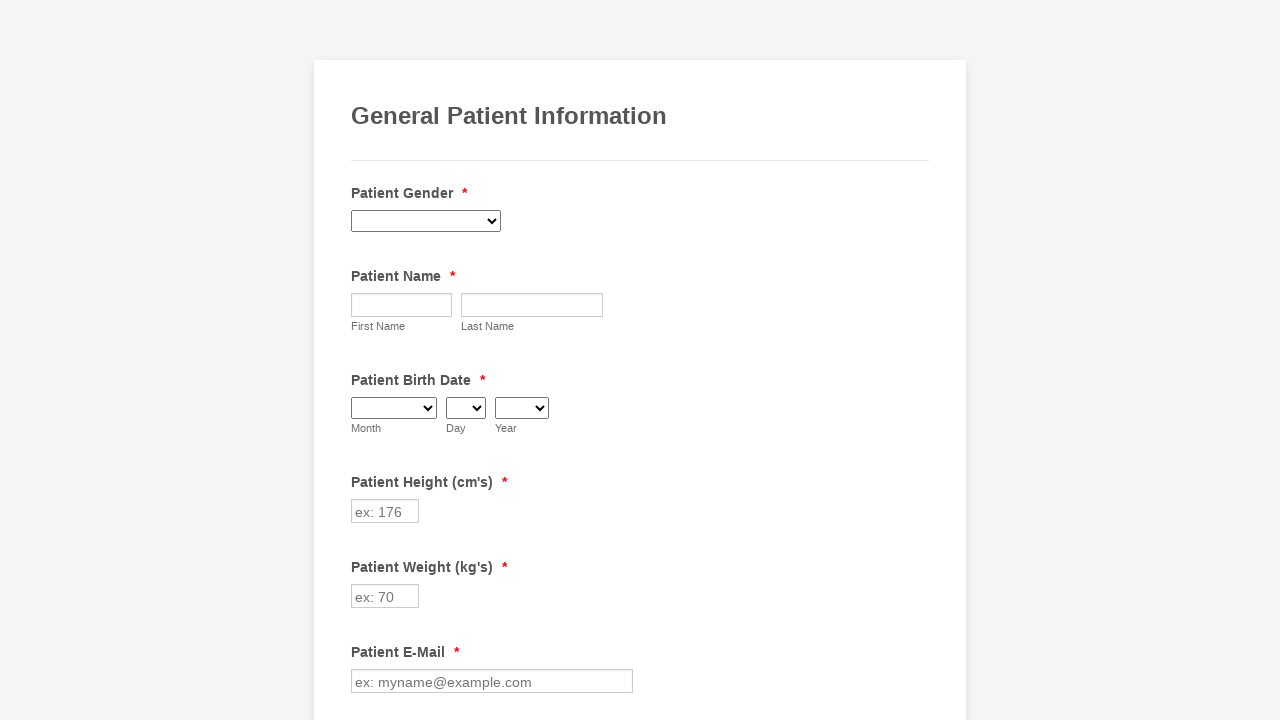

Scrolled down 300 pixels for visibility
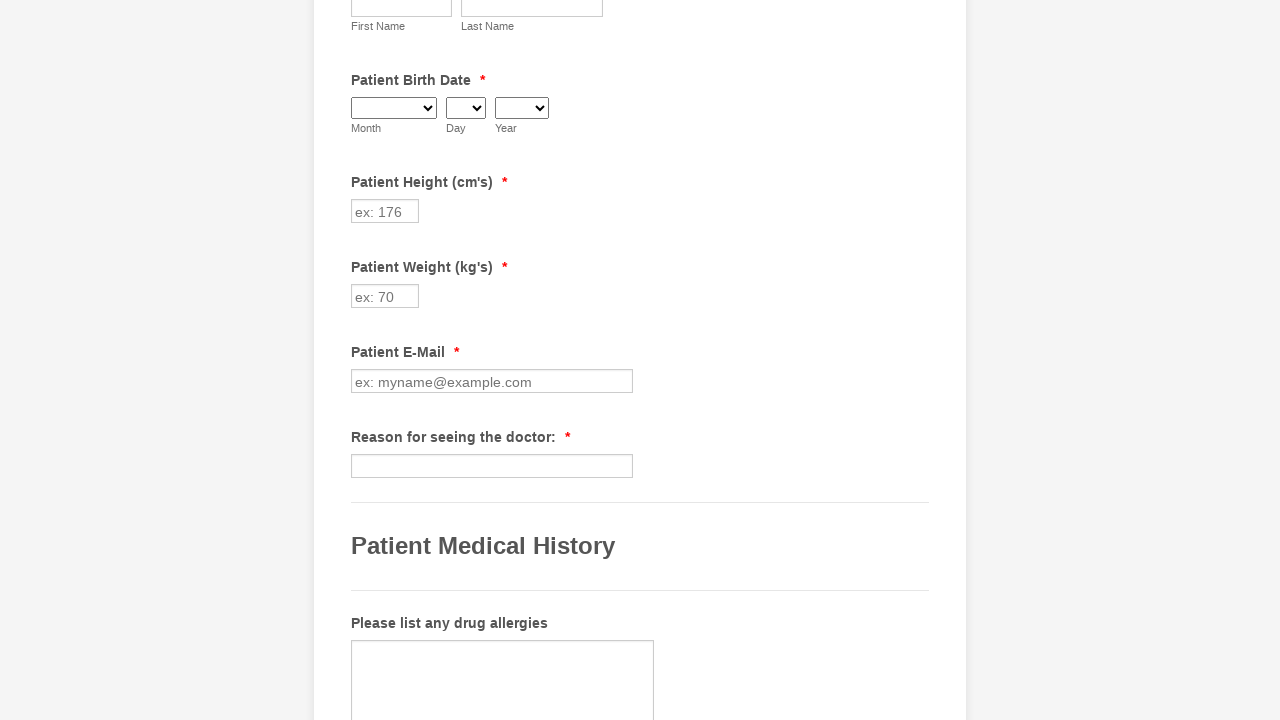

Located all checkboxes on the page
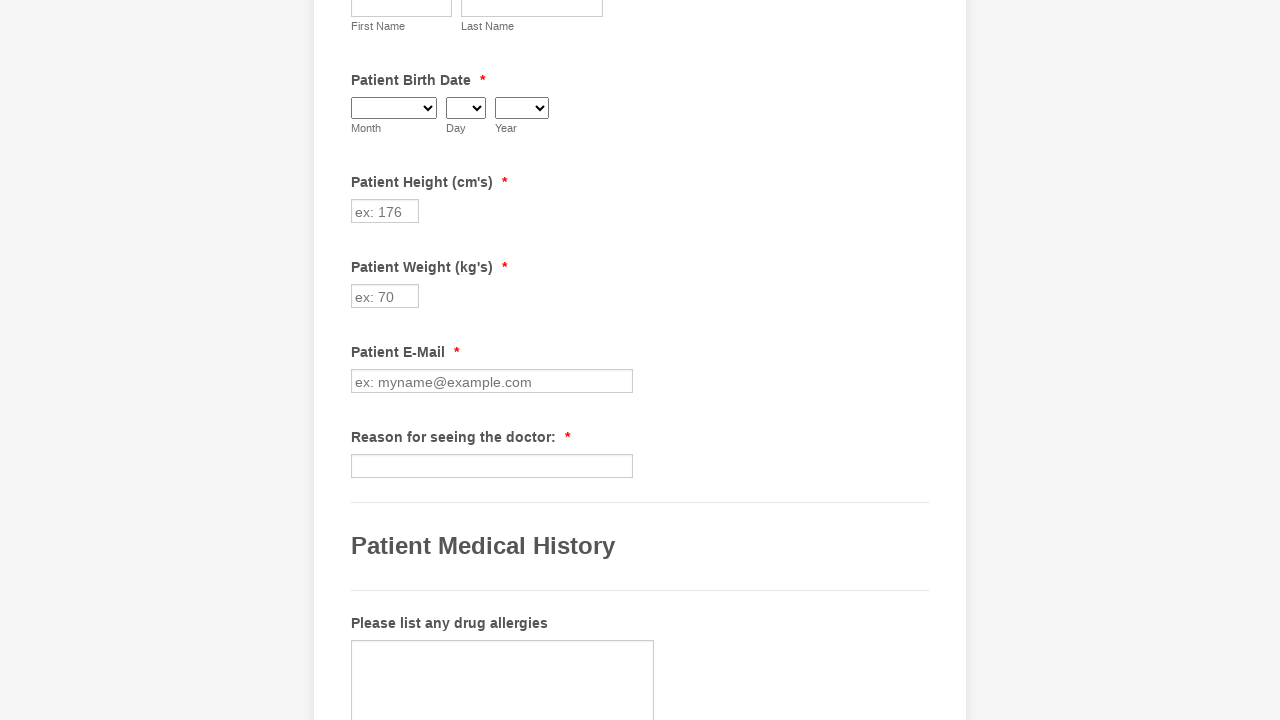

Found 29 checkboxes on the page
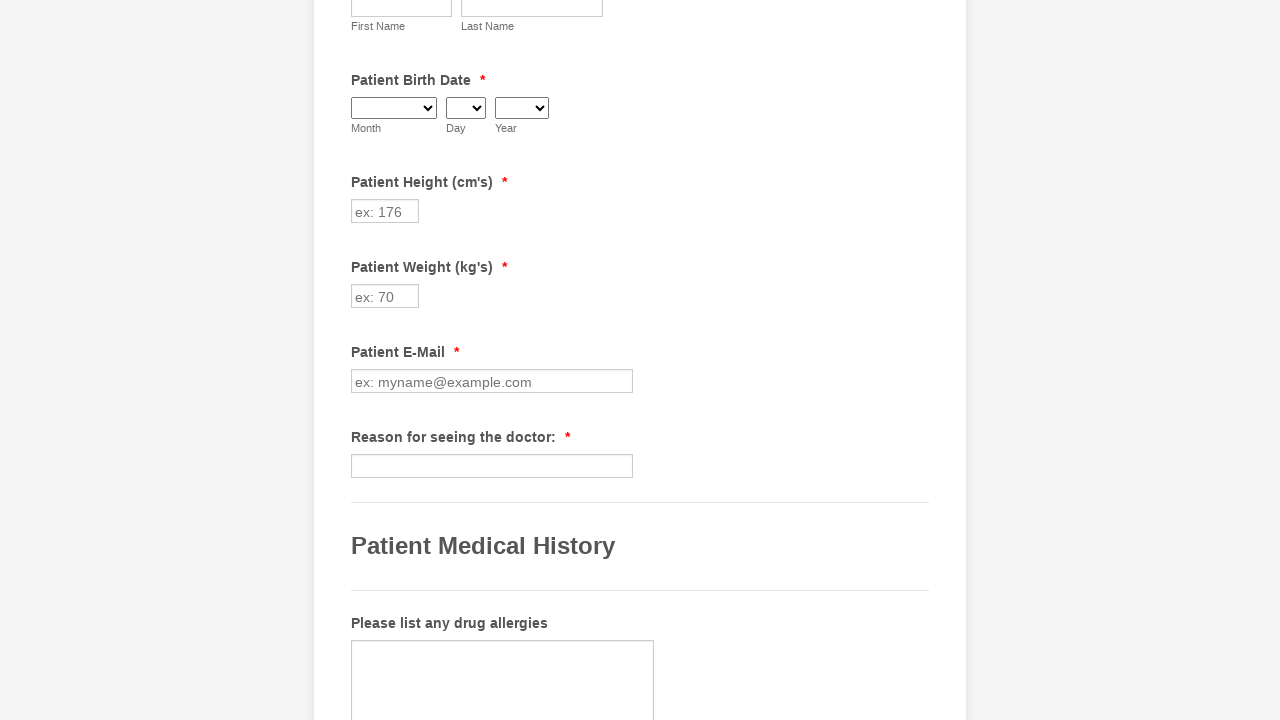

Clicked checkbox at index 0 to select it at (362, 360) on input[type='checkbox'] >> nth=0
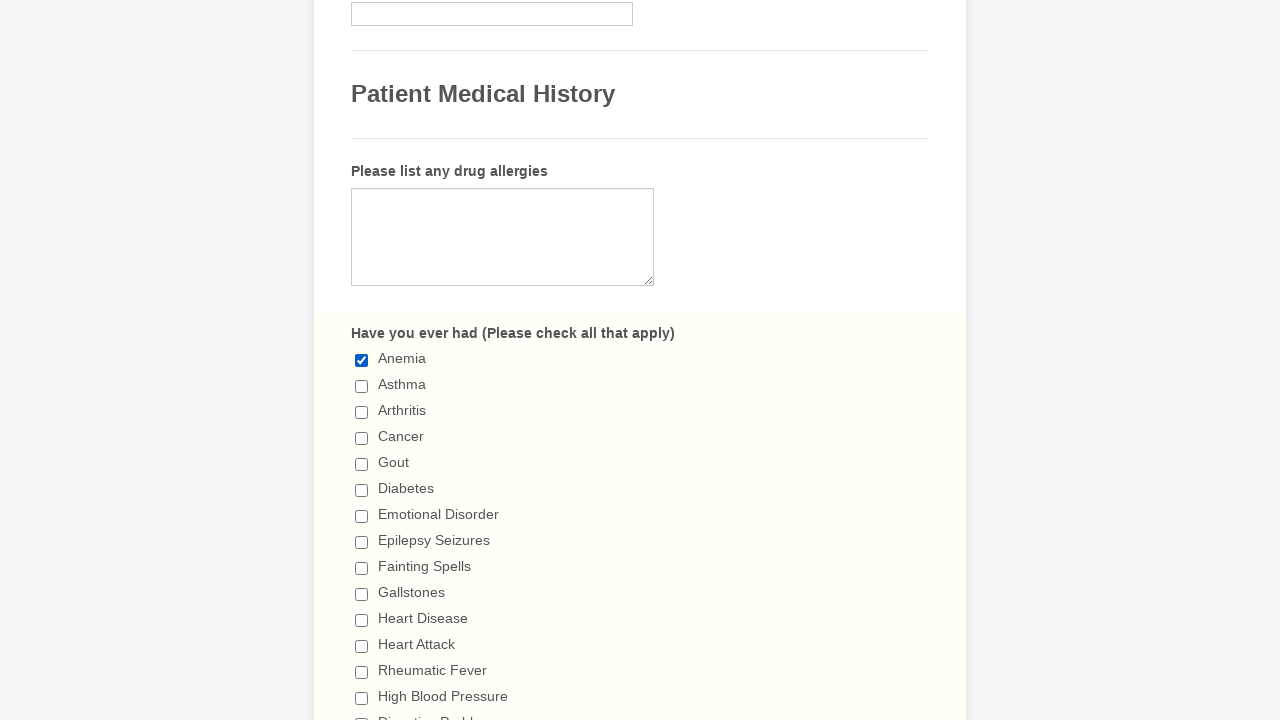

Clicked checkbox at index 1 to select it at (362, 386) on input[type='checkbox'] >> nth=1
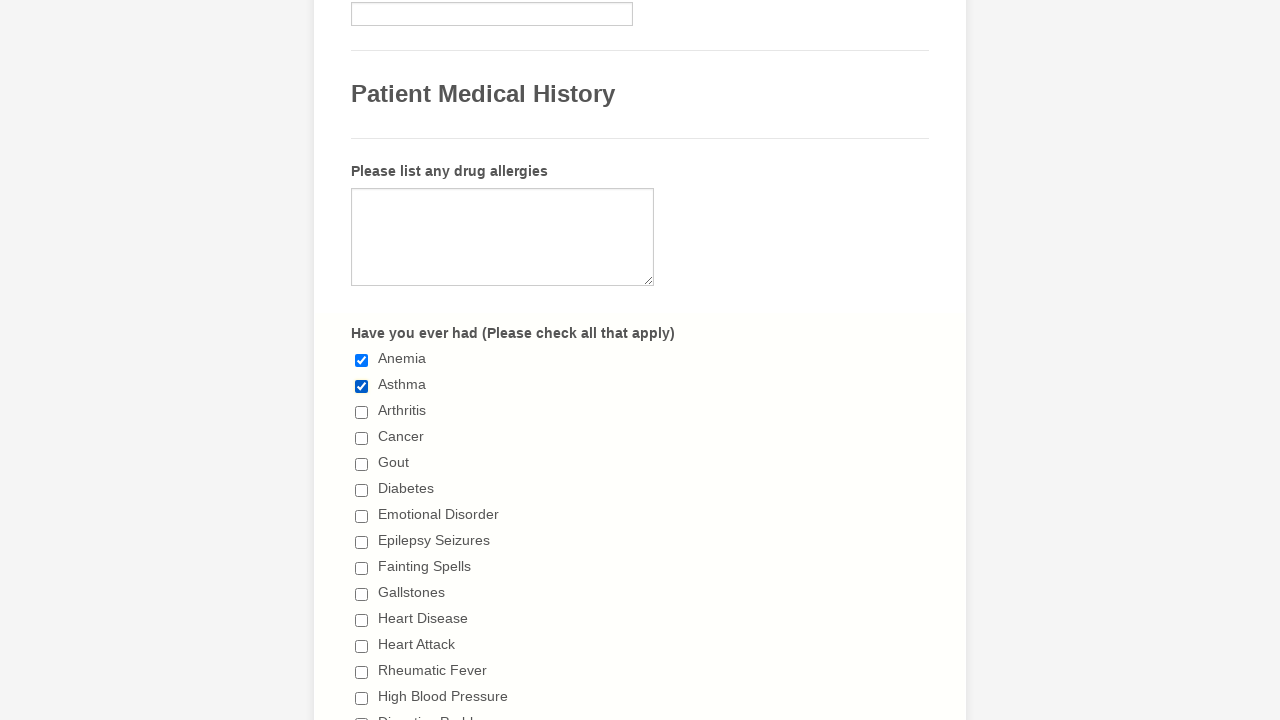

Clicked checkbox at index 2 to select it at (362, 412) on input[type='checkbox'] >> nth=2
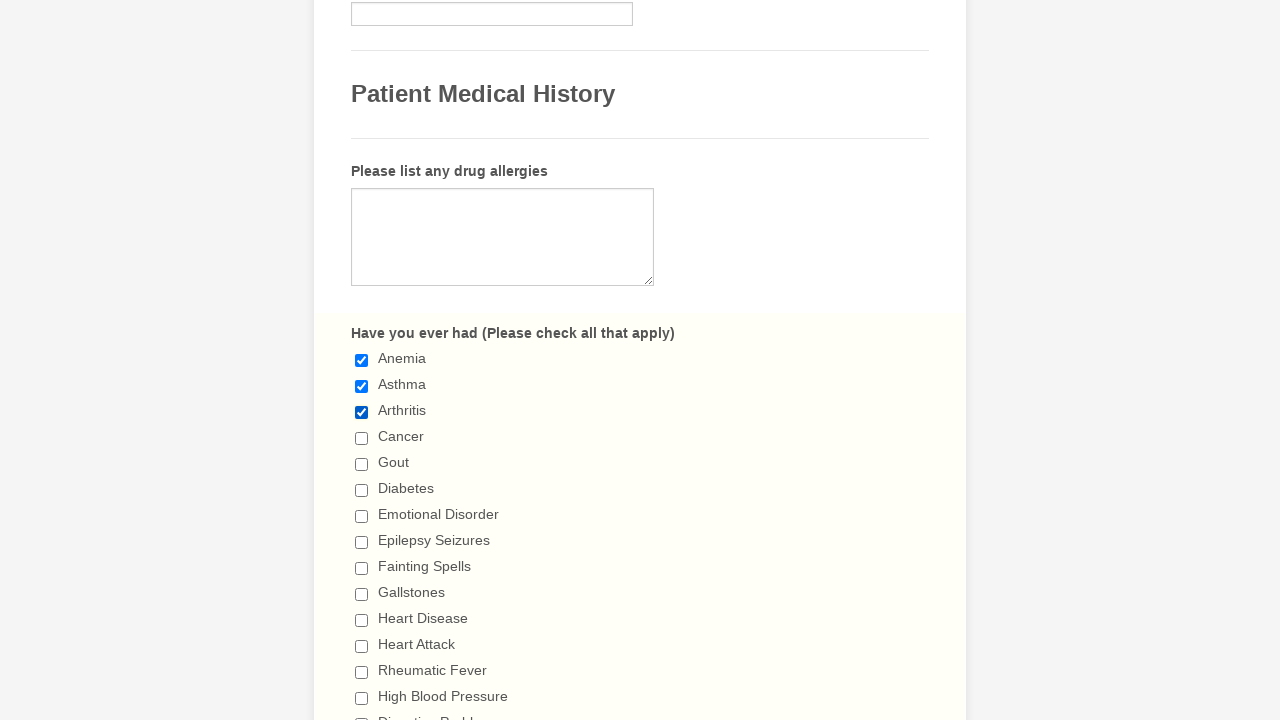

Clicked checkbox at index 3 to select it at (362, 438) on input[type='checkbox'] >> nth=3
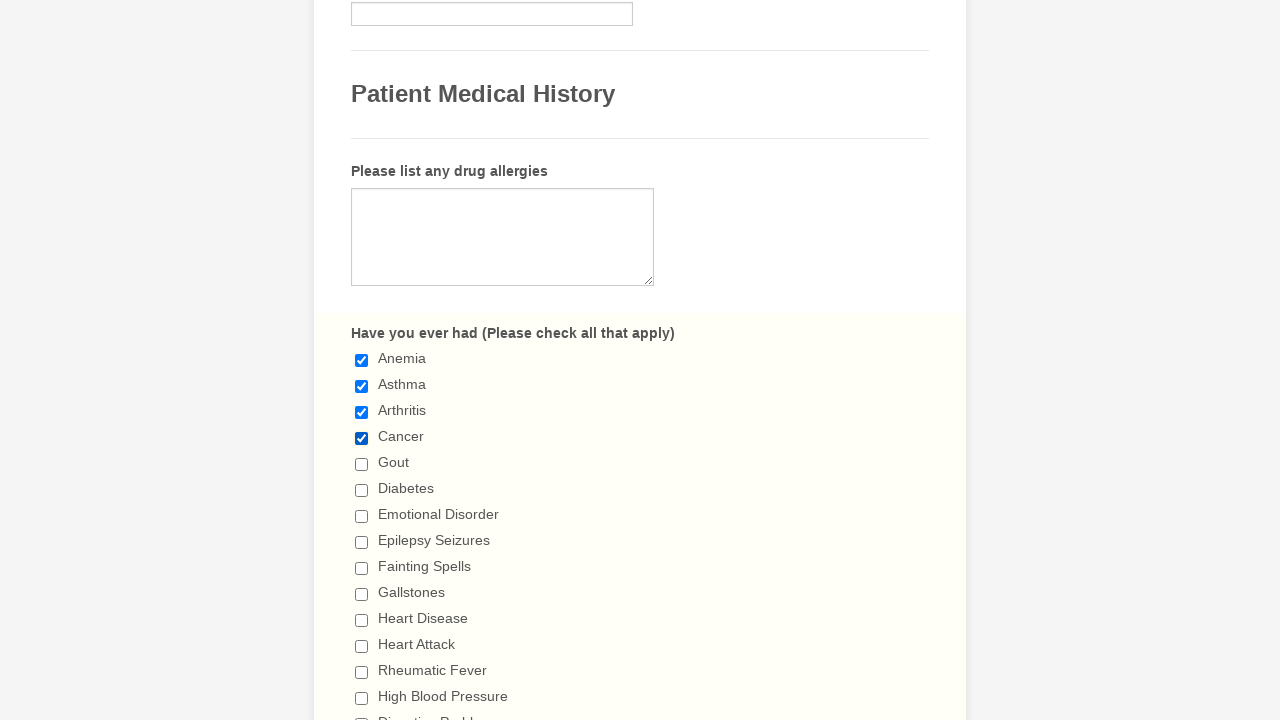

Clicked checkbox at index 4 to select it at (362, 464) on input[type='checkbox'] >> nth=4
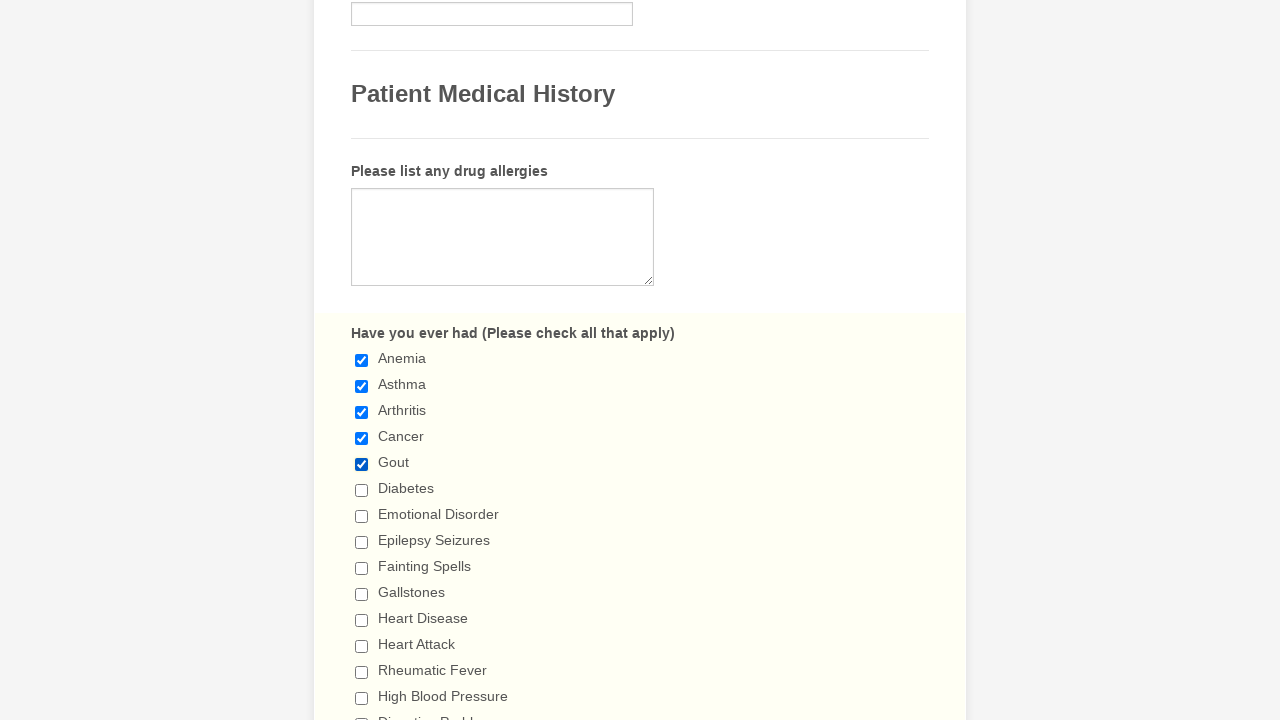

Clicked checkbox at index 5 to select it at (362, 490) on input[type='checkbox'] >> nth=5
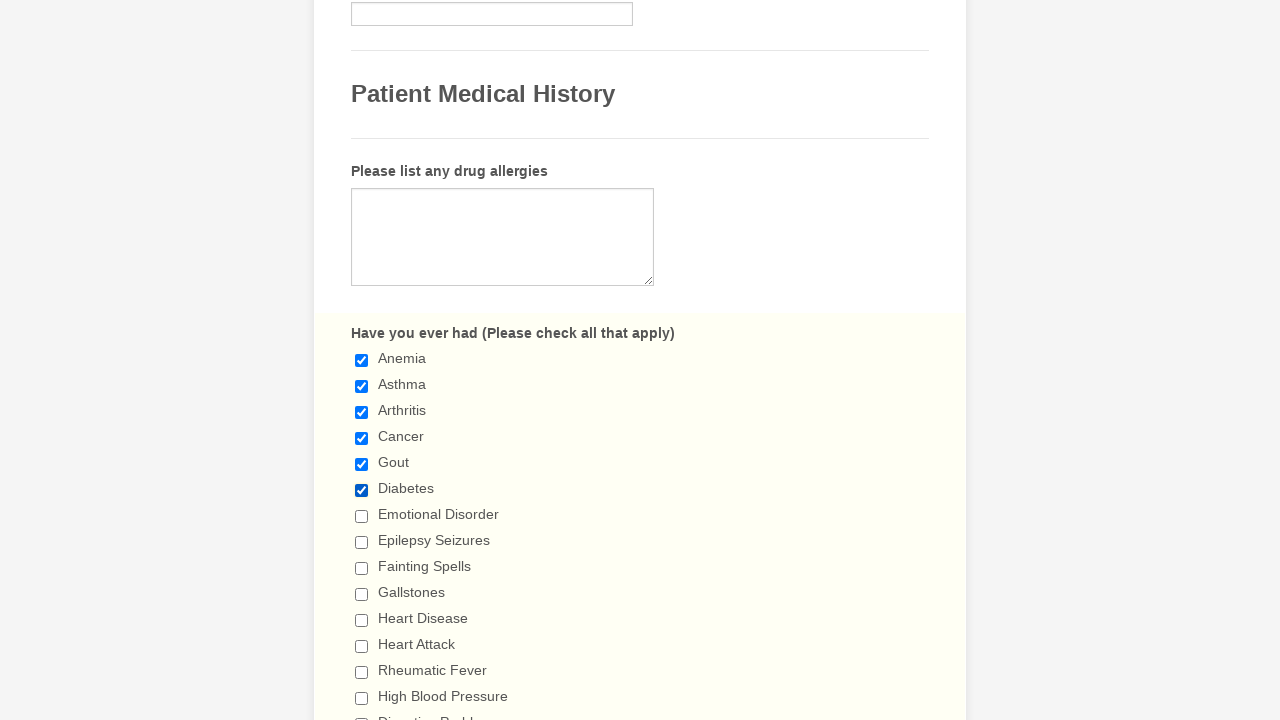

Clicked checkbox at index 6 to select it at (362, 516) on input[type='checkbox'] >> nth=6
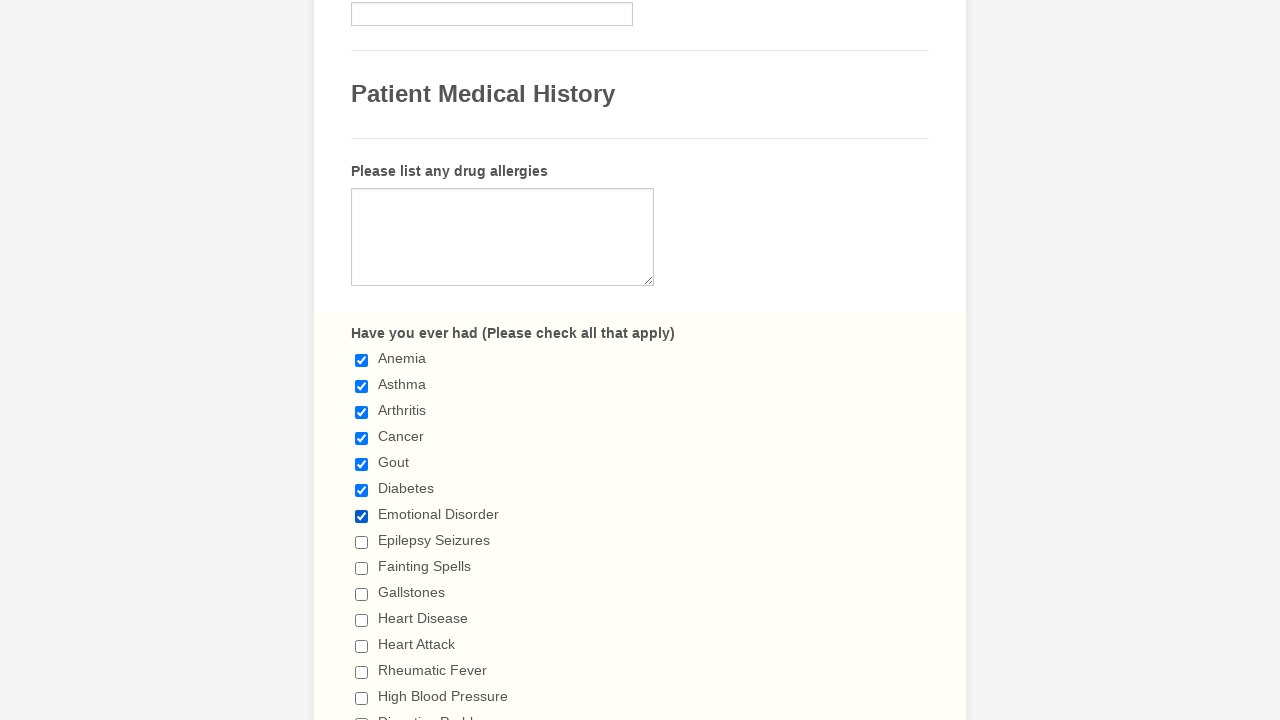

Clicked checkbox at index 7 to select it at (362, 542) on input[type='checkbox'] >> nth=7
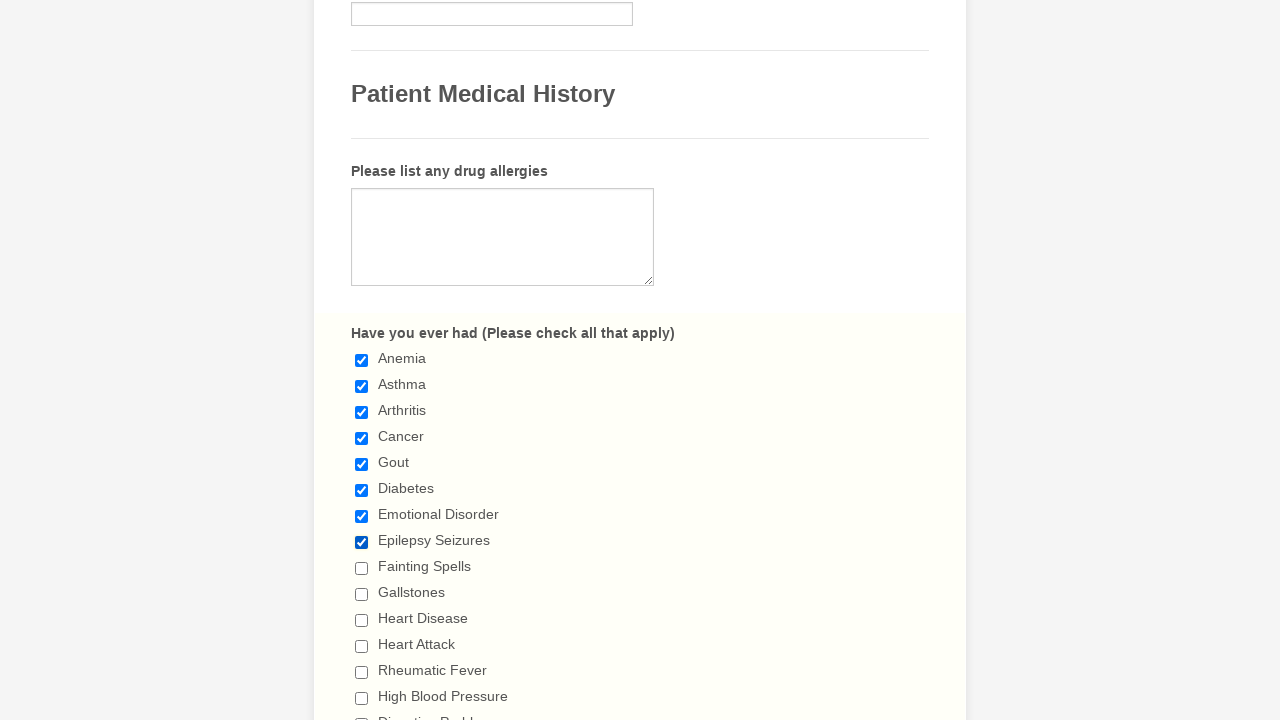

Clicked checkbox at index 8 to select it at (362, 568) on input[type='checkbox'] >> nth=8
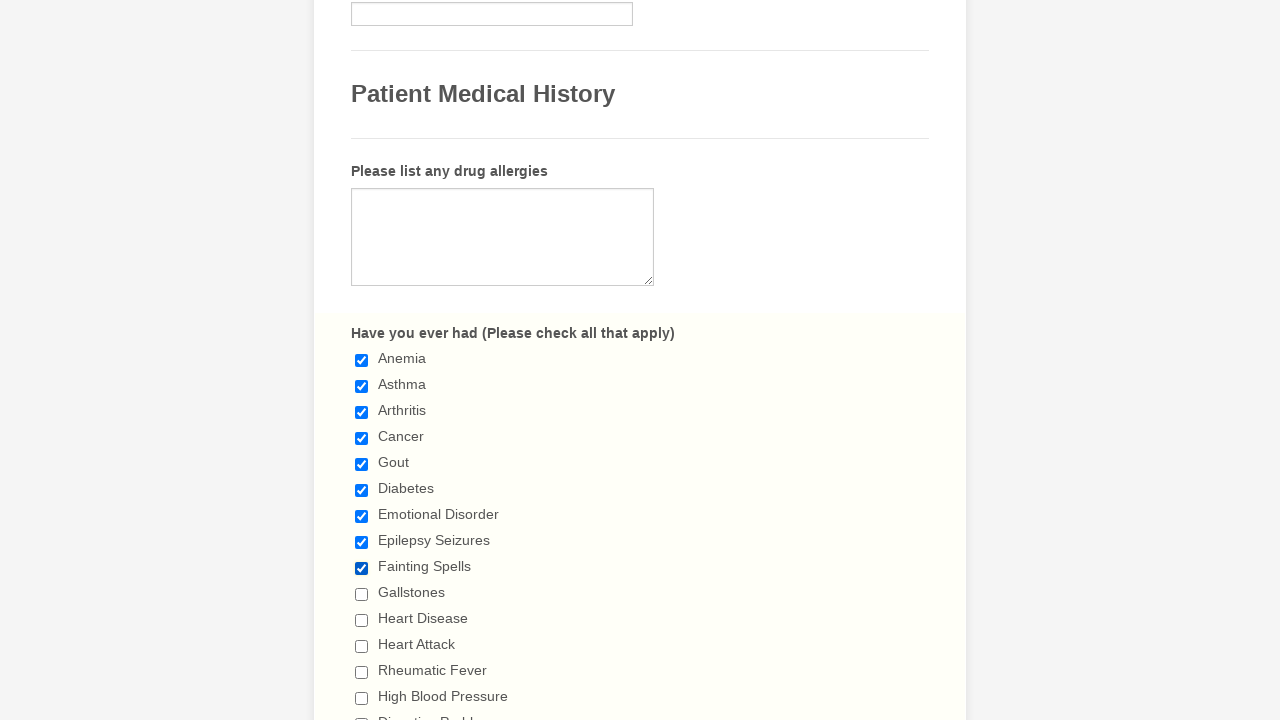

Clicked checkbox at index 9 to select it at (362, 594) on input[type='checkbox'] >> nth=9
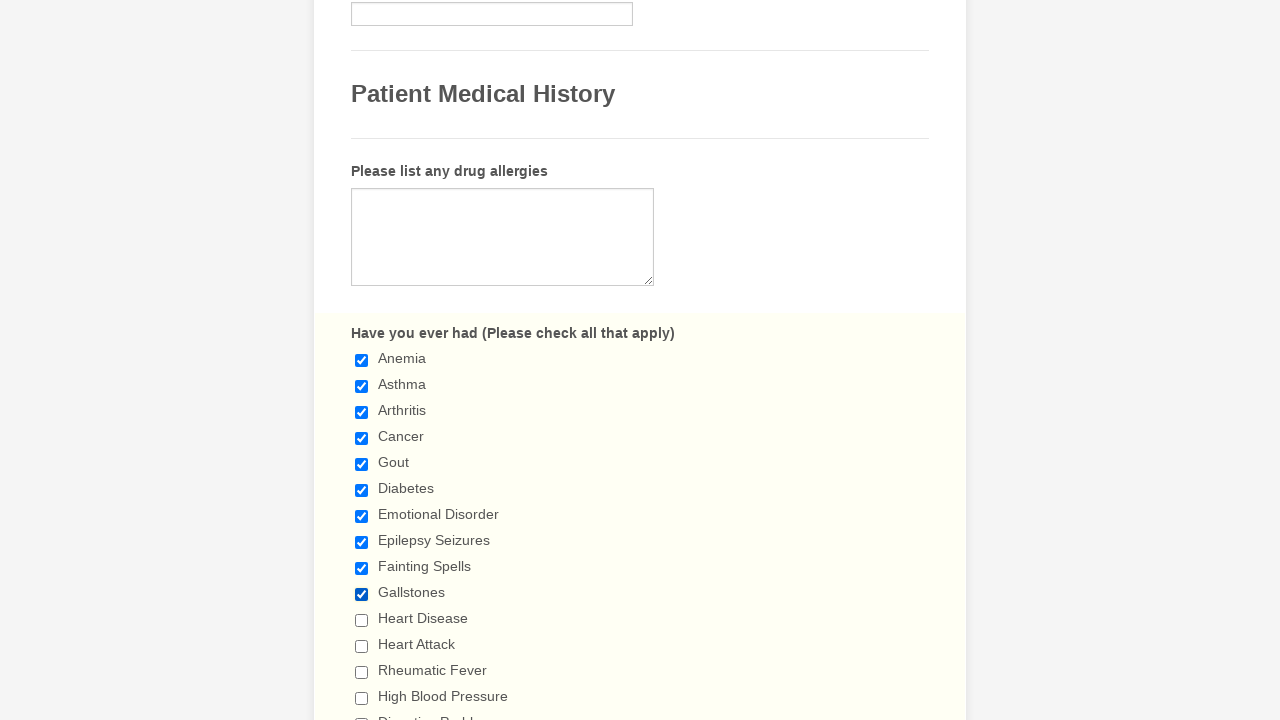

Clicked checkbox at index 10 to select it at (362, 620) on input[type='checkbox'] >> nth=10
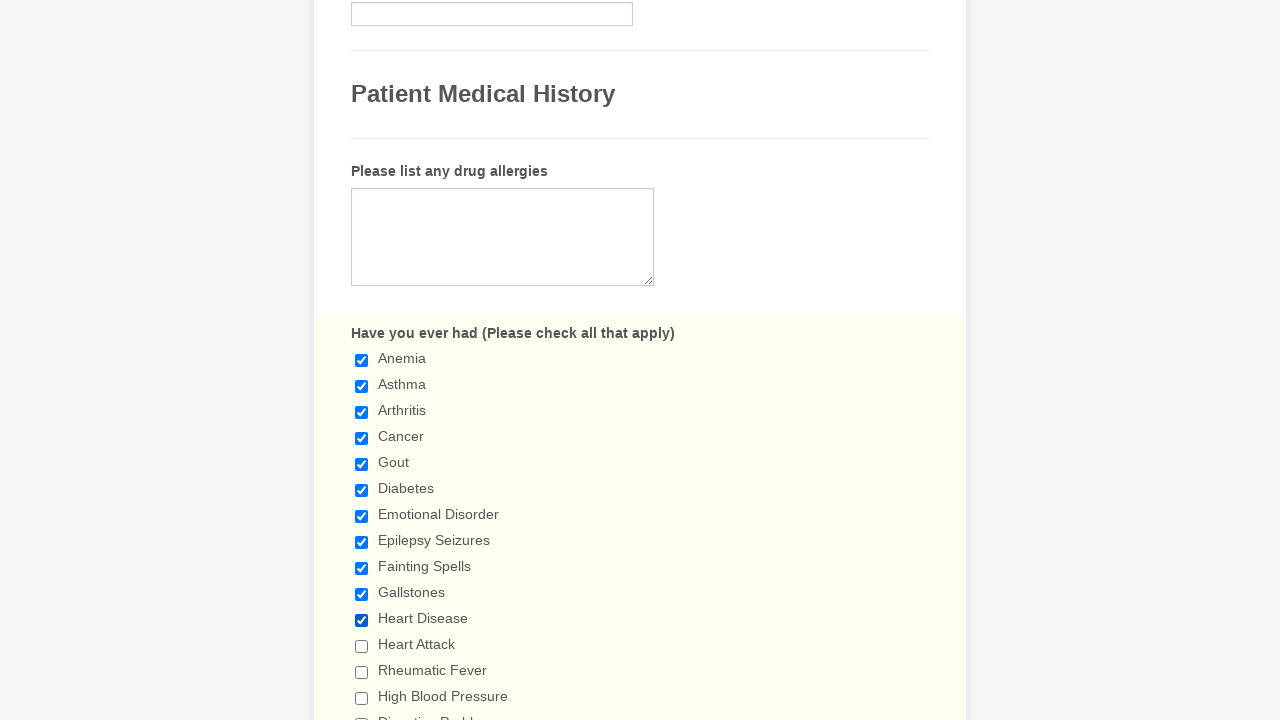

Clicked checkbox at index 11 to select it at (362, 646) on input[type='checkbox'] >> nth=11
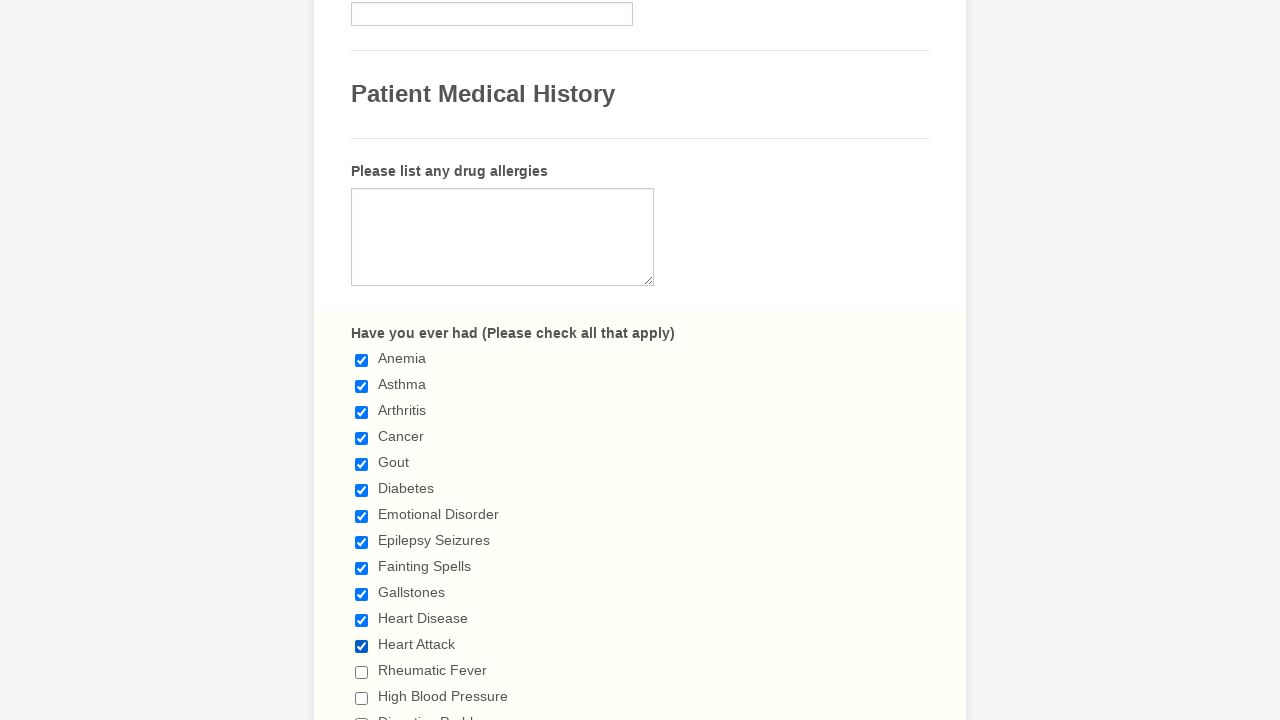

Clicked checkbox at index 12 to select it at (362, 672) on input[type='checkbox'] >> nth=12
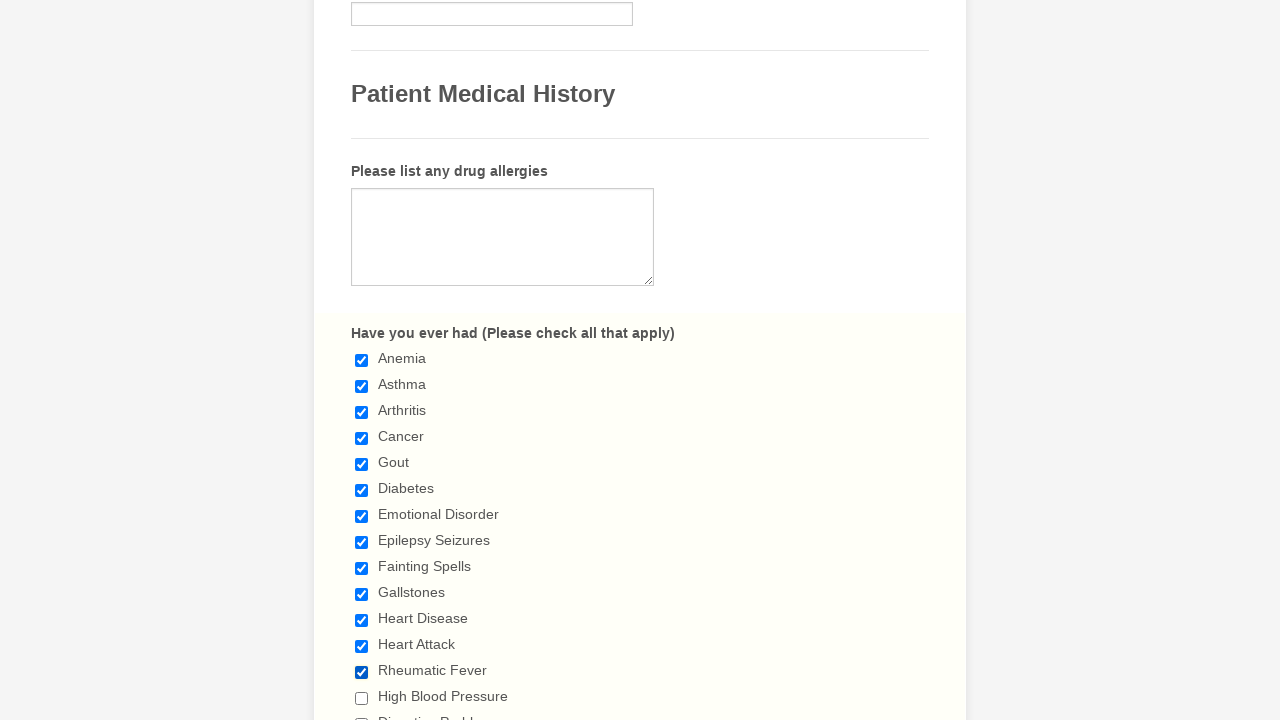

Clicked checkbox at index 13 to select it at (362, 698) on input[type='checkbox'] >> nth=13
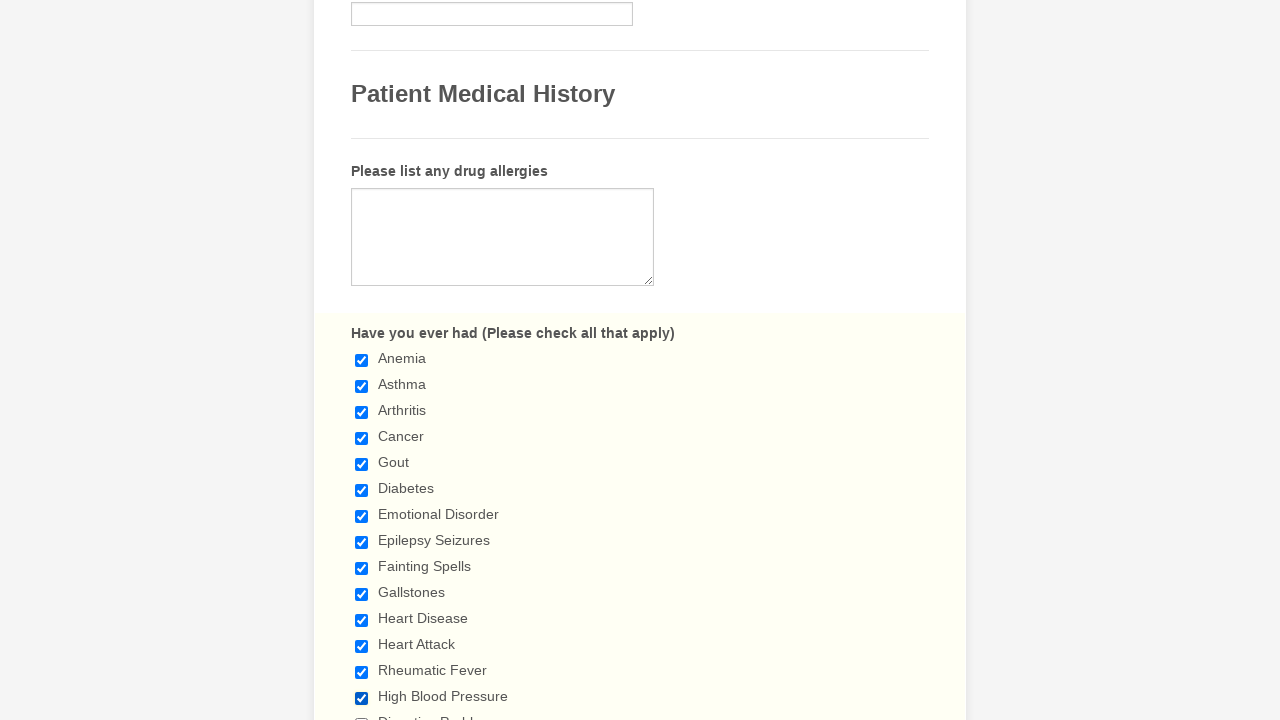

Clicked checkbox at index 14 to select it at (362, 714) on input[type='checkbox'] >> nth=14
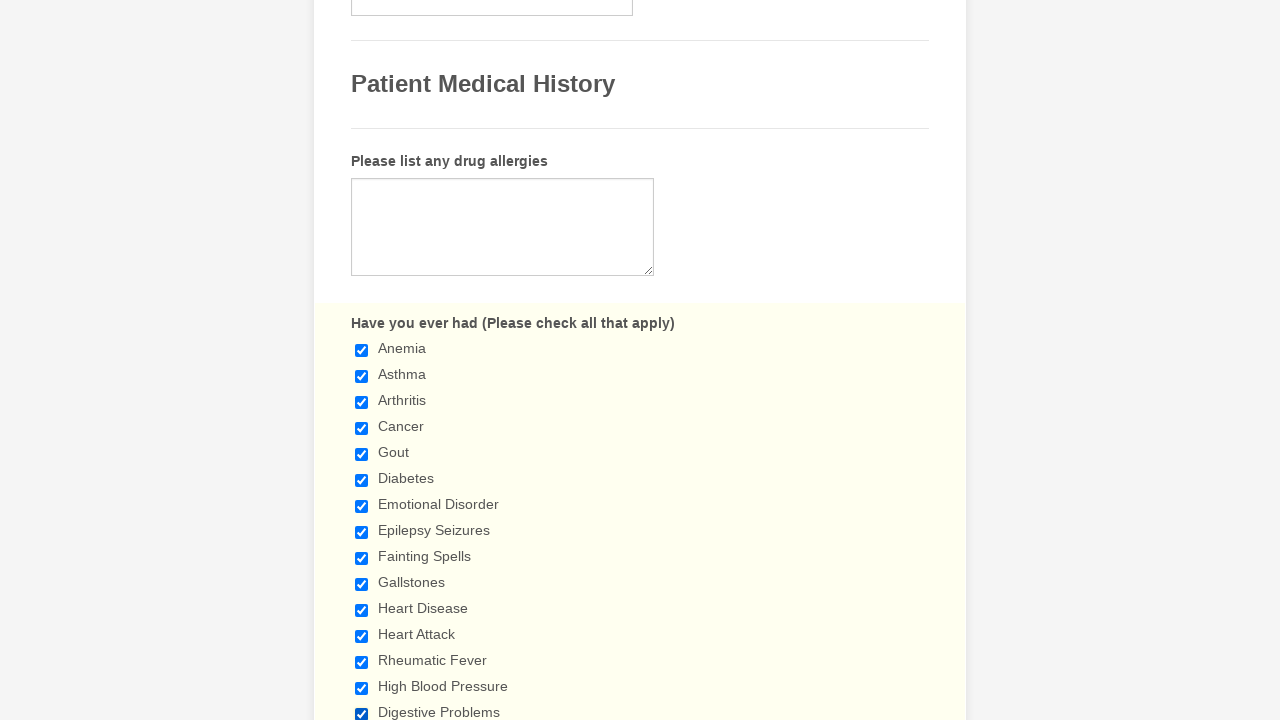

Clicked checkbox at index 15 to select it at (362, 360) on input[type='checkbox'] >> nth=15
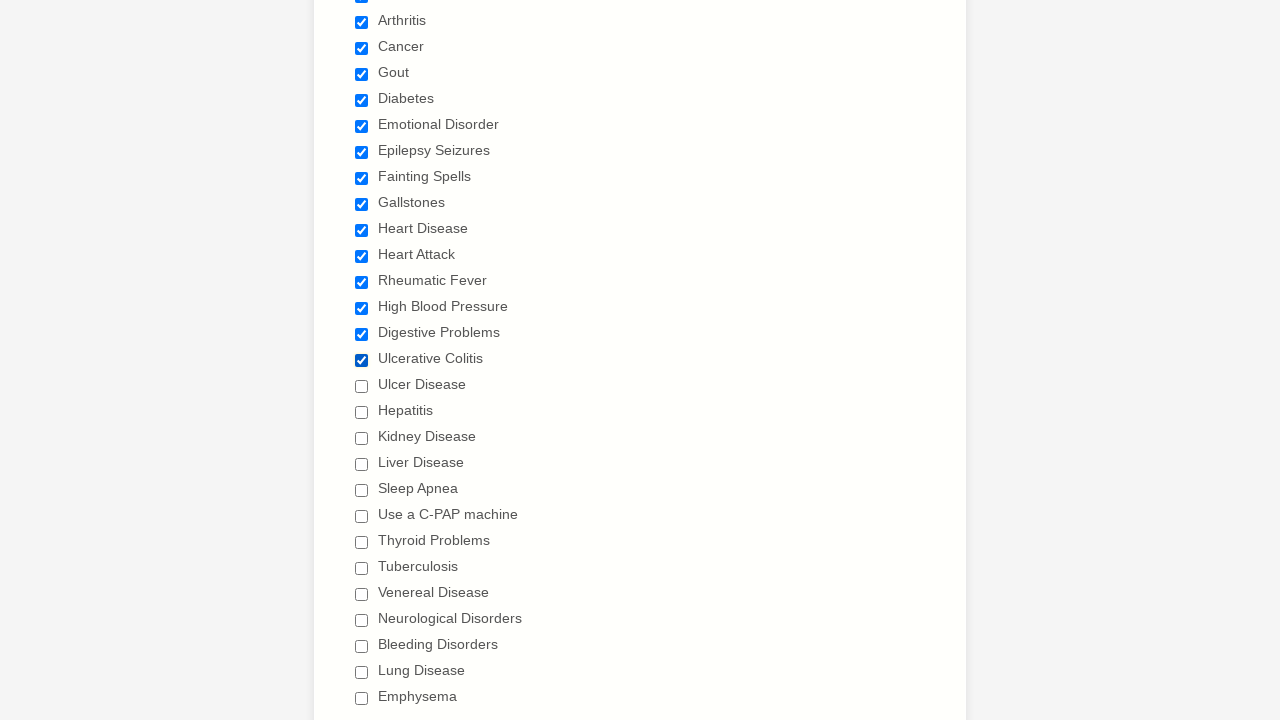

Clicked checkbox at index 16 to select it at (362, 386) on input[type='checkbox'] >> nth=16
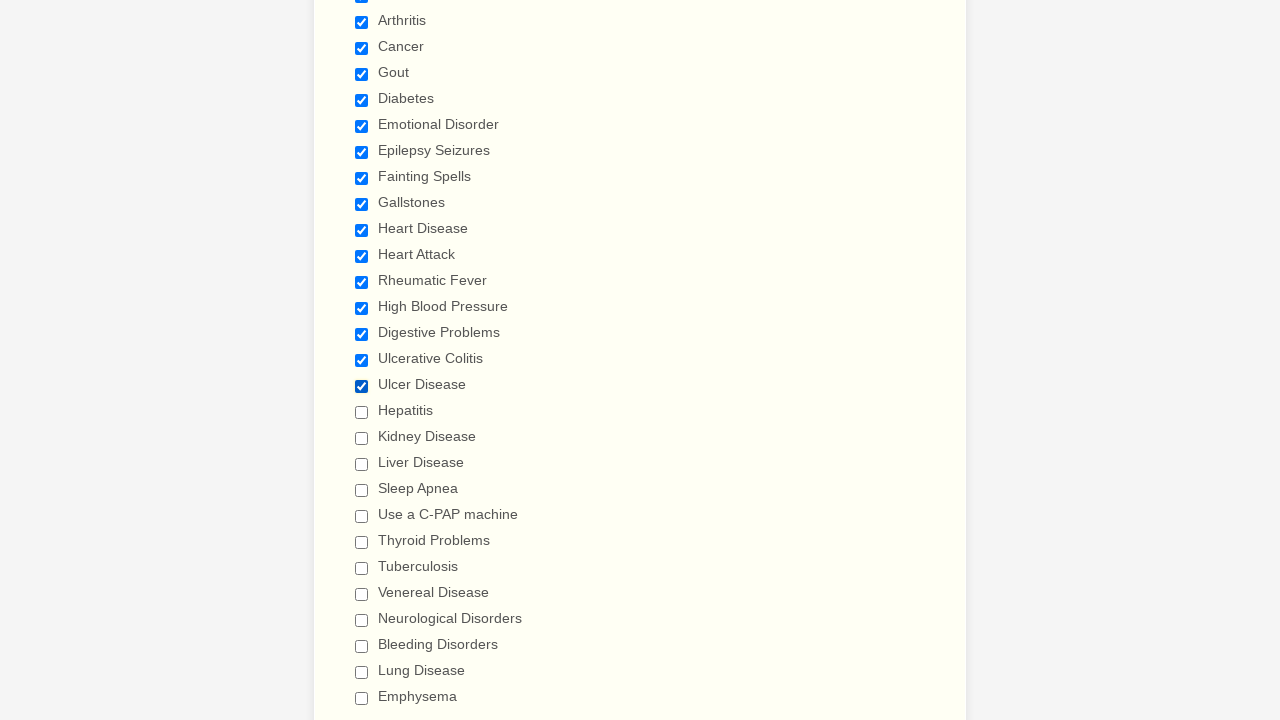

Clicked checkbox at index 17 to select it at (362, 412) on input[type='checkbox'] >> nth=17
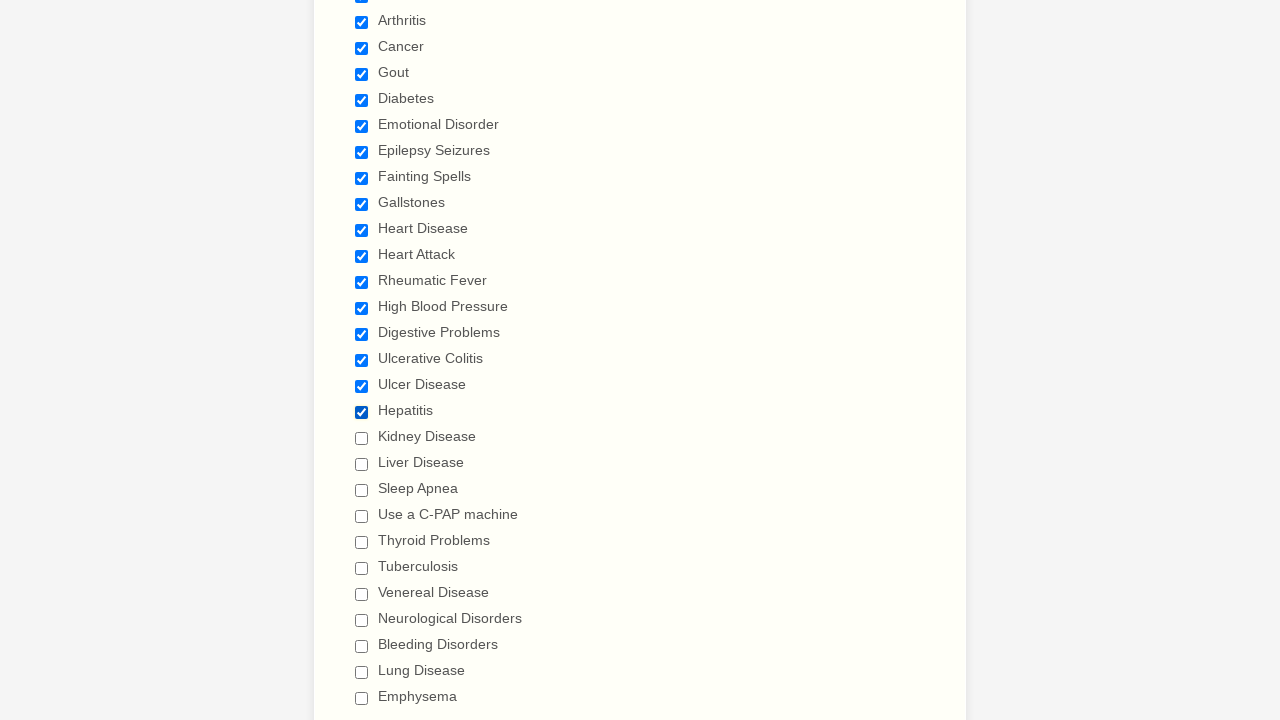

Clicked checkbox at index 18 to select it at (362, 438) on input[type='checkbox'] >> nth=18
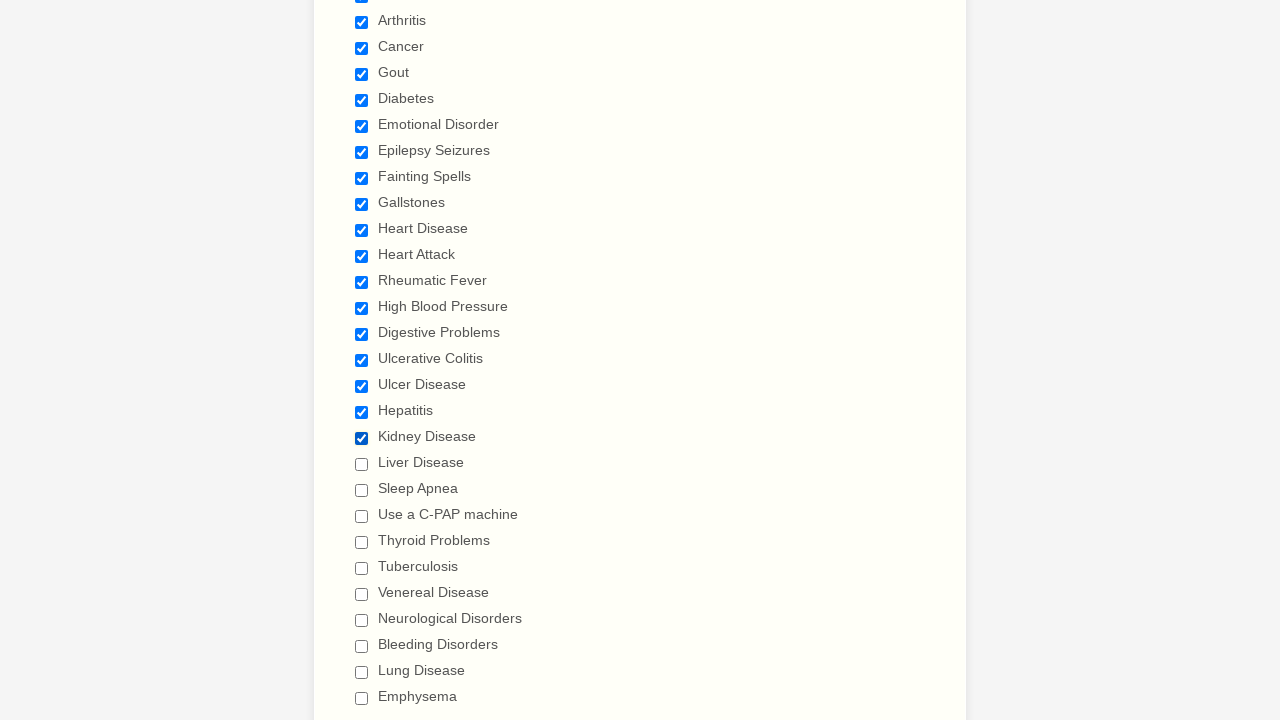

Clicked checkbox at index 19 to select it at (362, 464) on input[type='checkbox'] >> nth=19
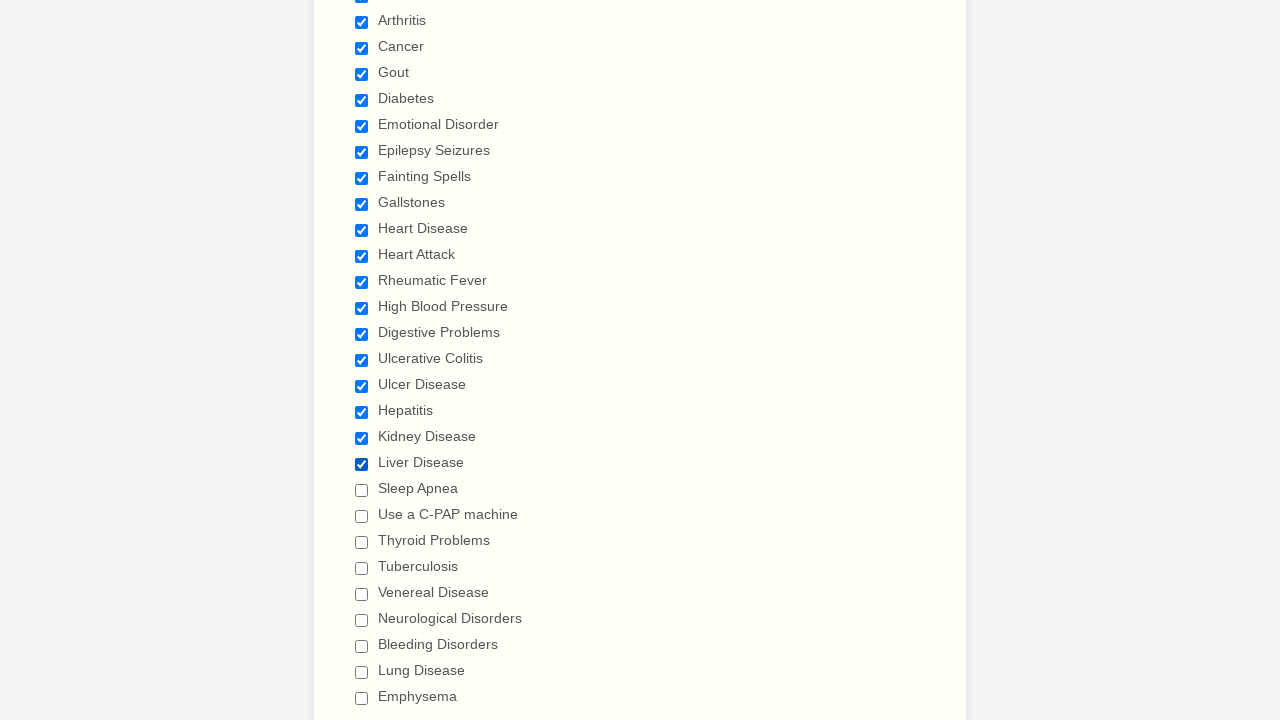

Clicked checkbox at index 20 to select it at (362, 490) on input[type='checkbox'] >> nth=20
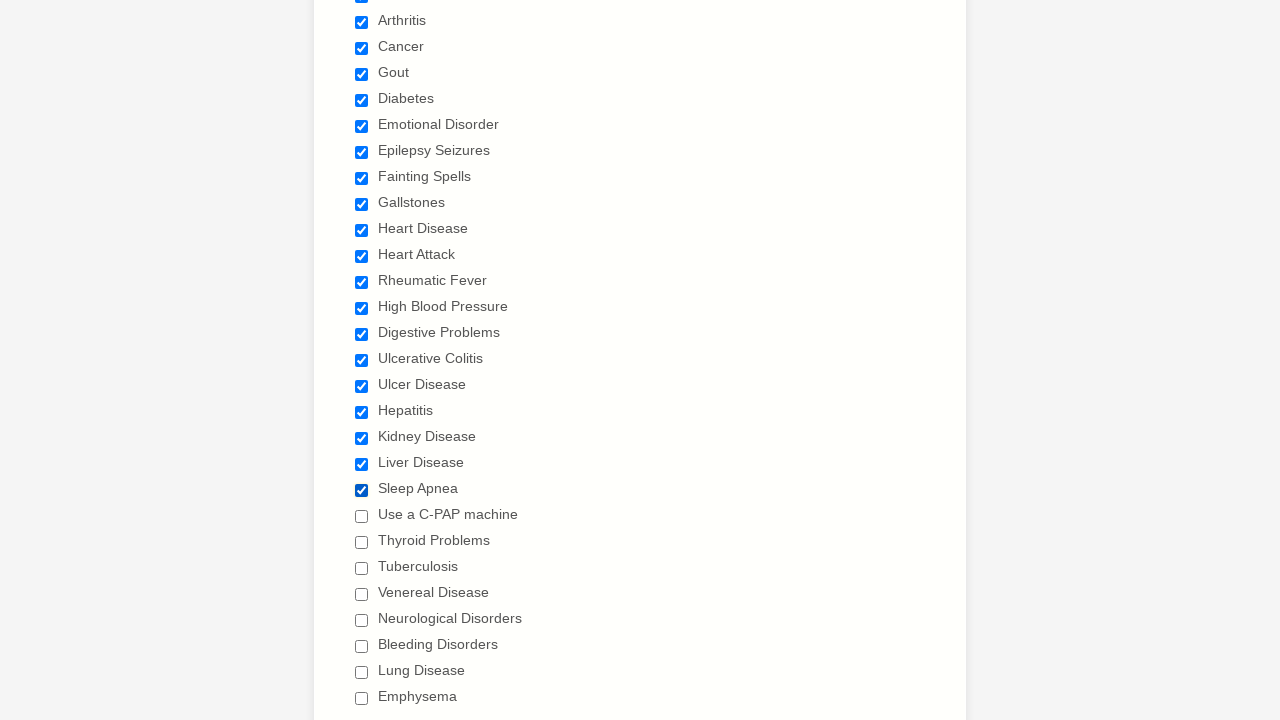

Clicked checkbox at index 21 to select it at (362, 516) on input[type='checkbox'] >> nth=21
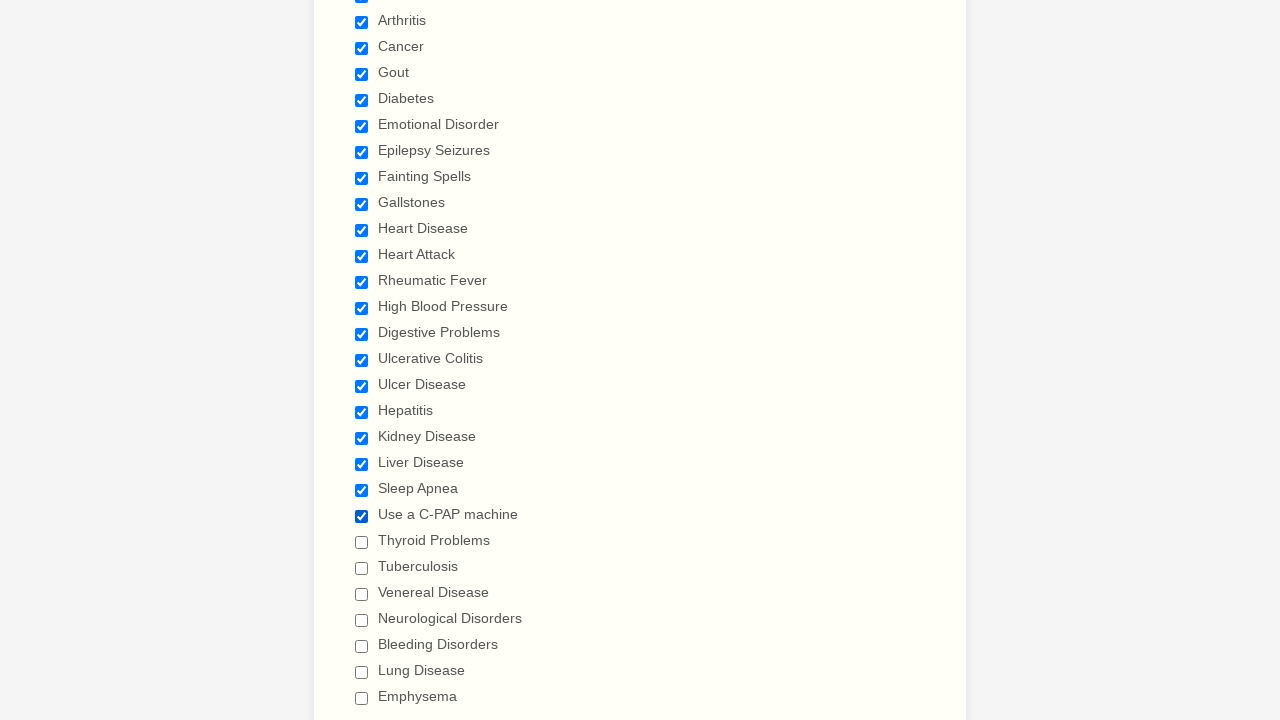

Clicked checkbox at index 22 to select it at (362, 542) on input[type='checkbox'] >> nth=22
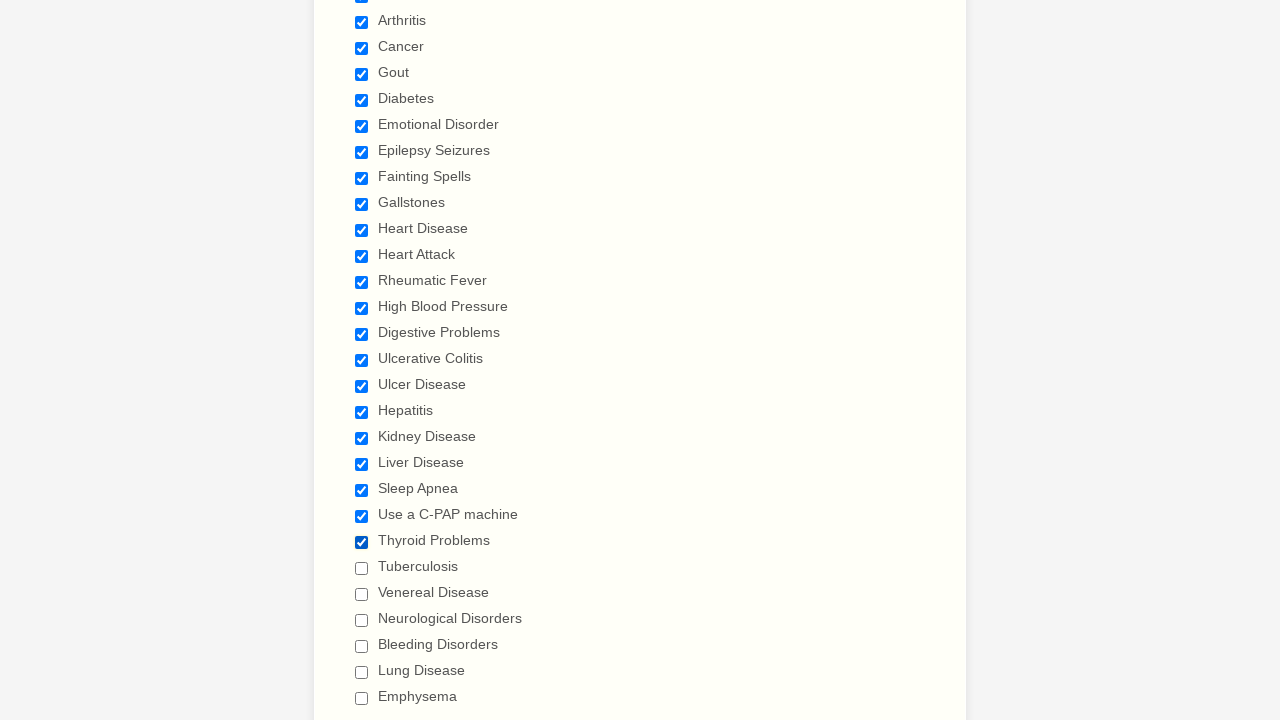

Clicked checkbox at index 23 to select it at (362, 568) on input[type='checkbox'] >> nth=23
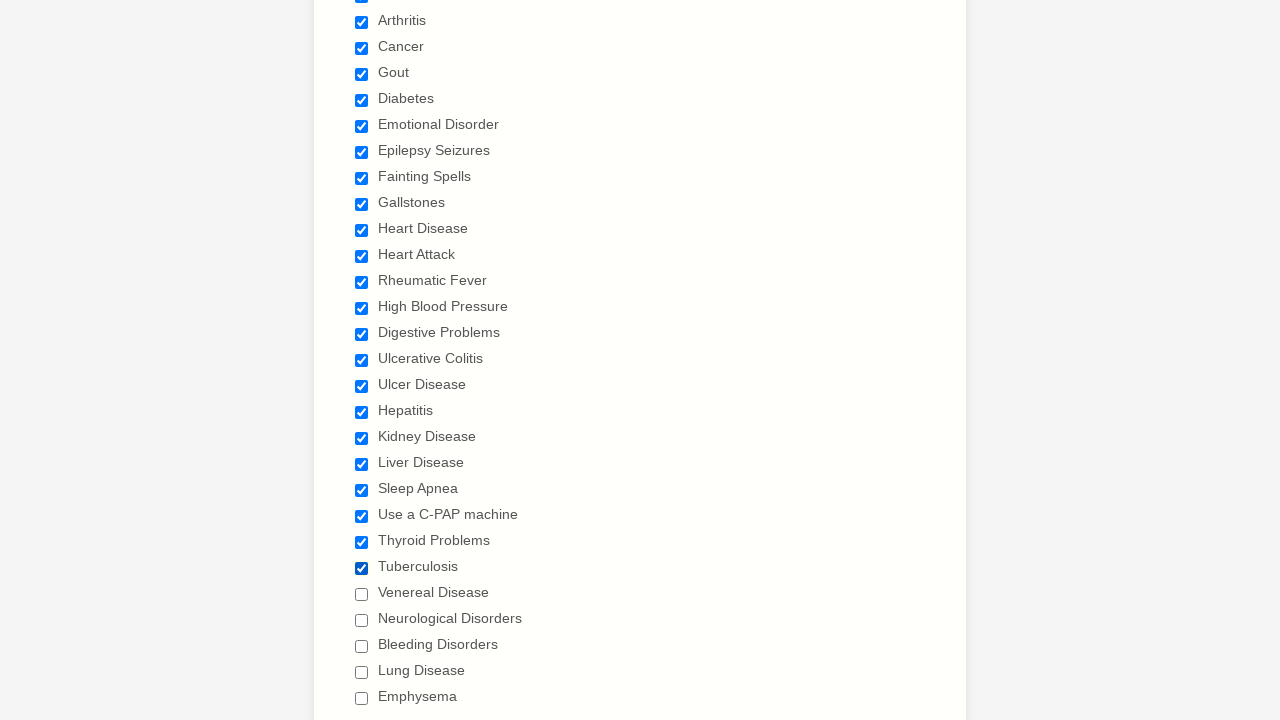

Clicked checkbox at index 24 to select it at (362, 594) on input[type='checkbox'] >> nth=24
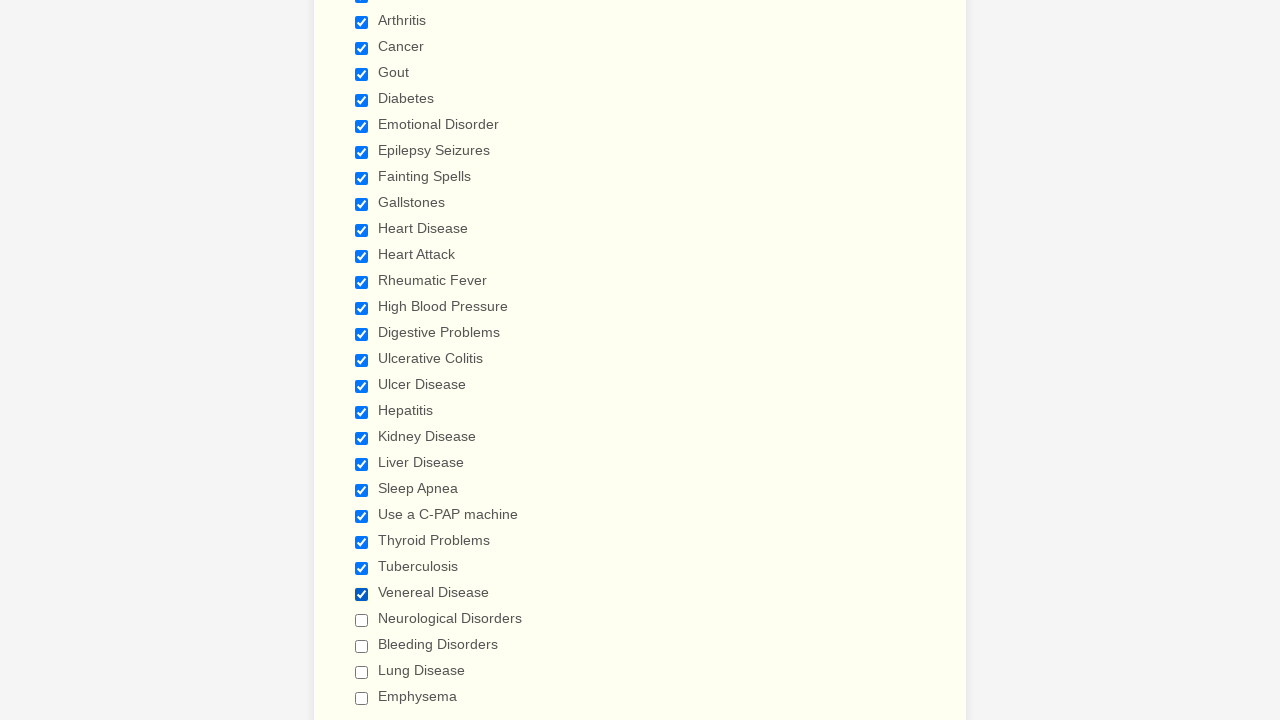

Clicked checkbox at index 25 to select it at (362, 620) on input[type='checkbox'] >> nth=25
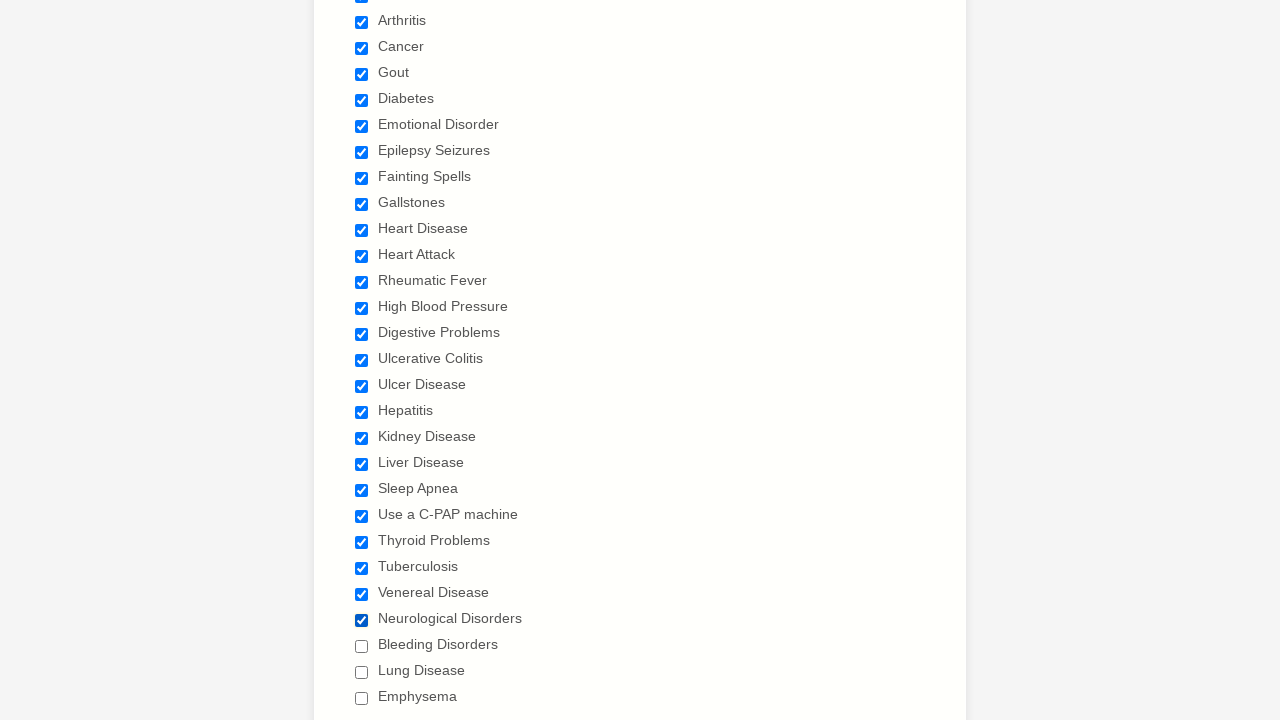

Clicked checkbox at index 26 to select it at (362, 646) on input[type='checkbox'] >> nth=26
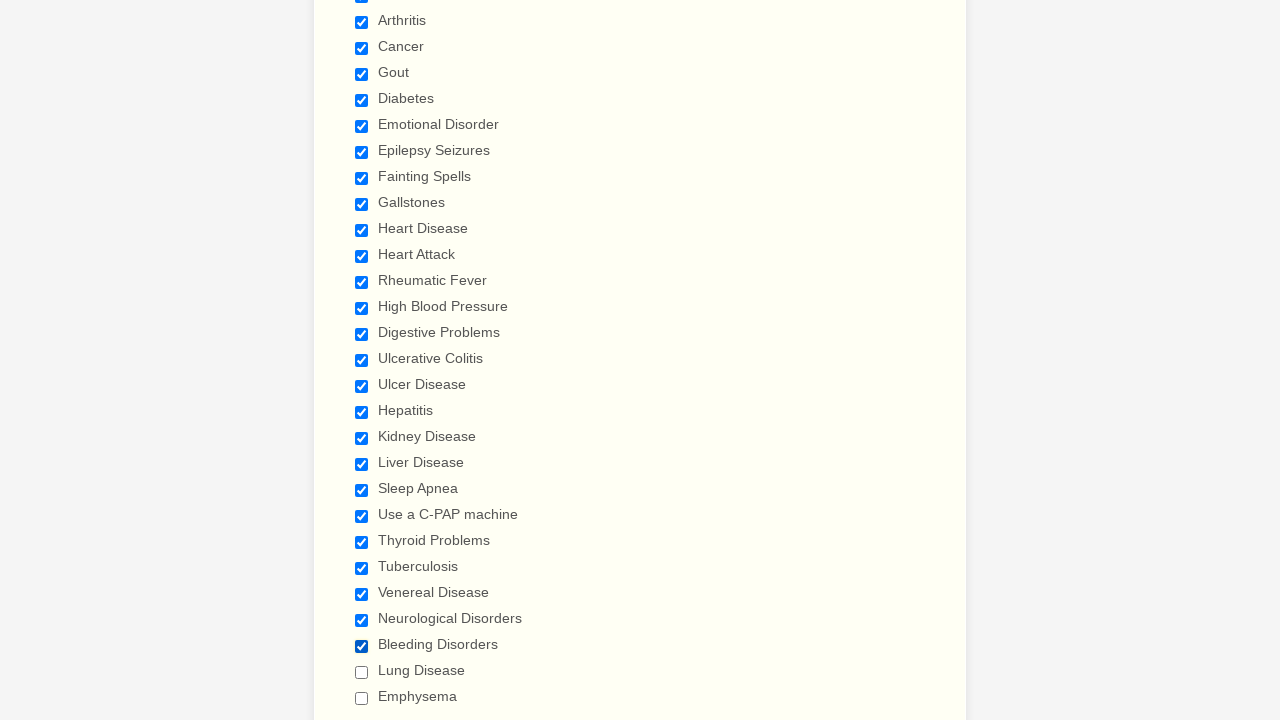

Clicked checkbox at index 27 to select it at (362, 672) on input[type='checkbox'] >> nth=27
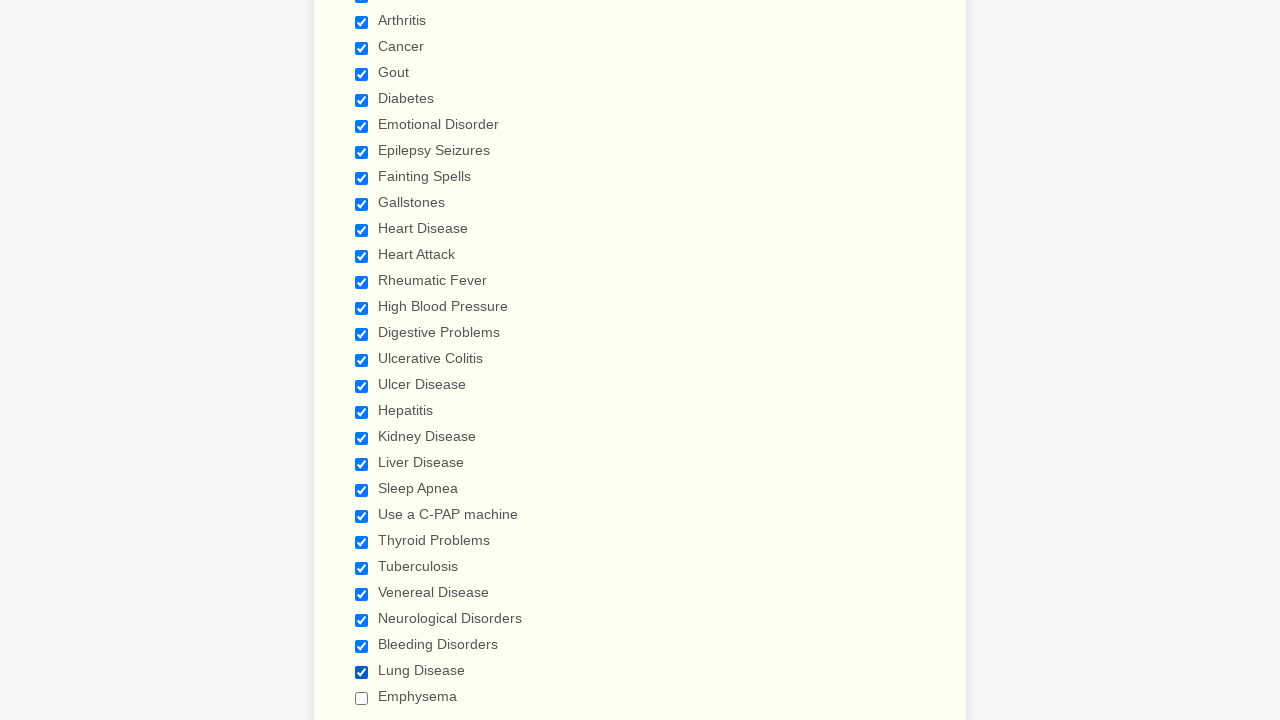

Clicked checkbox at index 28 to select it at (362, 698) on input[type='checkbox'] >> nth=28
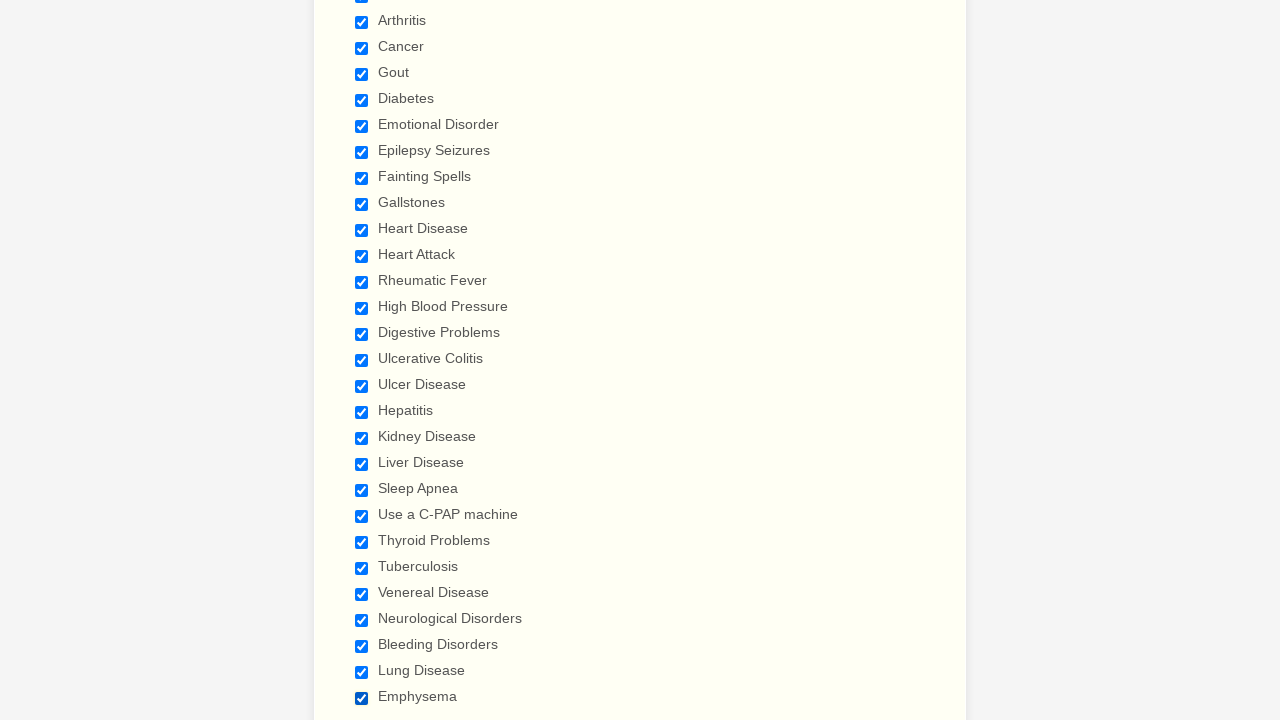

Verified checkbox at index 0 is selected
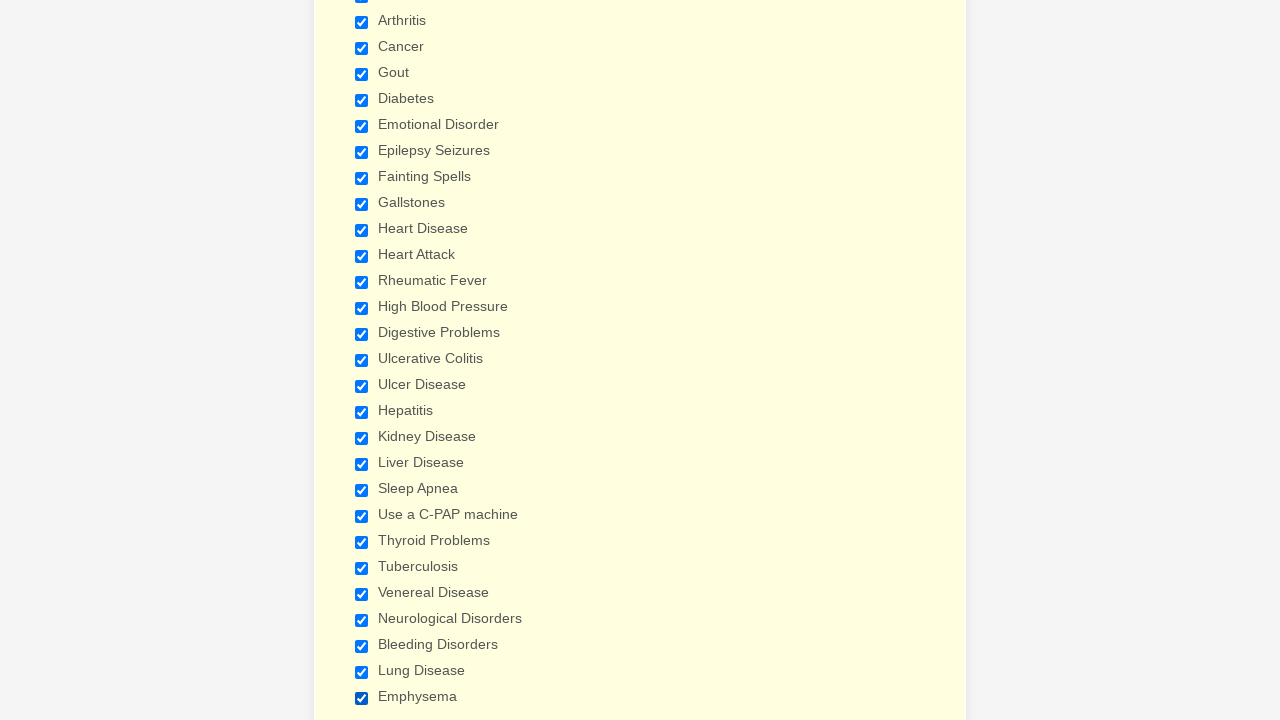

Verified checkbox at index 1 is selected
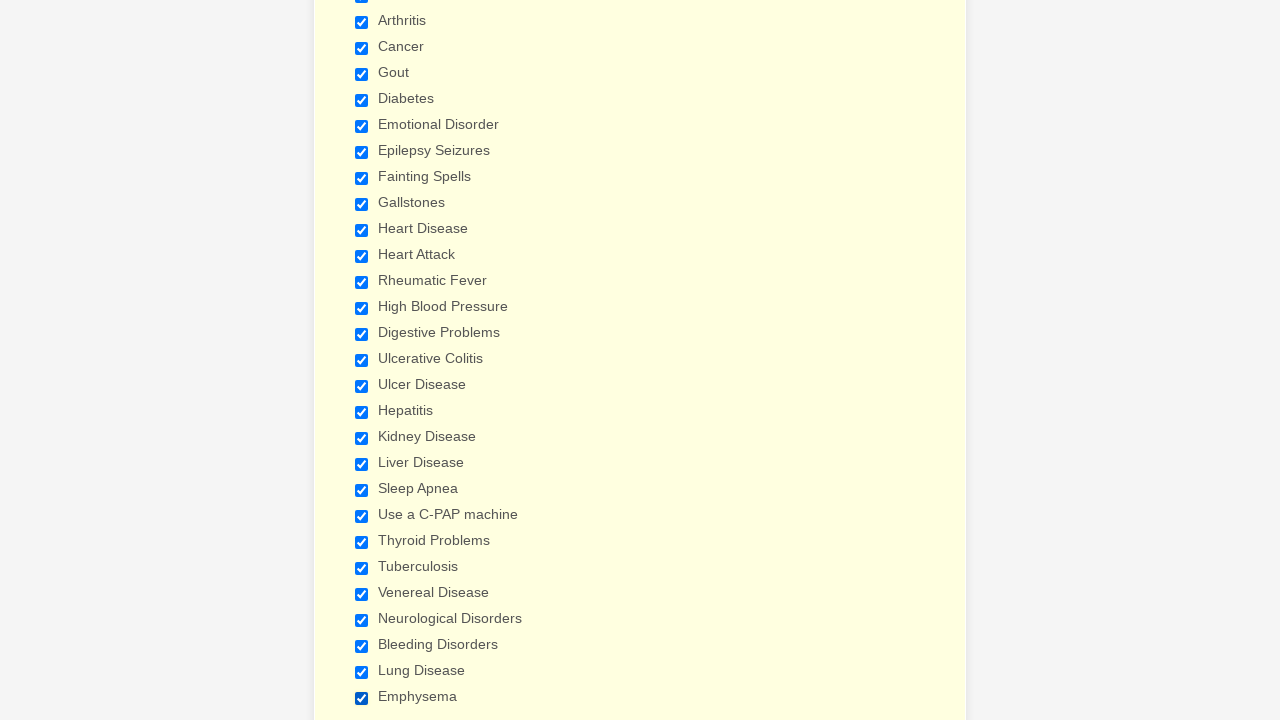

Verified checkbox at index 2 is selected
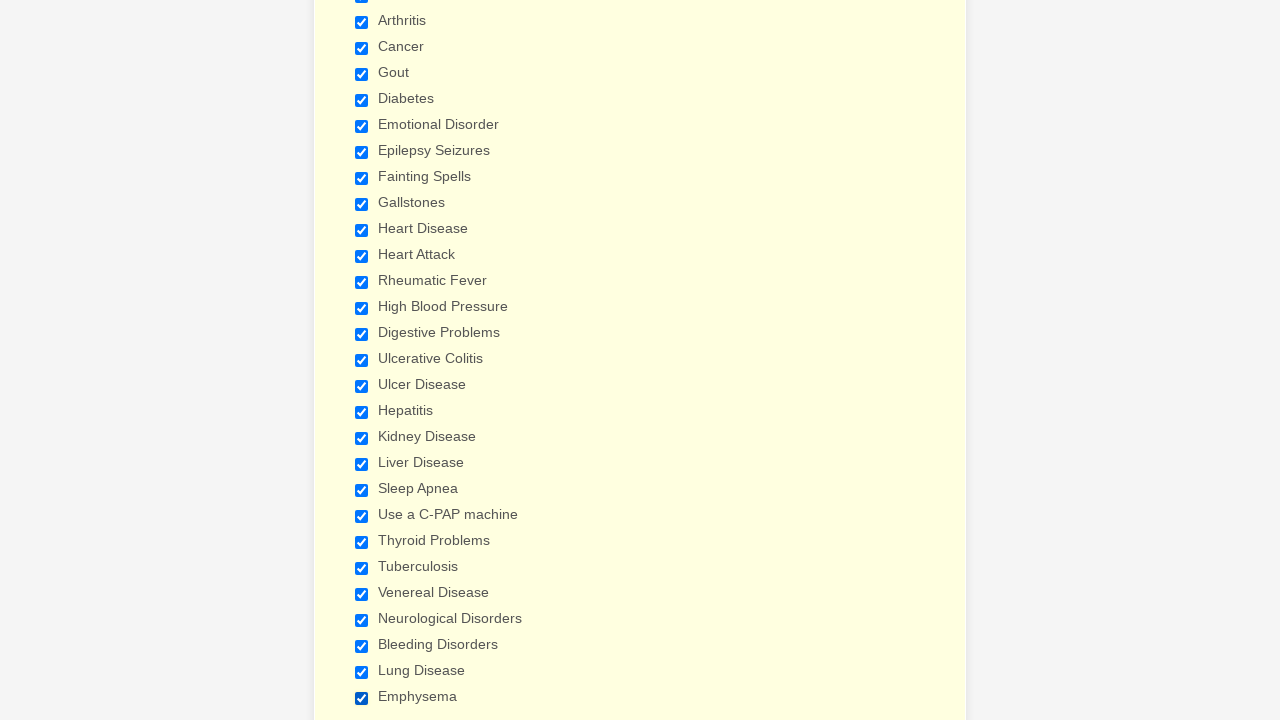

Verified checkbox at index 3 is selected
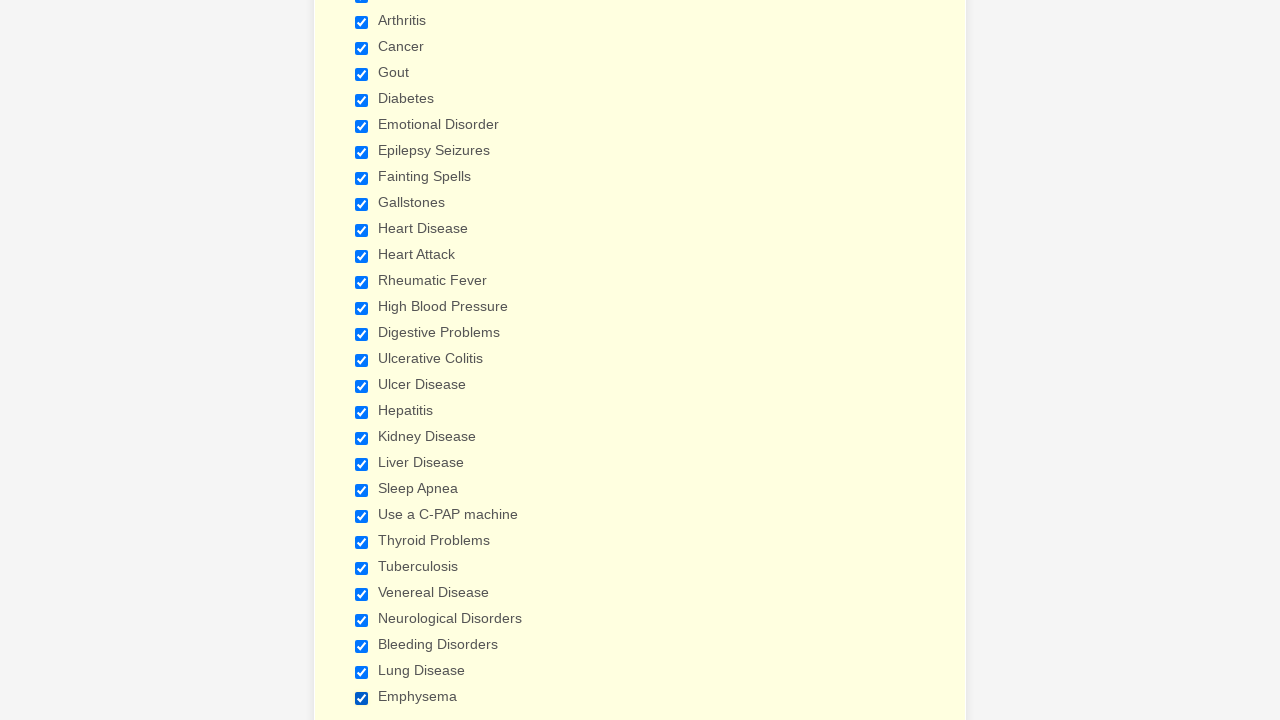

Verified checkbox at index 4 is selected
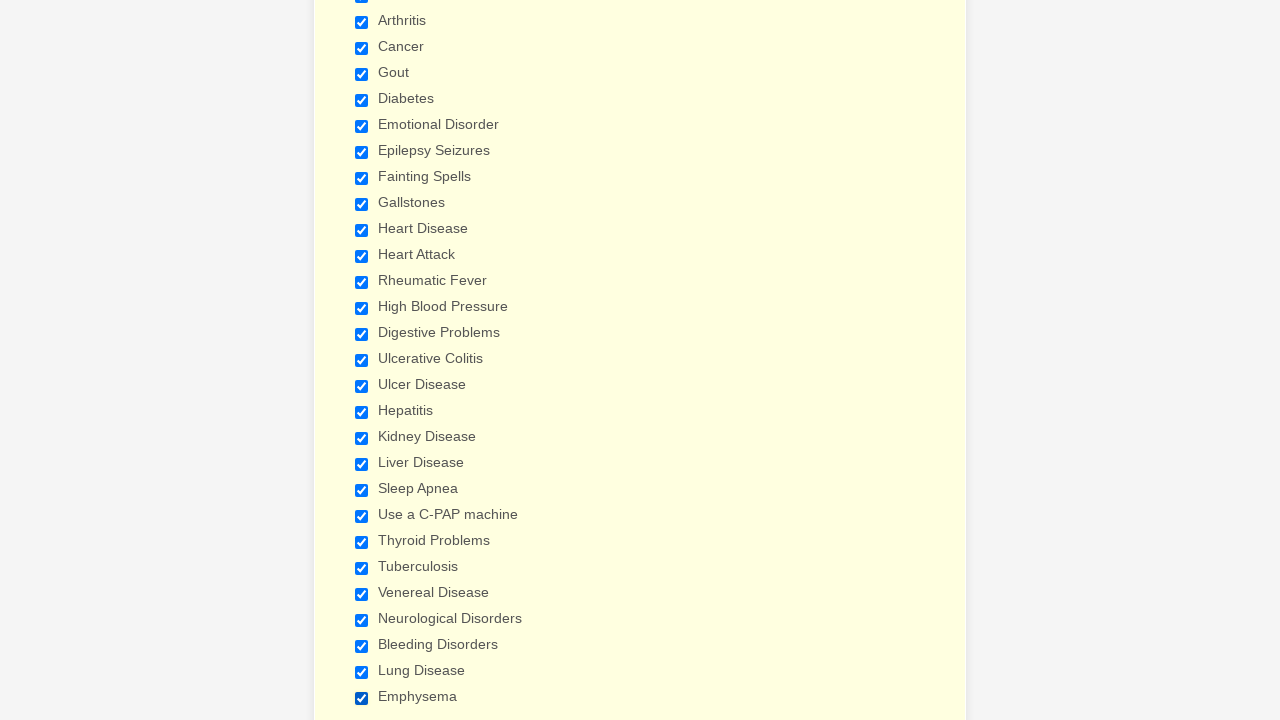

Verified checkbox at index 5 is selected
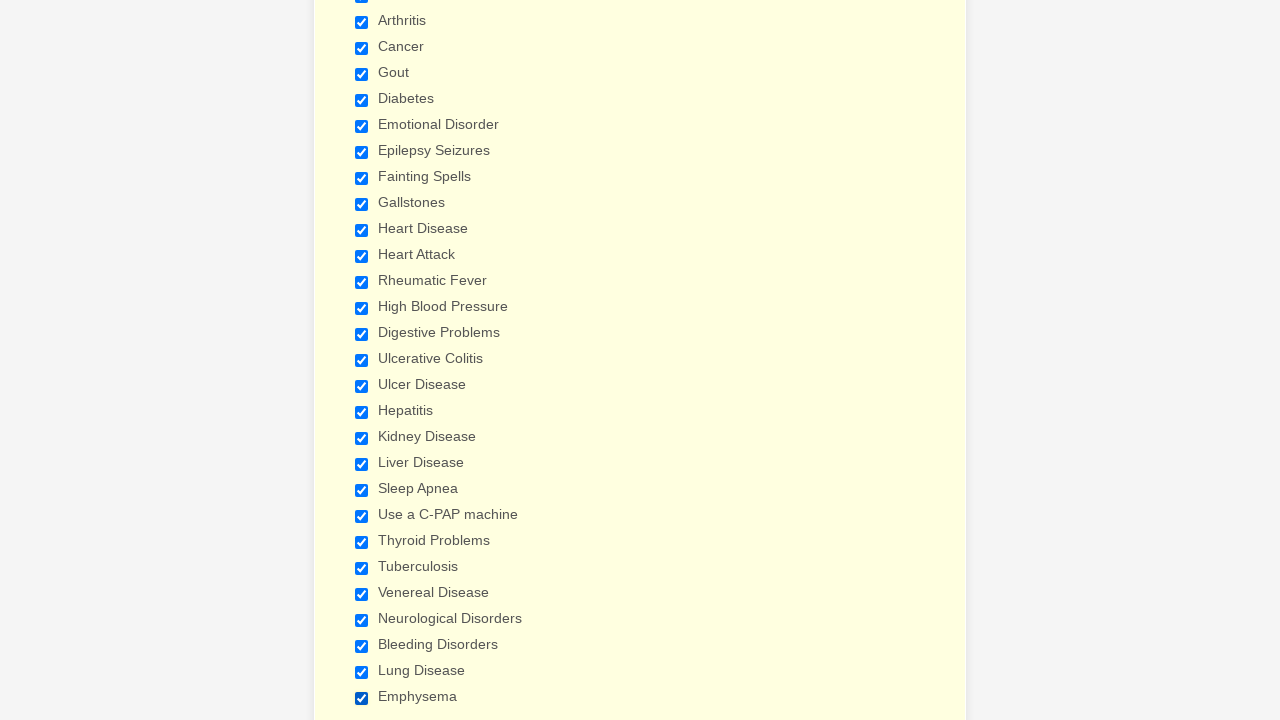

Verified checkbox at index 6 is selected
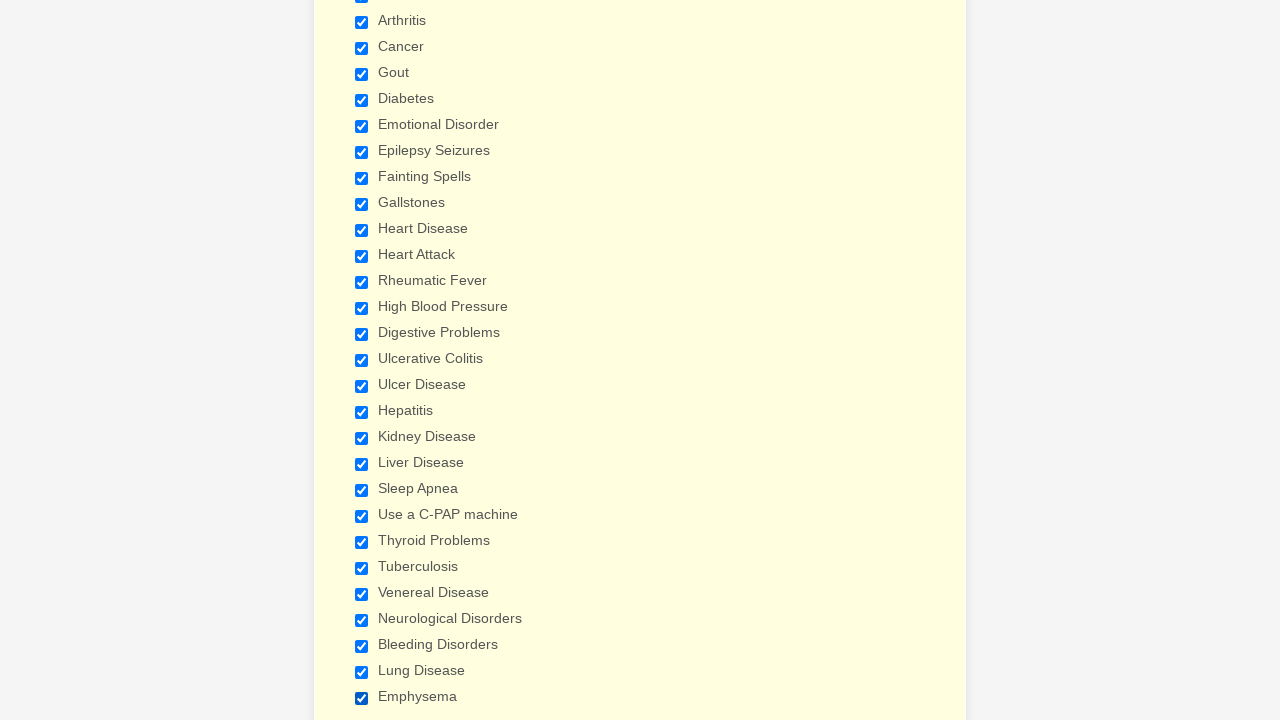

Verified checkbox at index 7 is selected
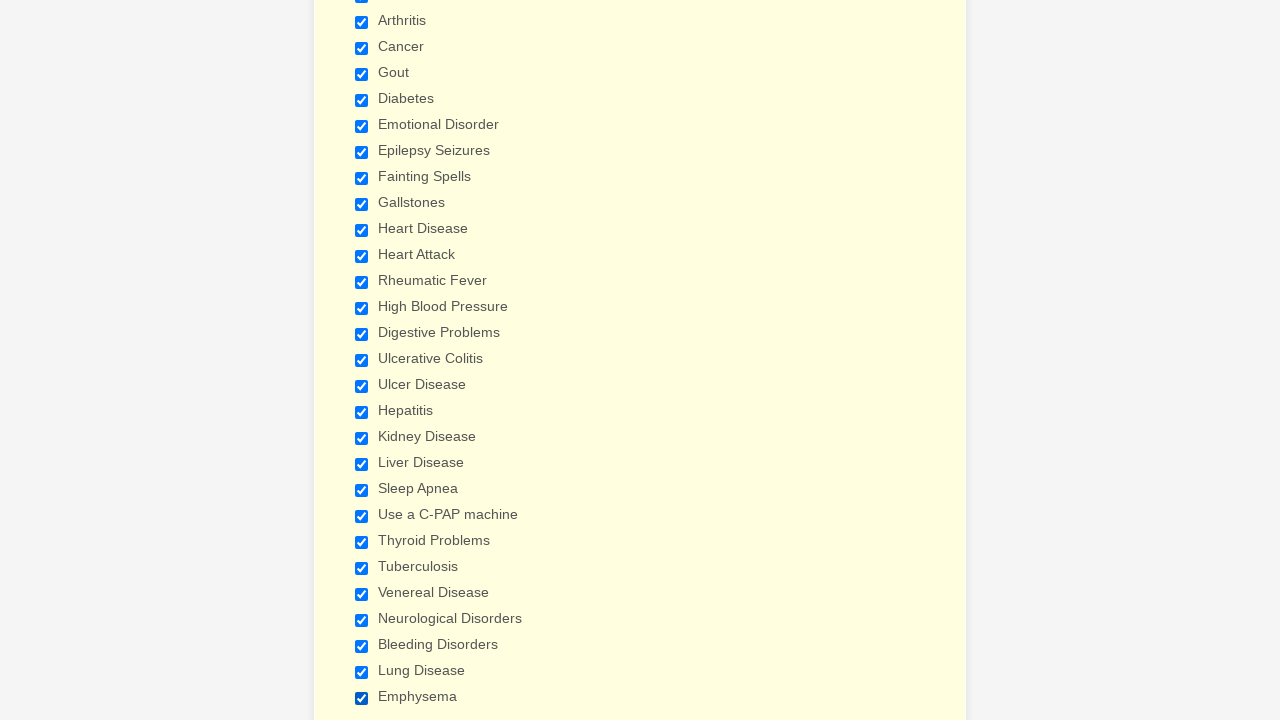

Verified checkbox at index 8 is selected
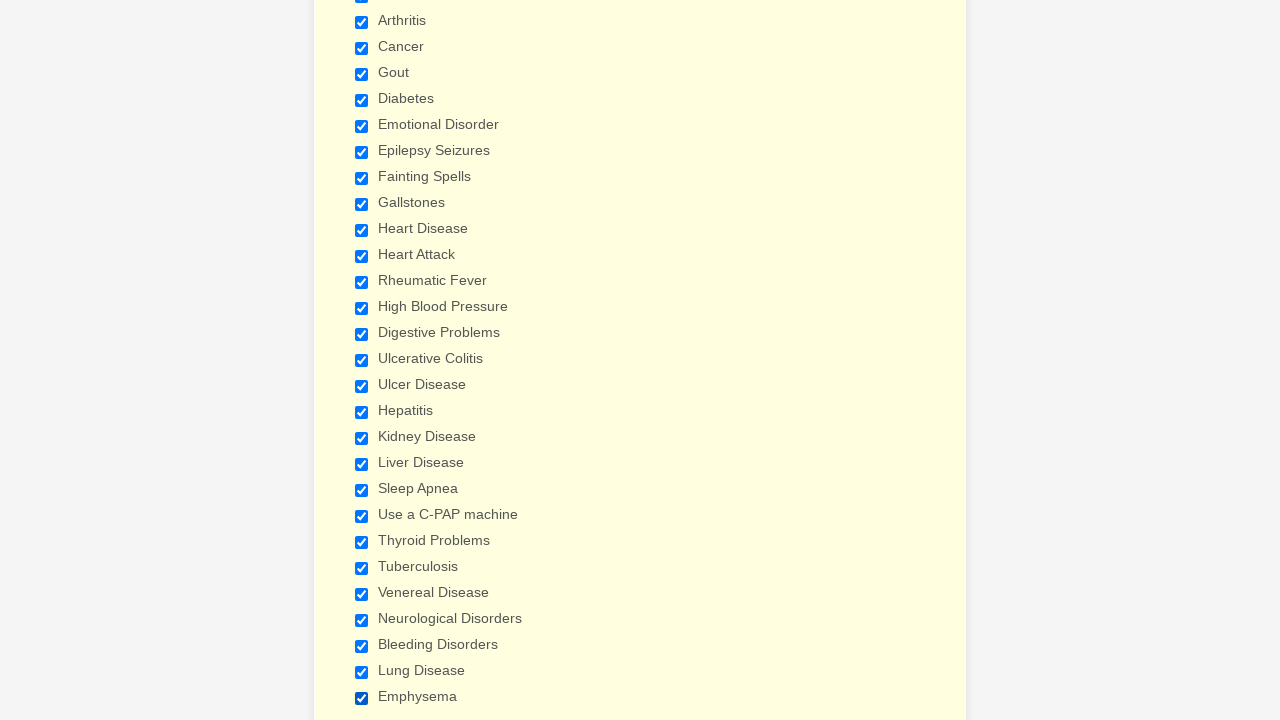

Verified checkbox at index 9 is selected
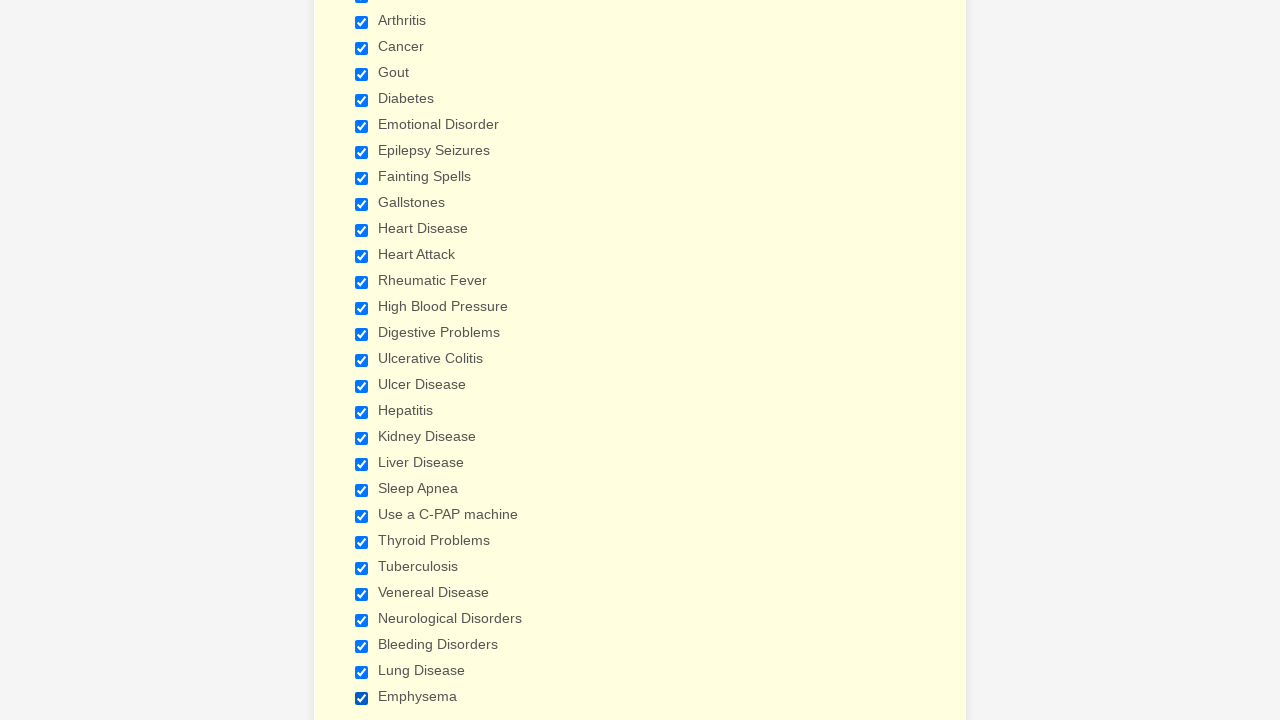

Verified checkbox at index 10 is selected
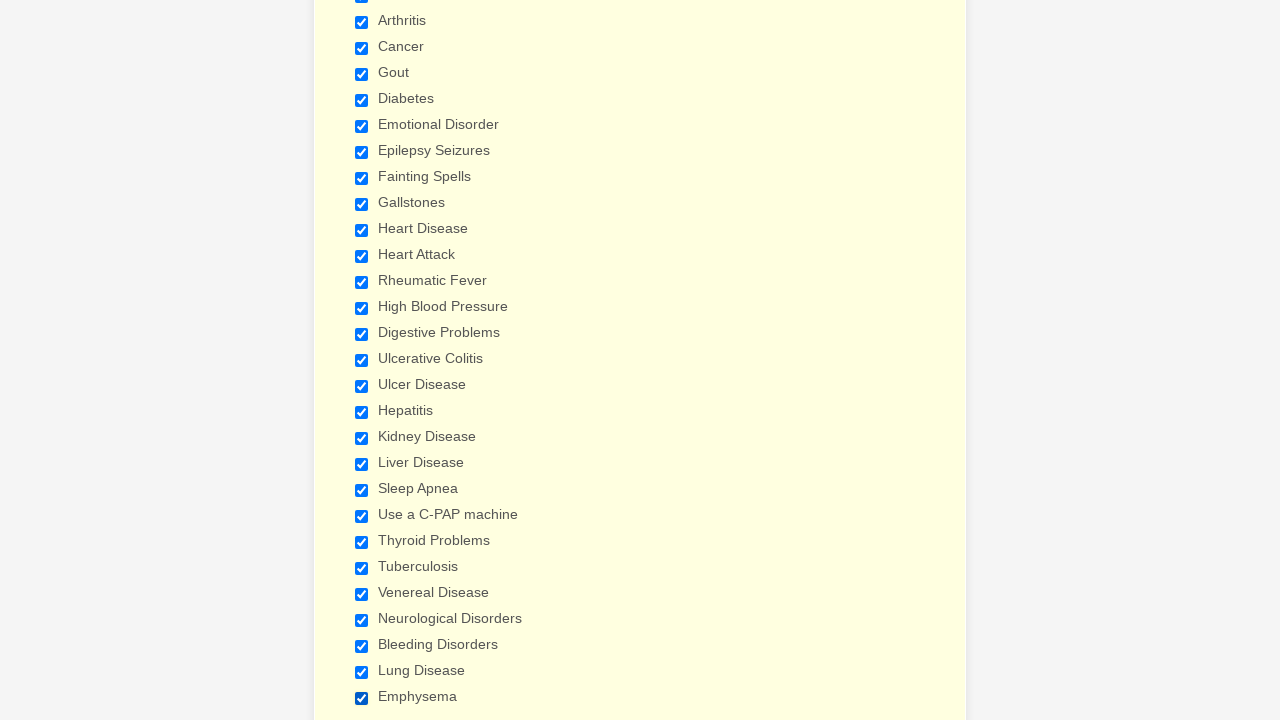

Verified checkbox at index 11 is selected
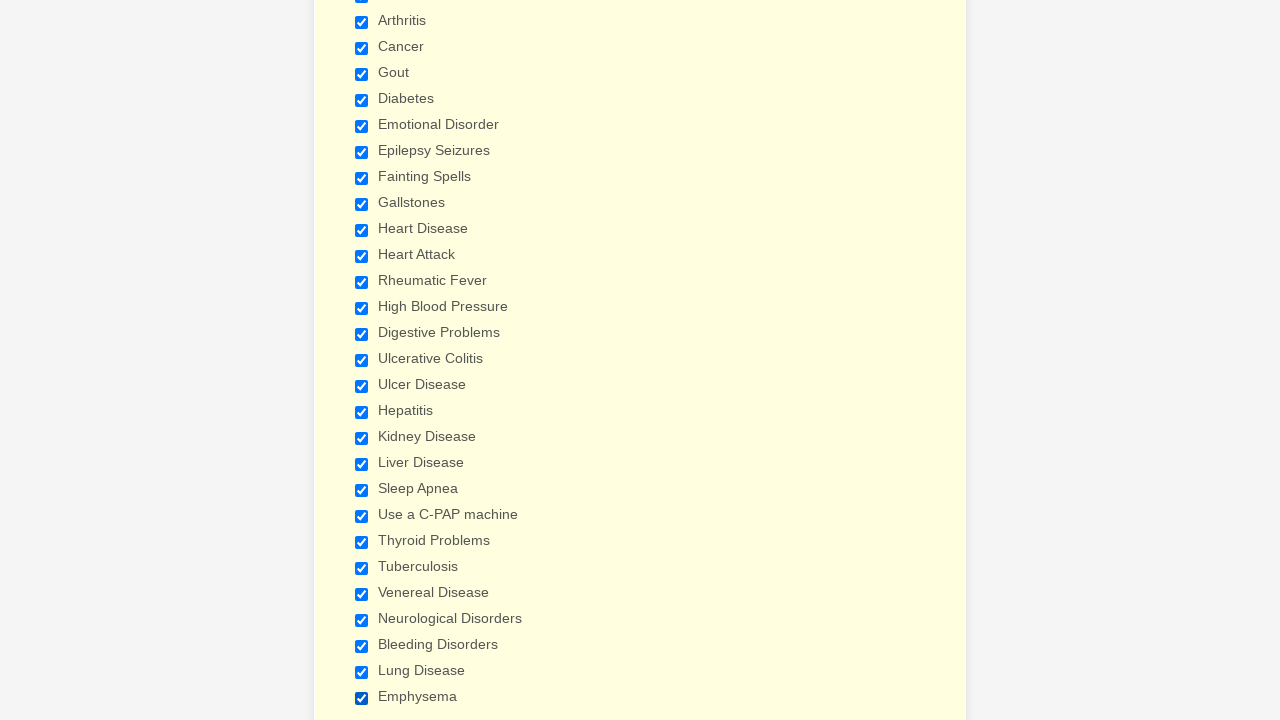

Verified checkbox at index 12 is selected
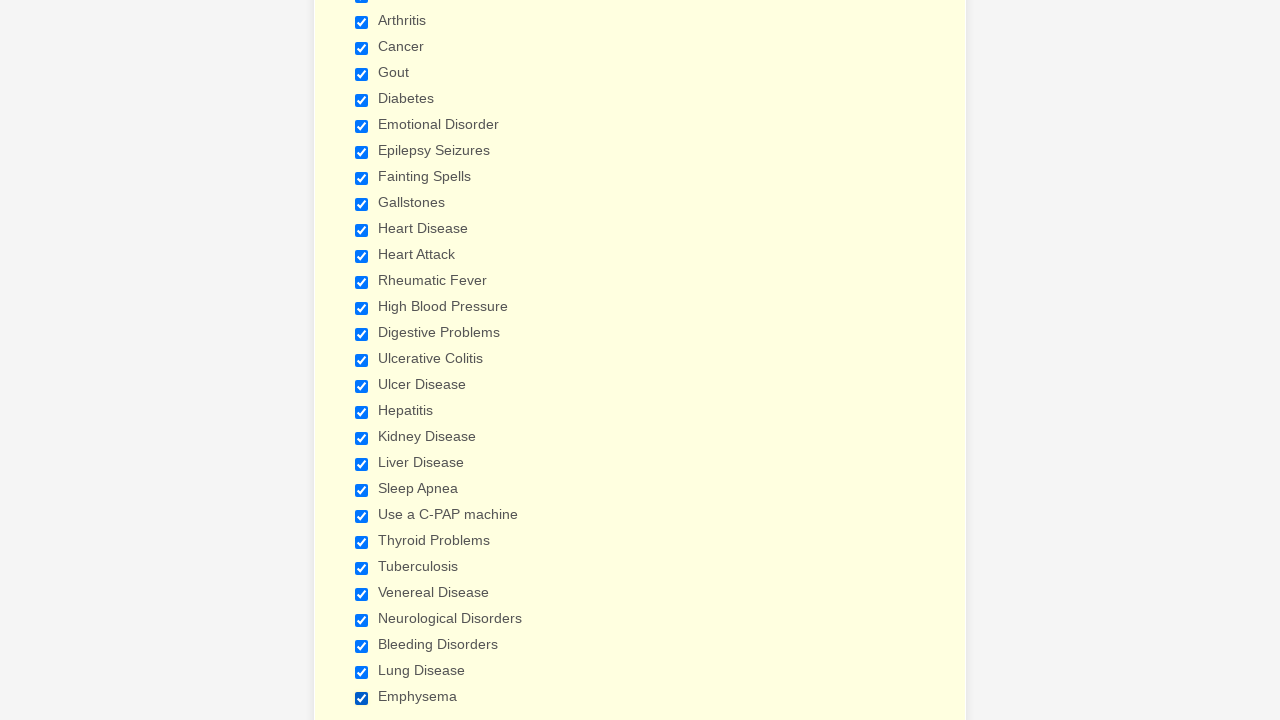

Verified checkbox at index 13 is selected
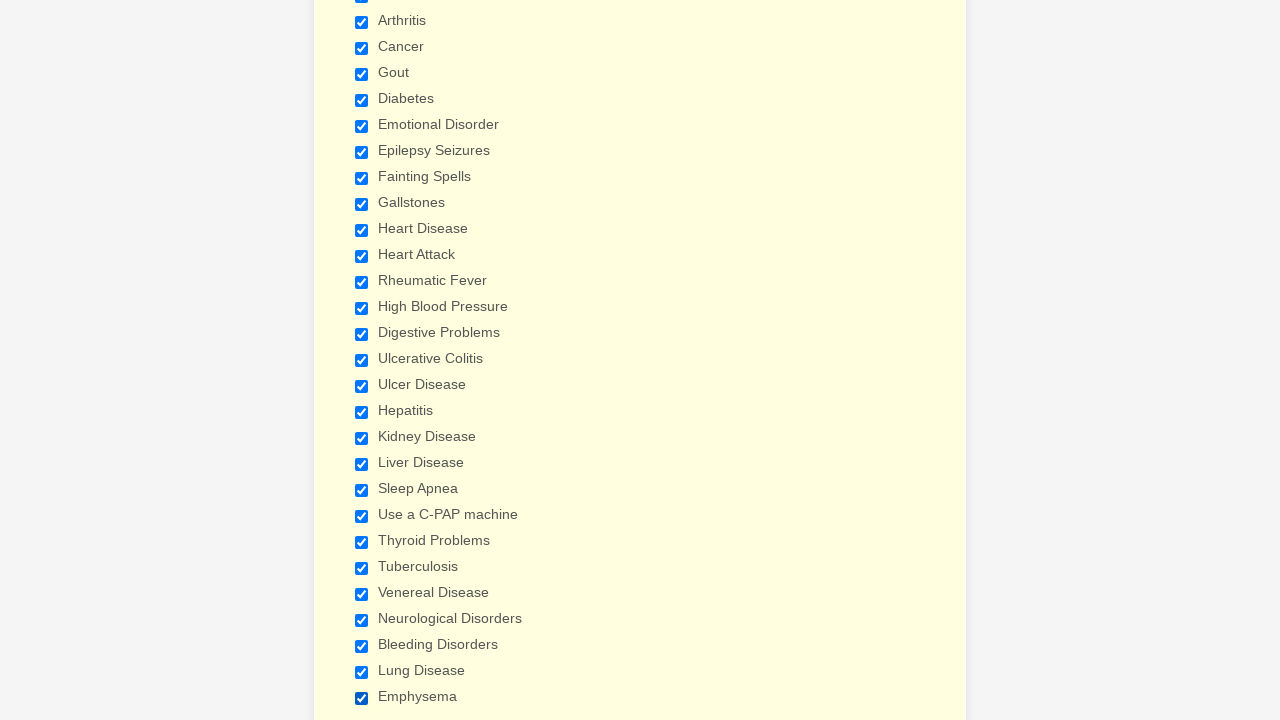

Verified checkbox at index 14 is selected
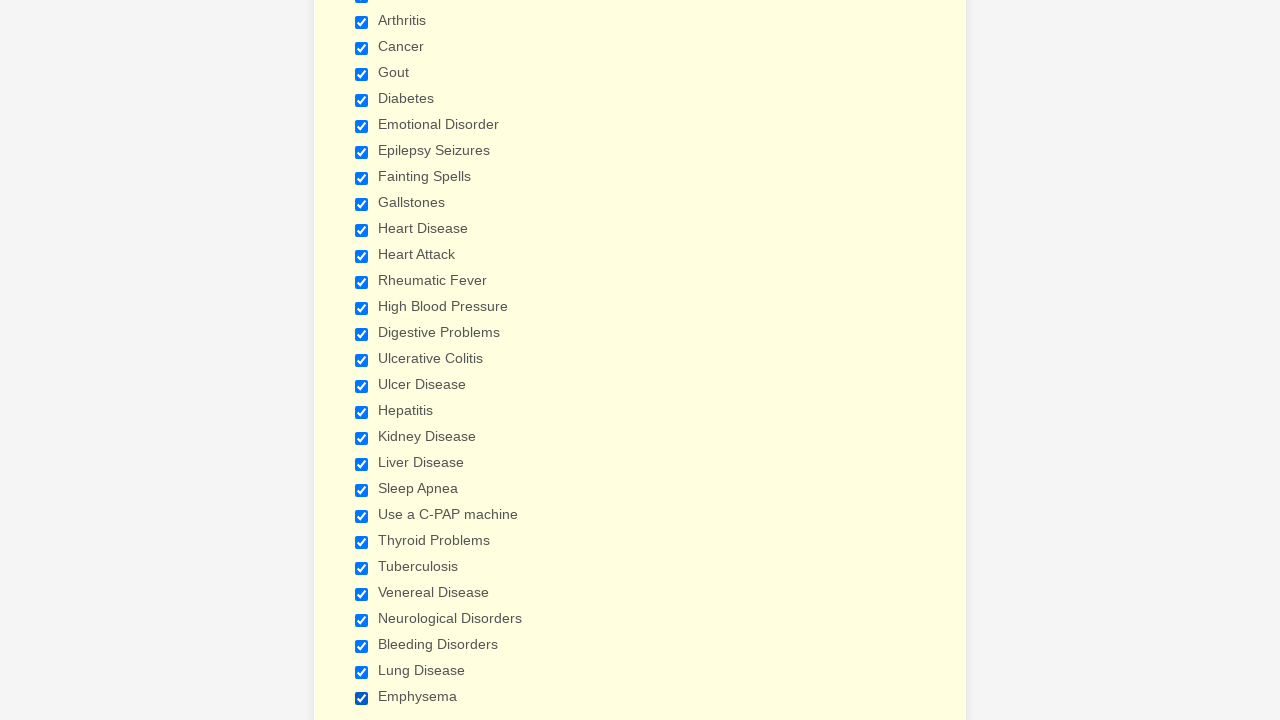

Verified checkbox at index 15 is selected
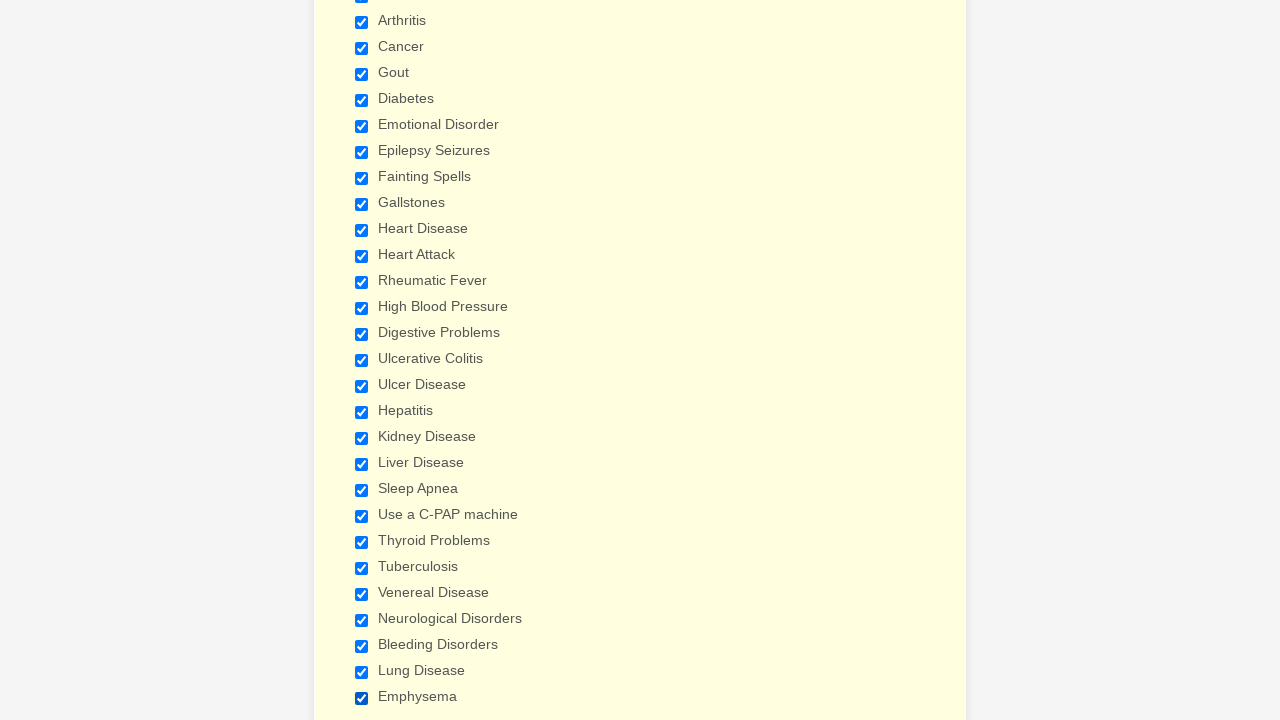

Verified checkbox at index 16 is selected
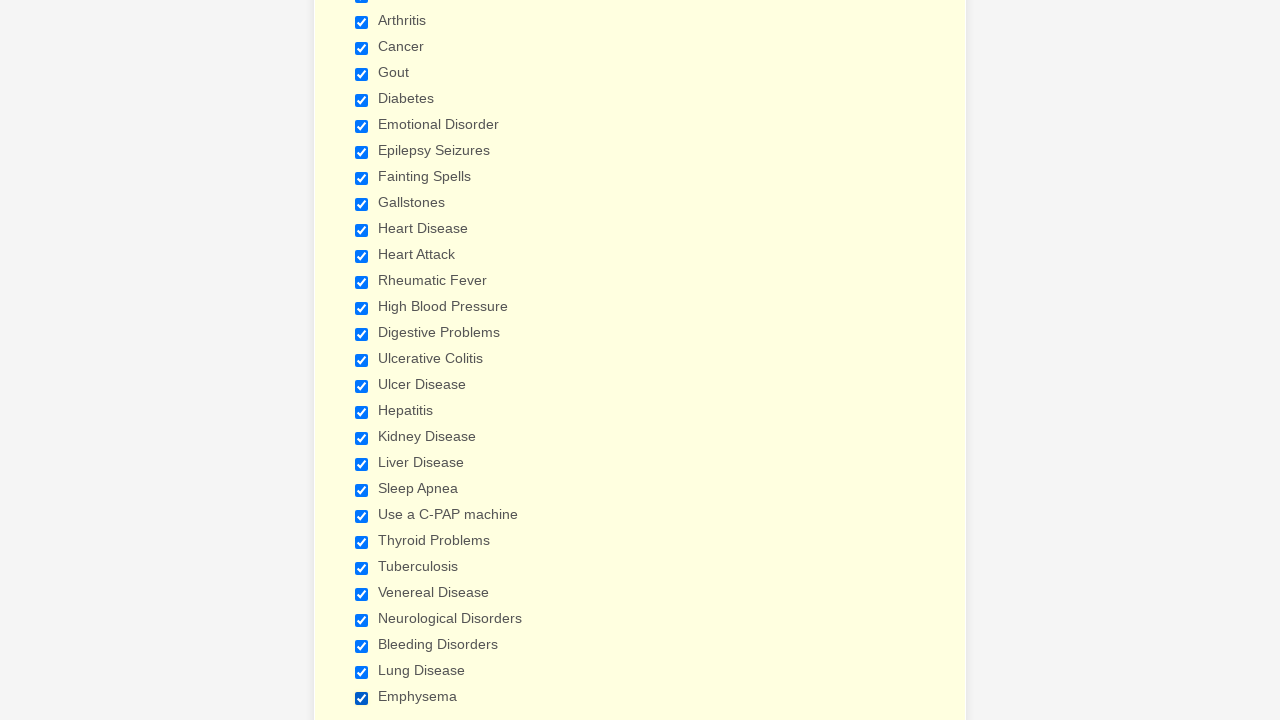

Verified checkbox at index 17 is selected
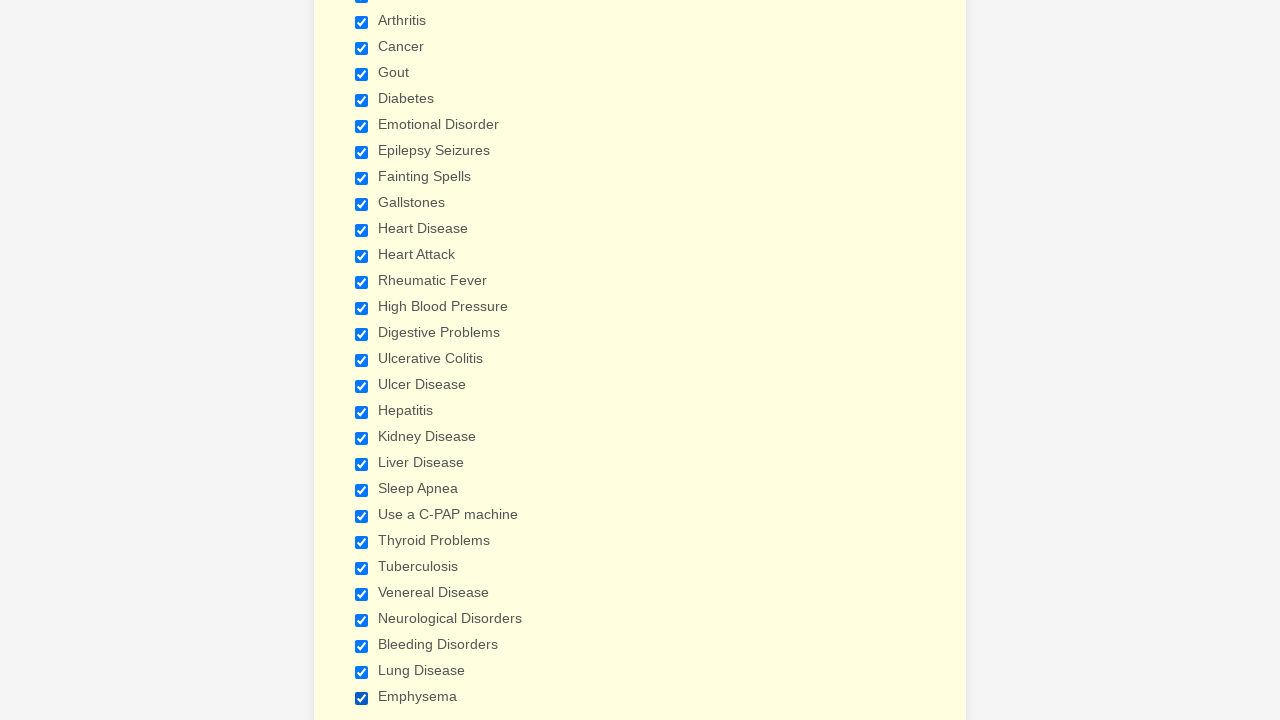

Verified checkbox at index 18 is selected
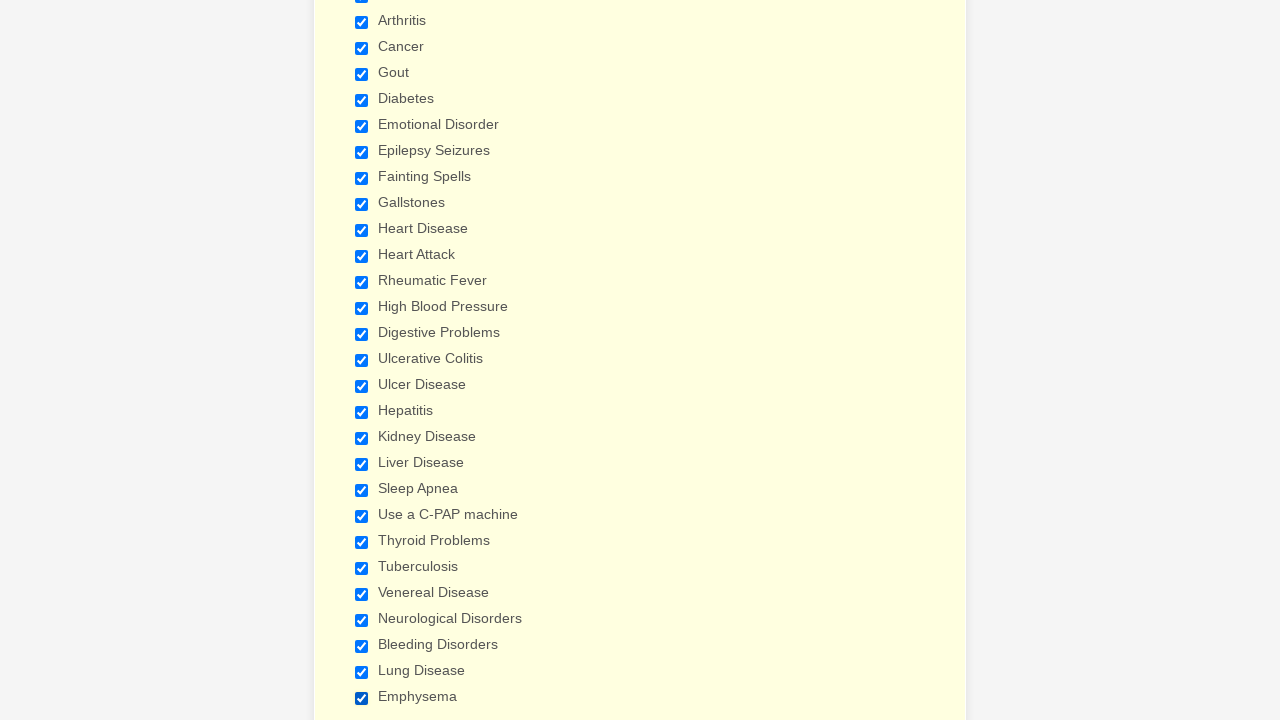

Verified checkbox at index 19 is selected
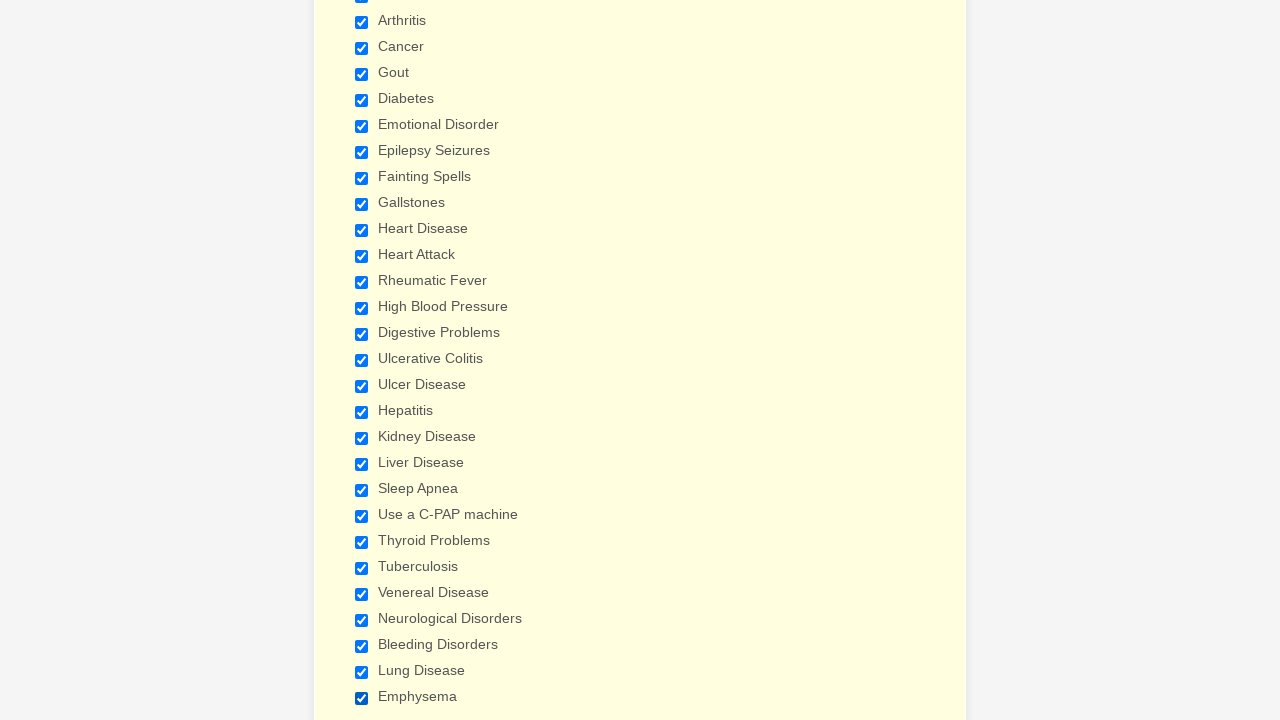

Verified checkbox at index 20 is selected
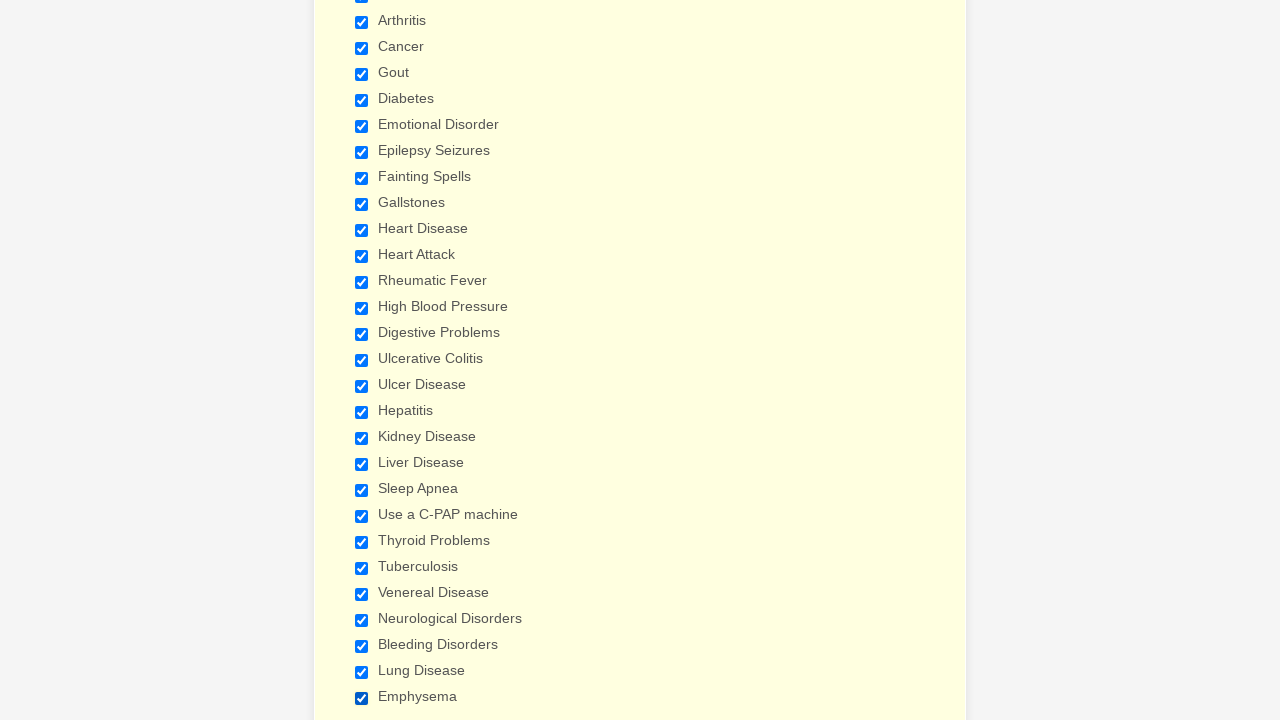

Verified checkbox at index 21 is selected
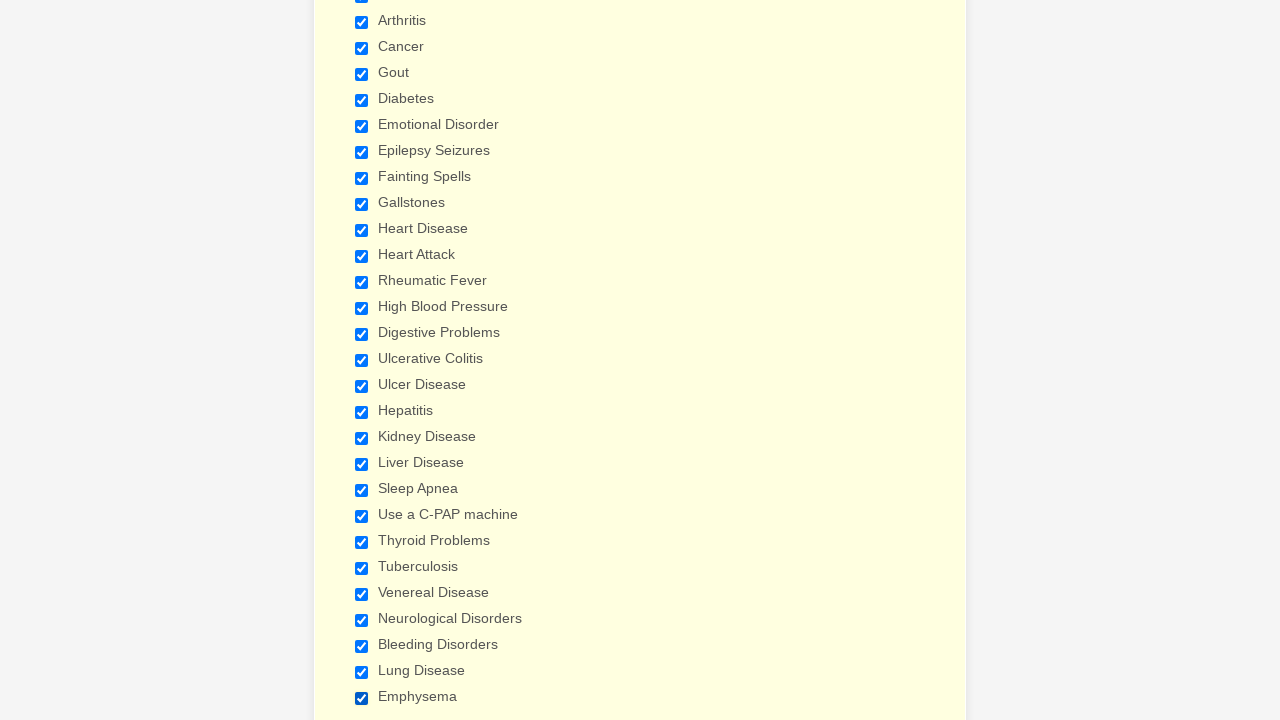

Verified checkbox at index 22 is selected
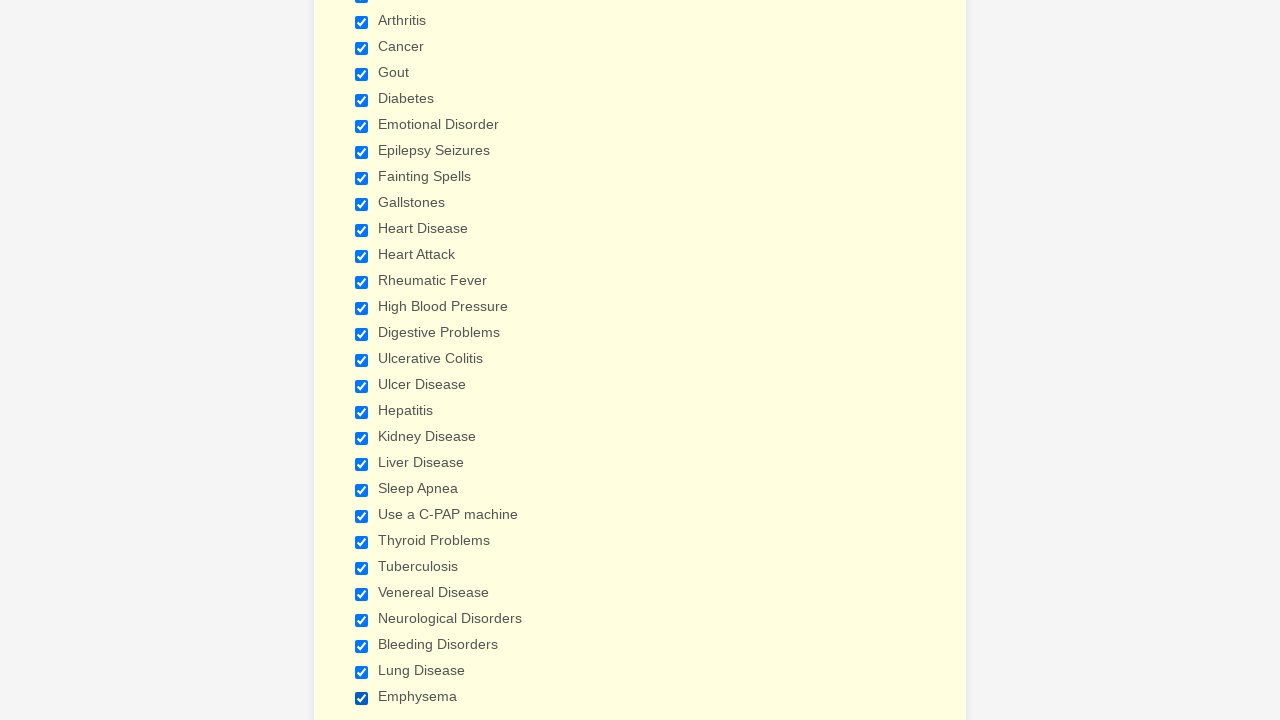

Verified checkbox at index 23 is selected
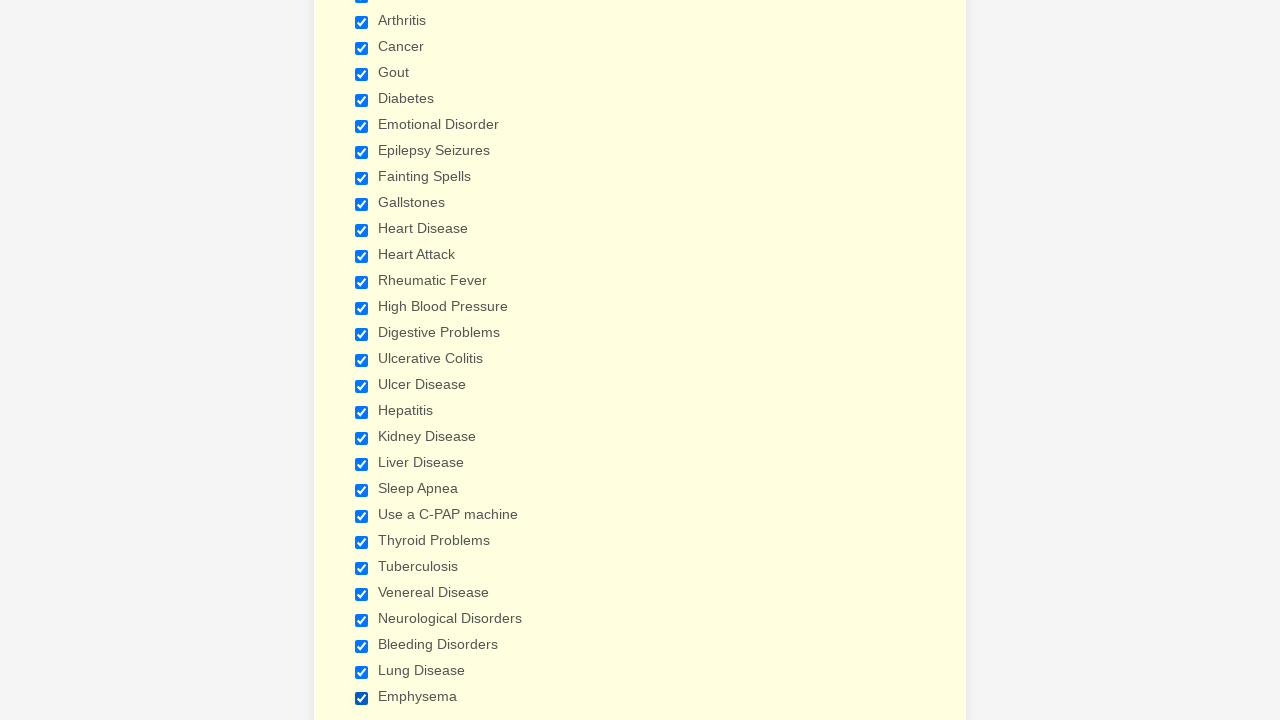

Verified checkbox at index 24 is selected
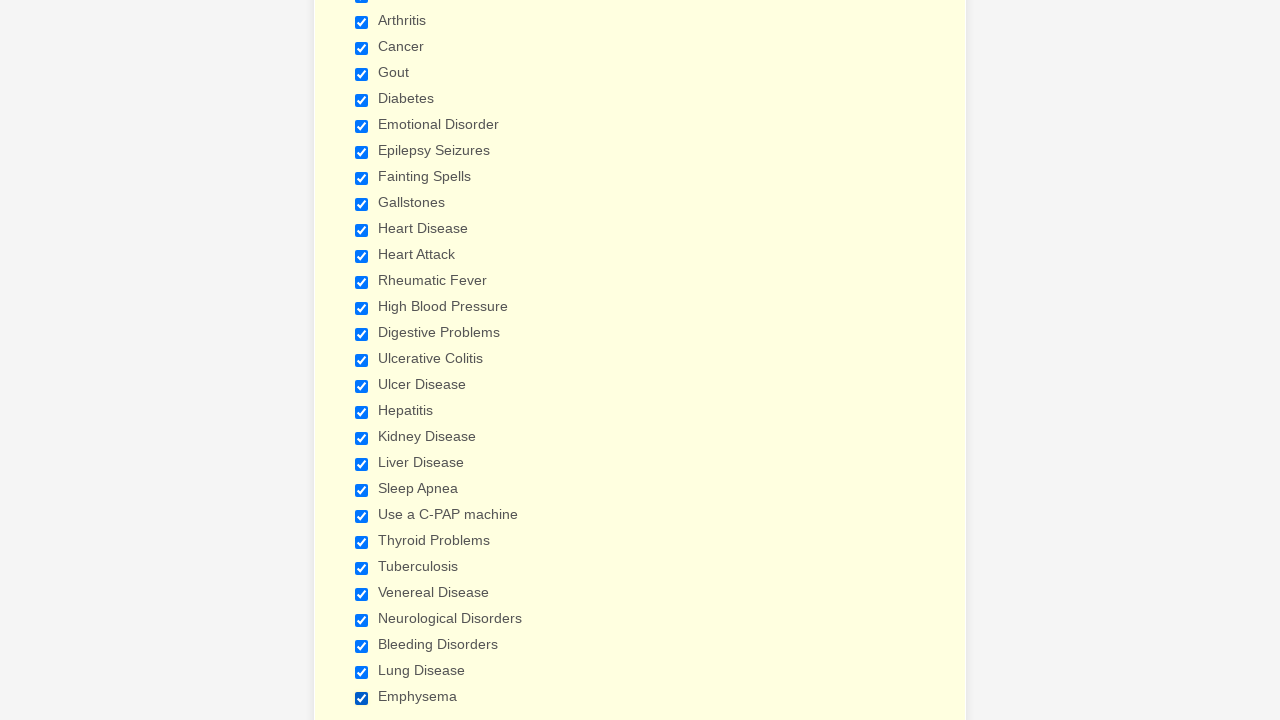

Verified checkbox at index 25 is selected
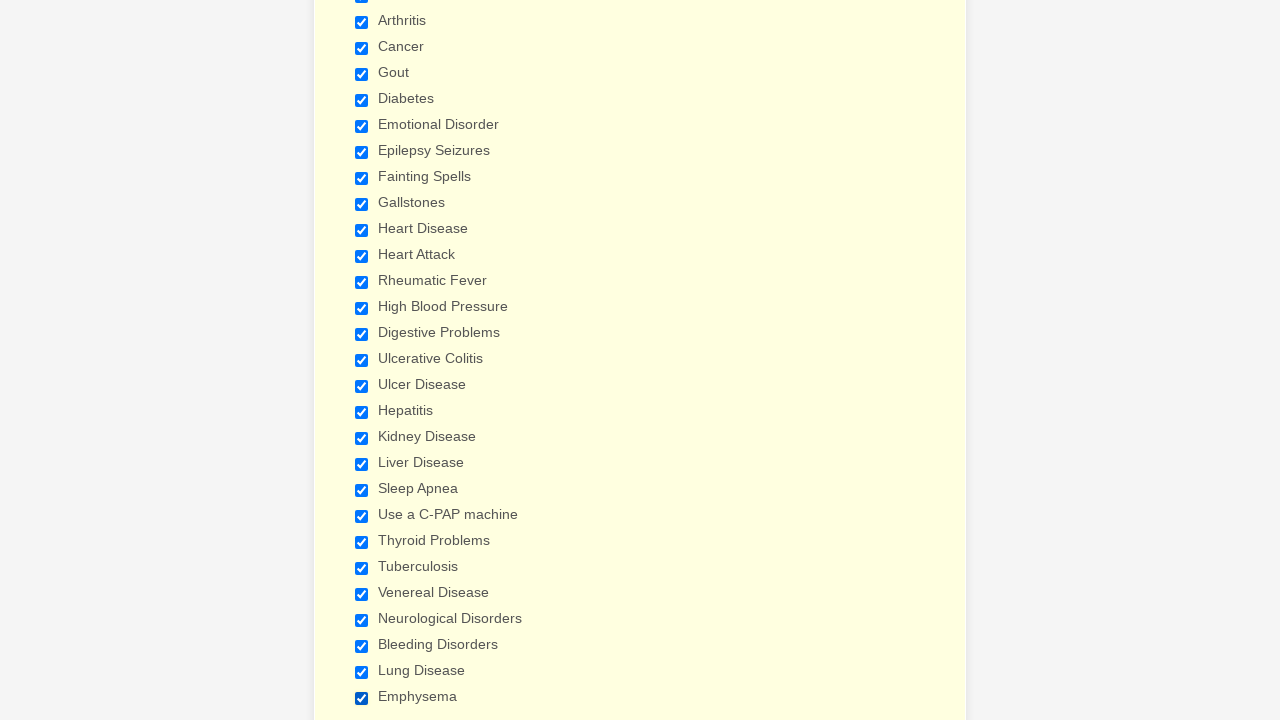

Verified checkbox at index 26 is selected
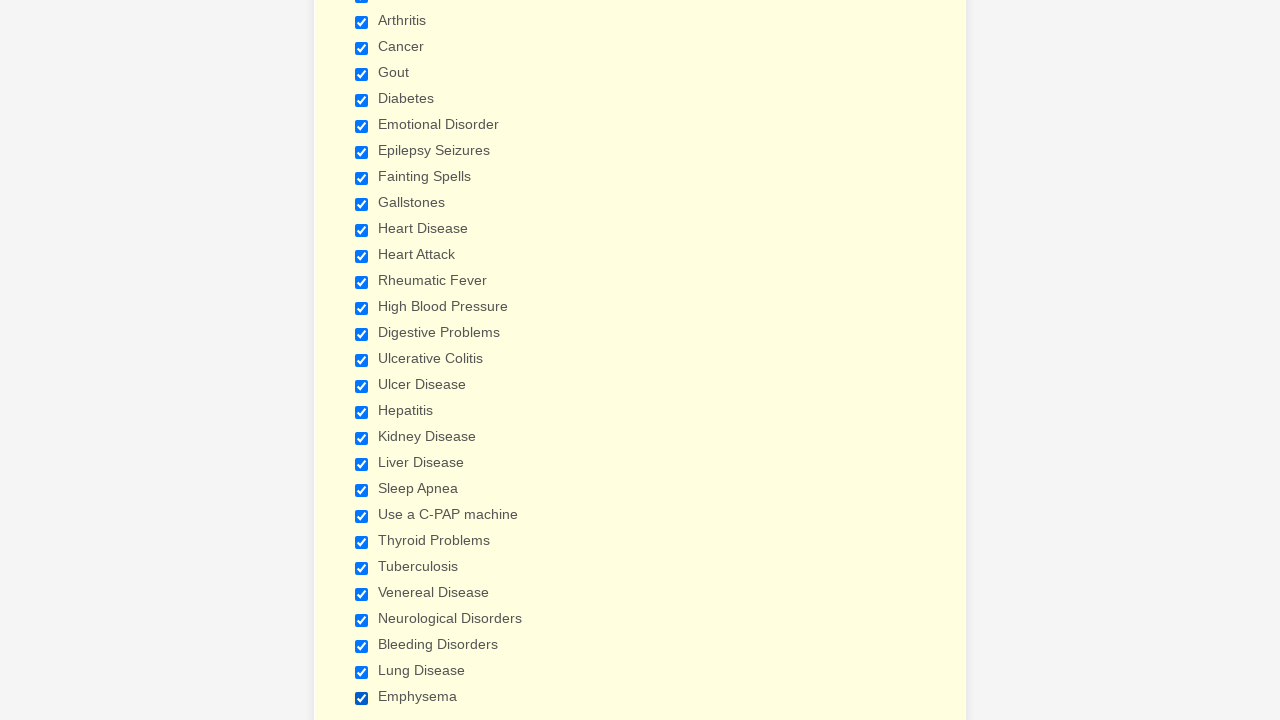

Verified checkbox at index 27 is selected
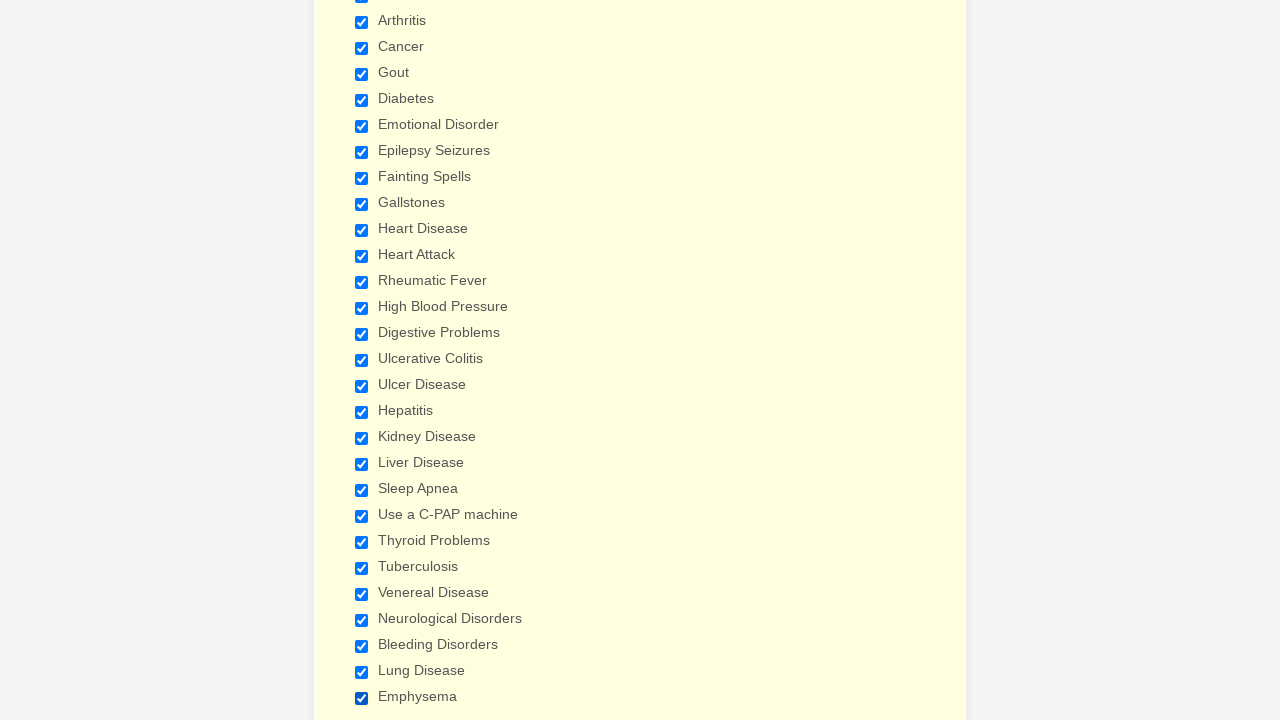

Verified checkbox at index 28 is selected
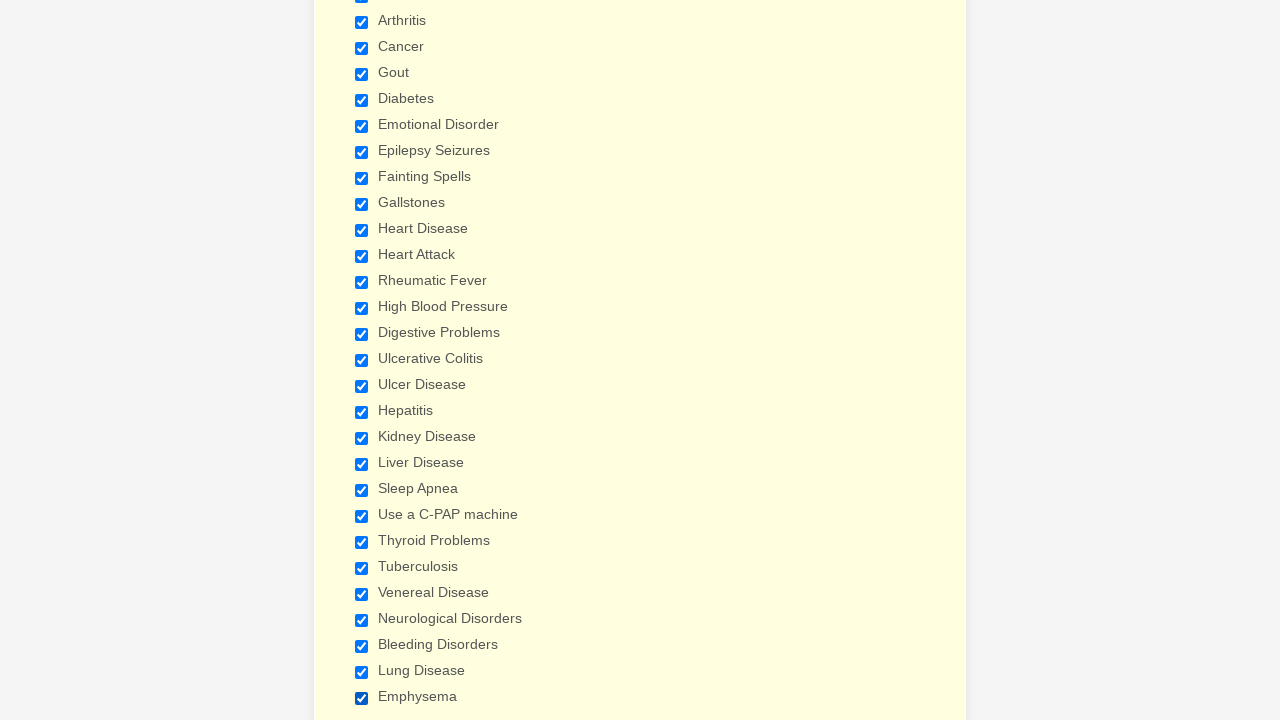

Clicked checkbox at index 0 to deselect it at (362, 360) on input[type='checkbox'] >> nth=0
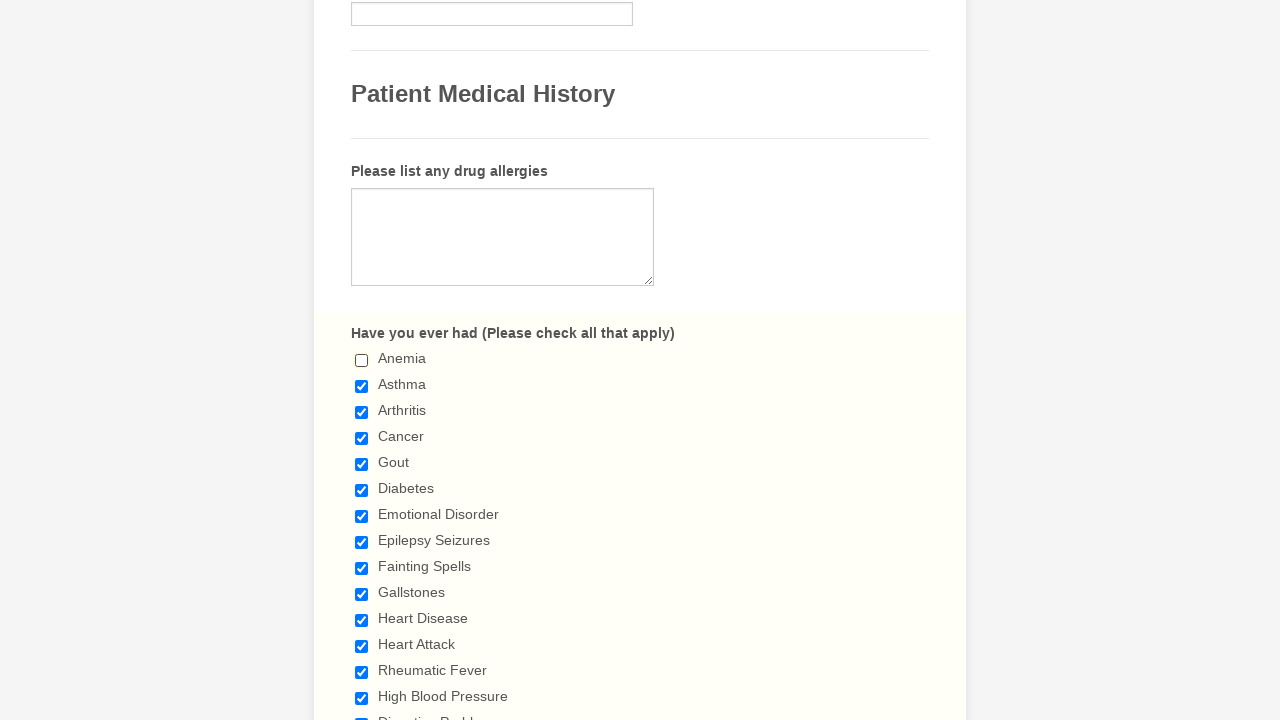

Clicked checkbox at index 1 to deselect it at (362, 386) on input[type='checkbox'] >> nth=1
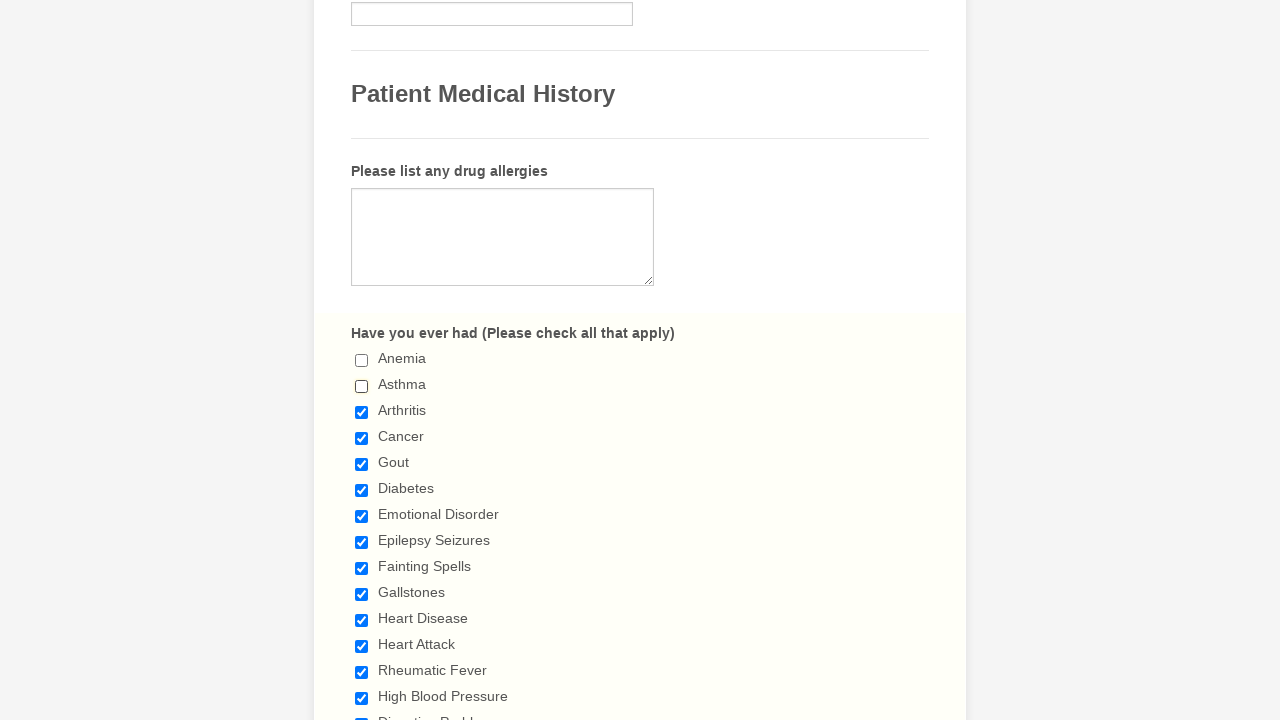

Clicked checkbox at index 2 to deselect it at (362, 412) on input[type='checkbox'] >> nth=2
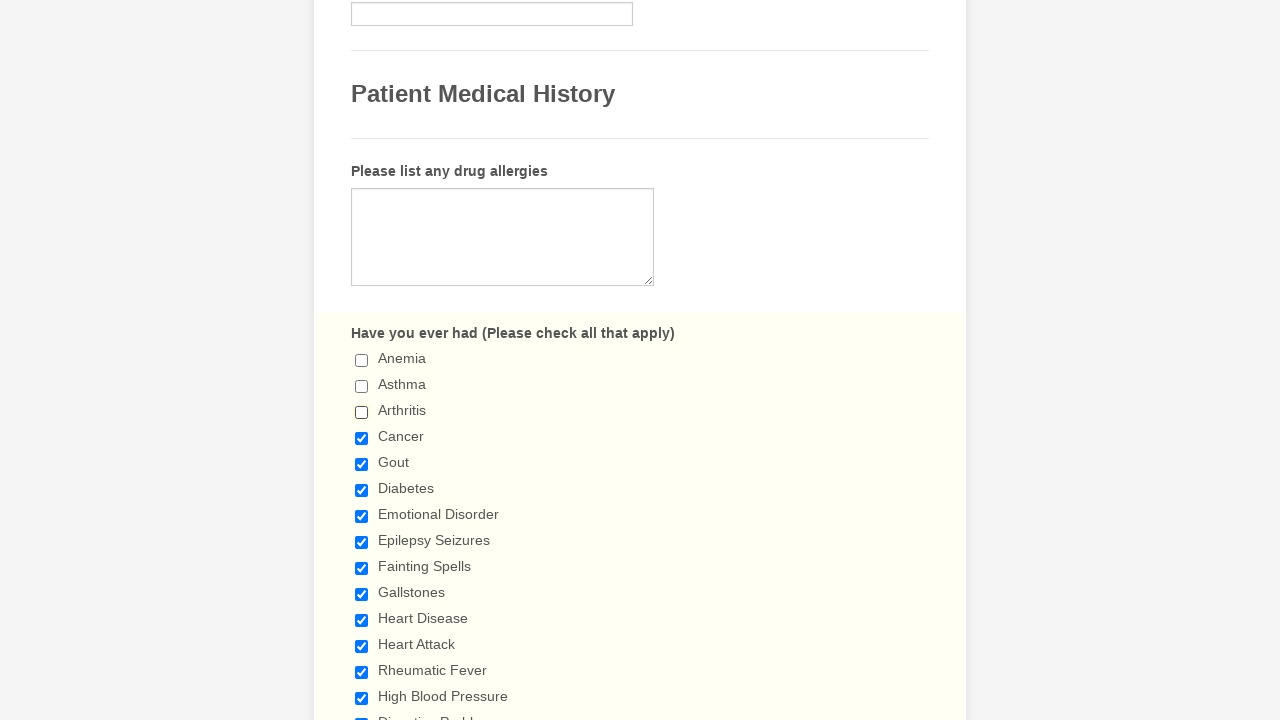

Clicked checkbox at index 3 to deselect it at (362, 438) on input[type='checkbox'] >> nth=3
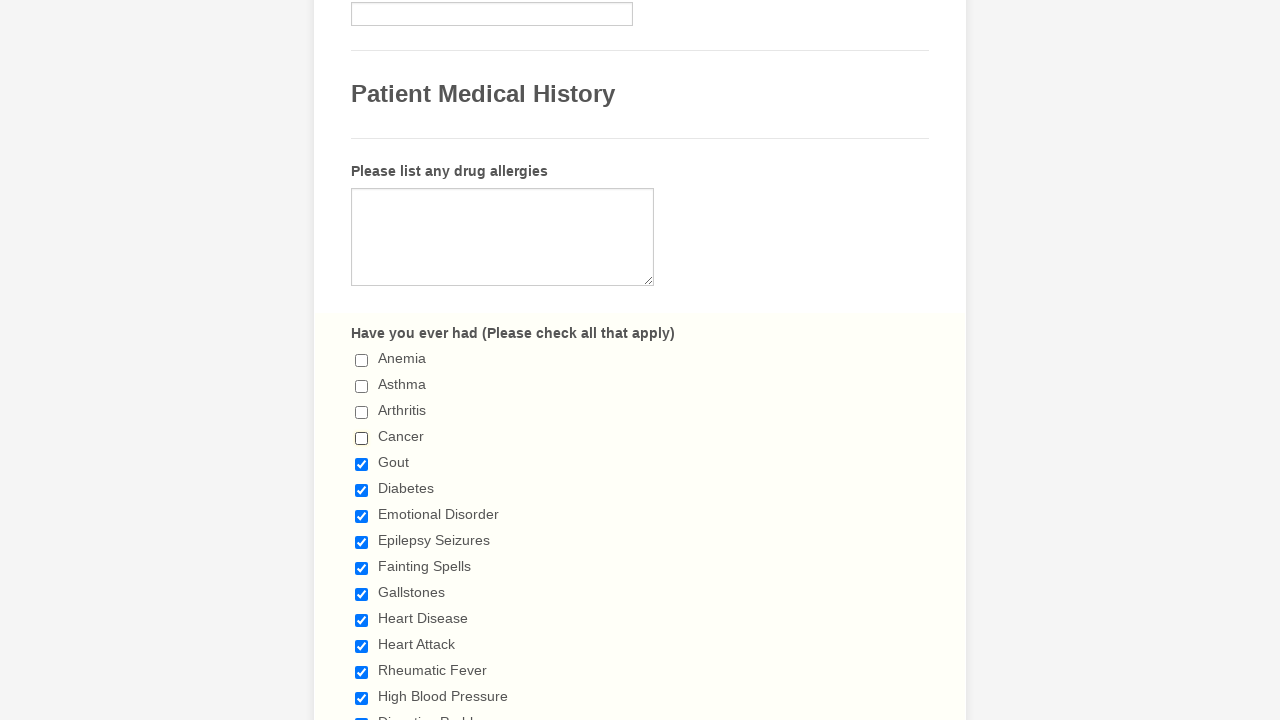

Clicked checkbox at index 4 to deselect it at (362, 464) on input[type='checkbox'] >> nth=4
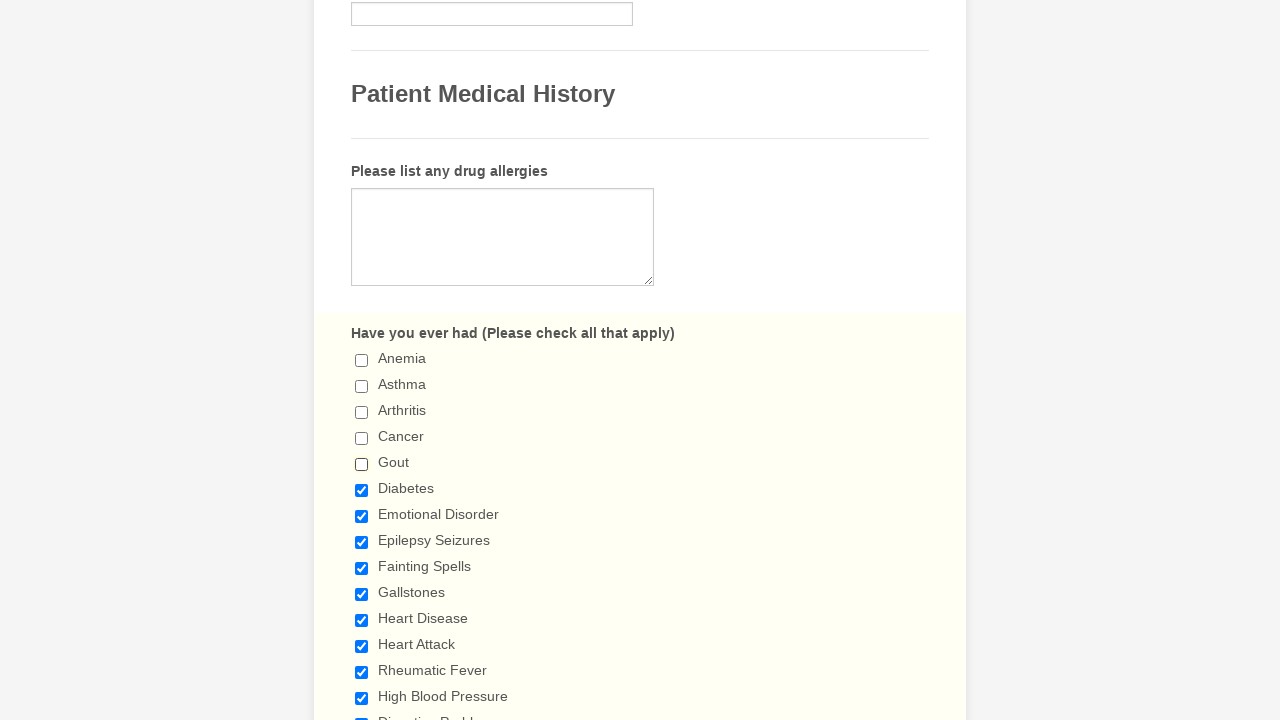

Clicked checkbox at index 5 to deselect it at (362, 490) on input[type='checkbox'] >> nth=5
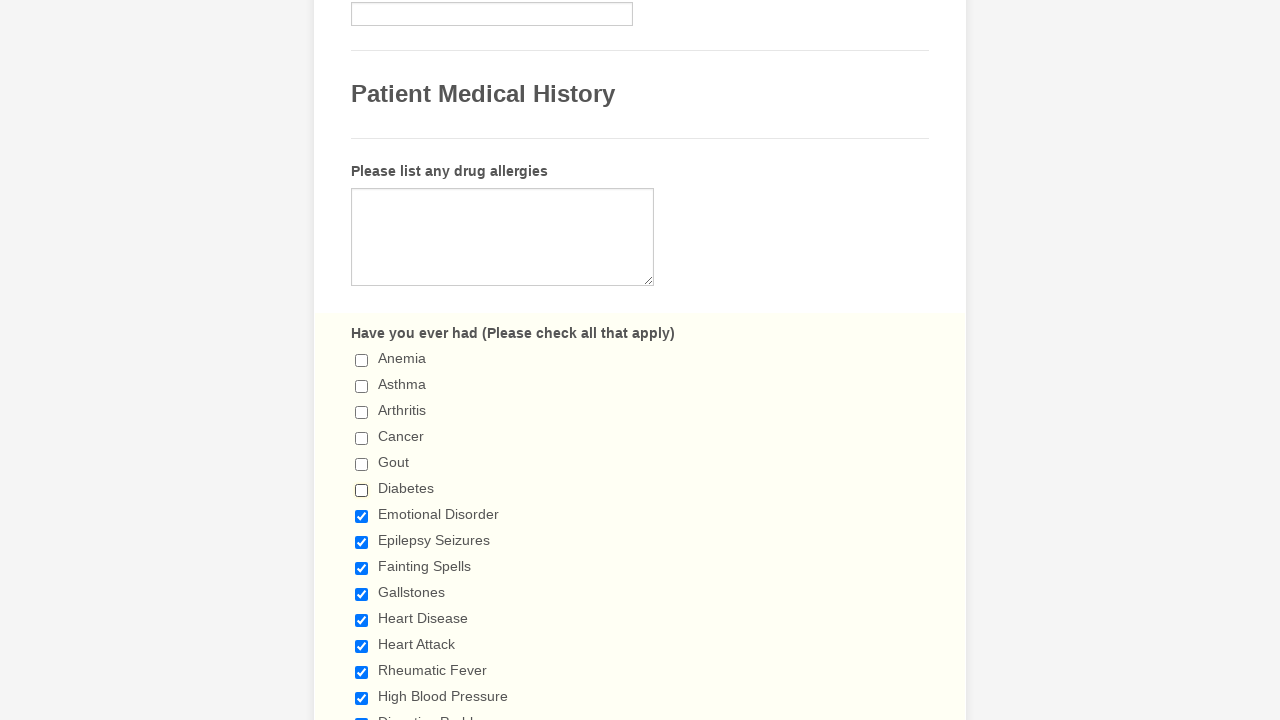

Clicked checkbox at index 6 to deselect it at (362, 516) on input[type='checkbox'] >> nth=6
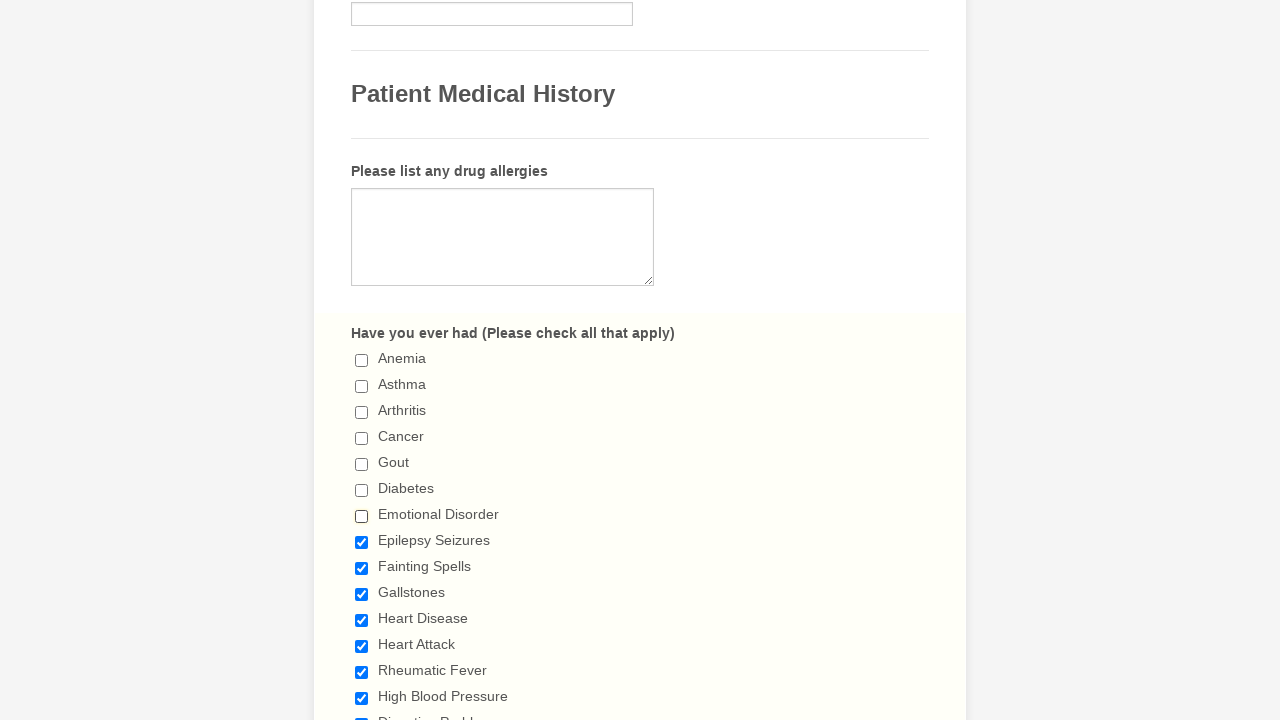

Clicked checkbox at index 7 to deselect it at (362, 542) on input[type='checkbox'] >> nth=7
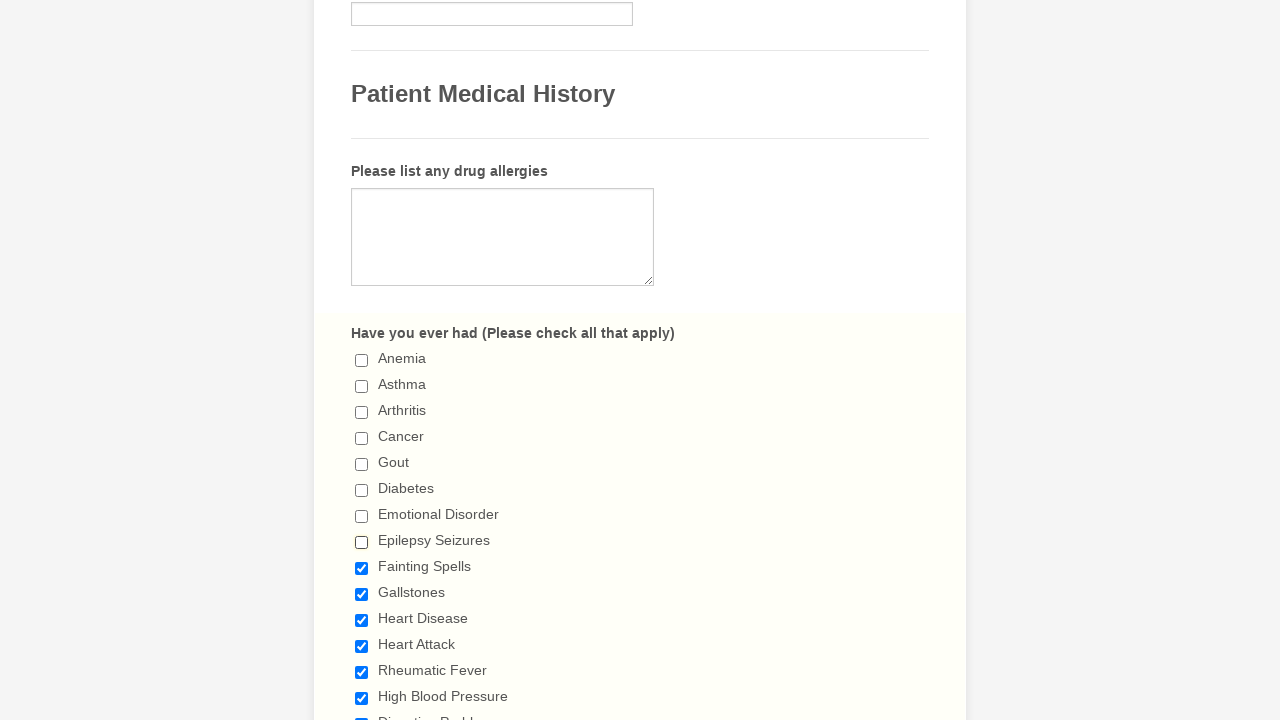

Clicked checkbox at index 8 to deselect it at (362, 568) on input[type='checkbox'] >> nth=8
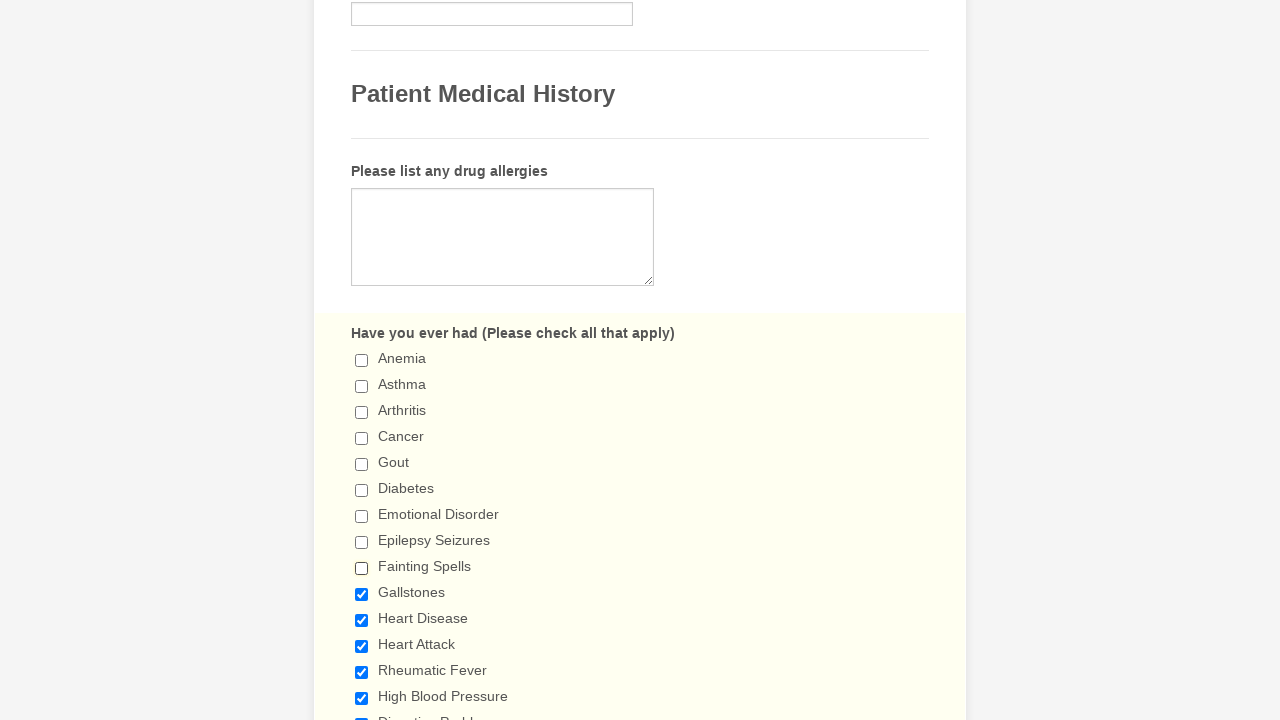

Clicked checkbox at index 9 to deselect it at (362, 594) on input[type='checkbox'] >> nth=9
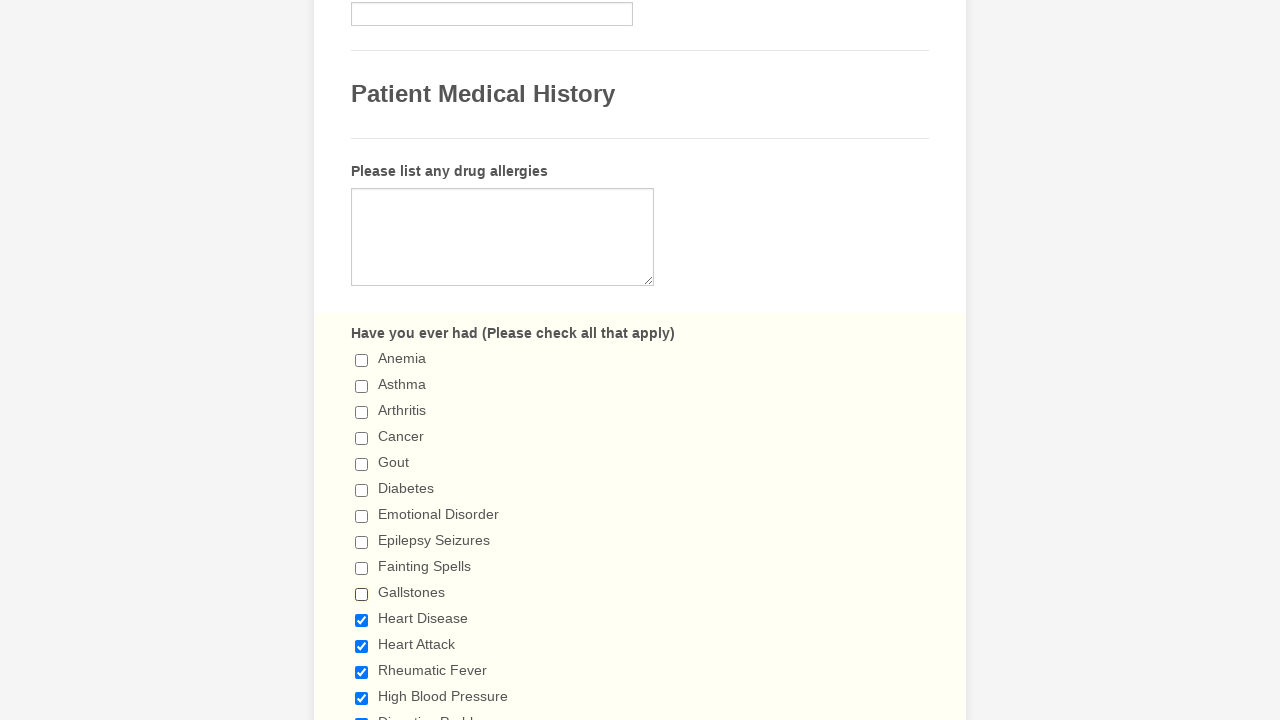

Clicked checkbox at index 10 to deselect it at (362, 620) on input[type='checkbox'] >> nth=10
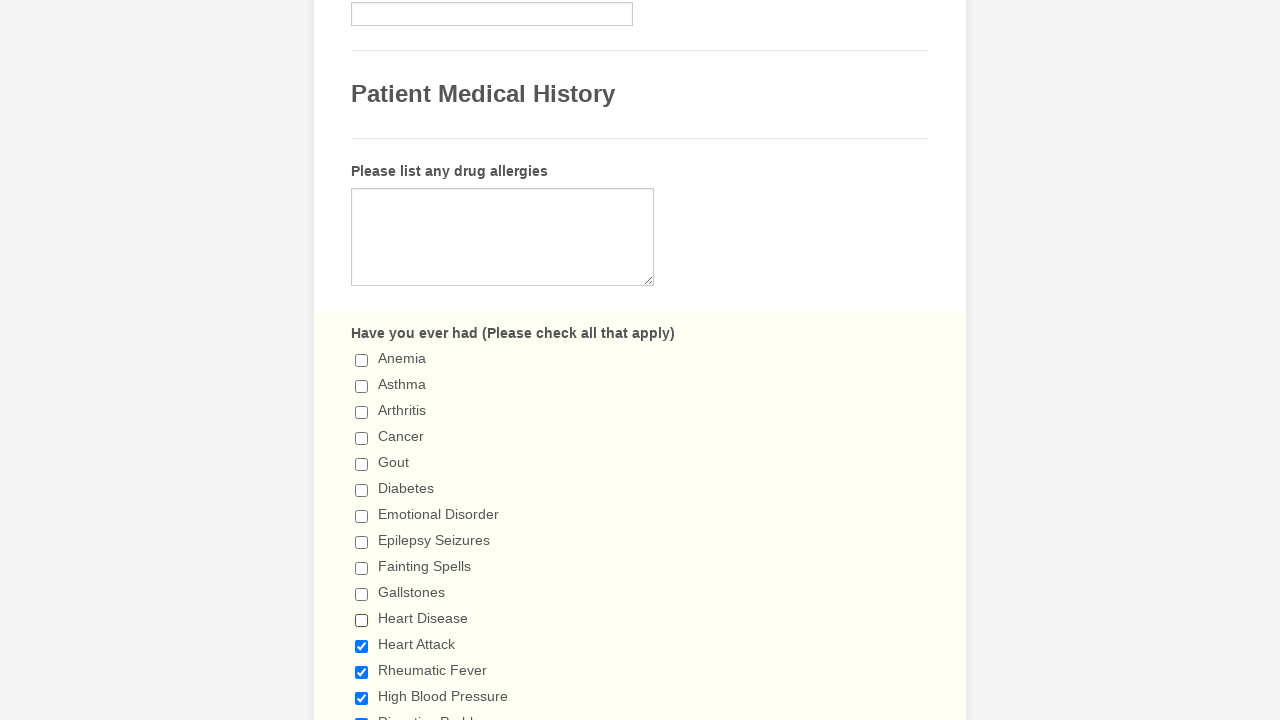

Clicked checkbox at index 11 to deselect it at (362, 646) on input[type='checkbox'] >> nth=11
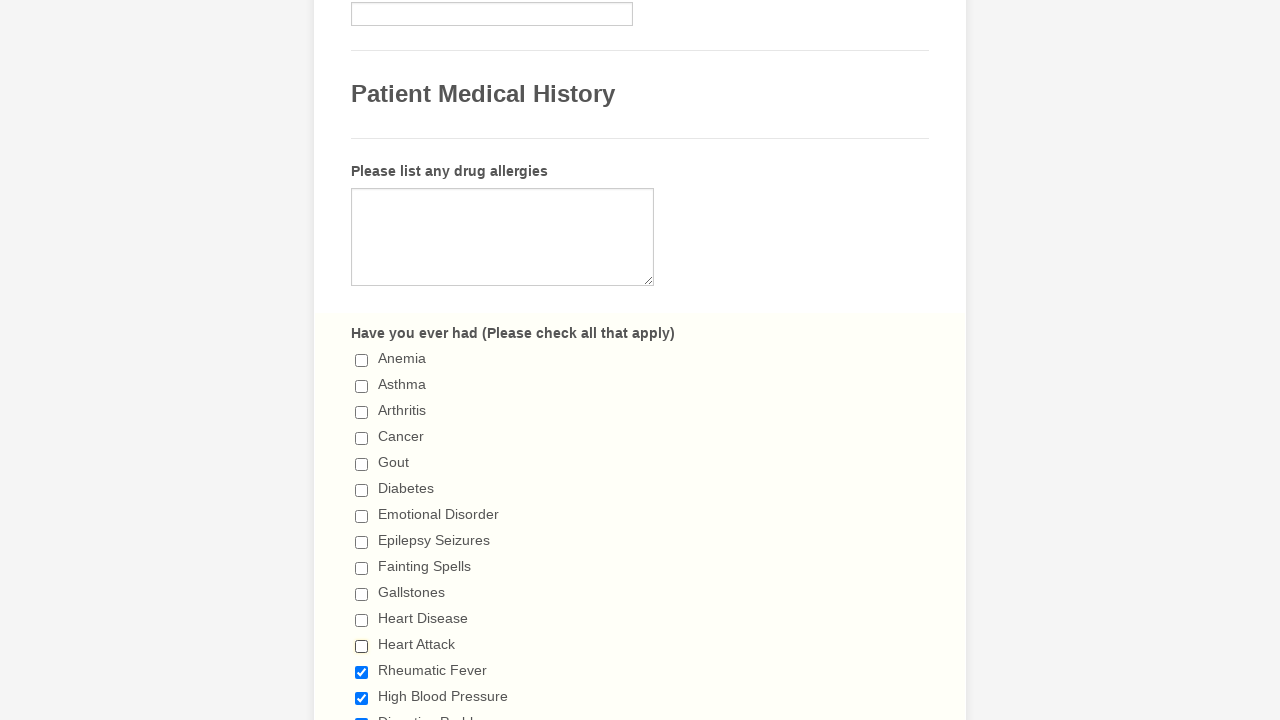

Clicked checkbox at index 12 to deselect it at (362, 672) on input[type='checkbox'] >> nth=12
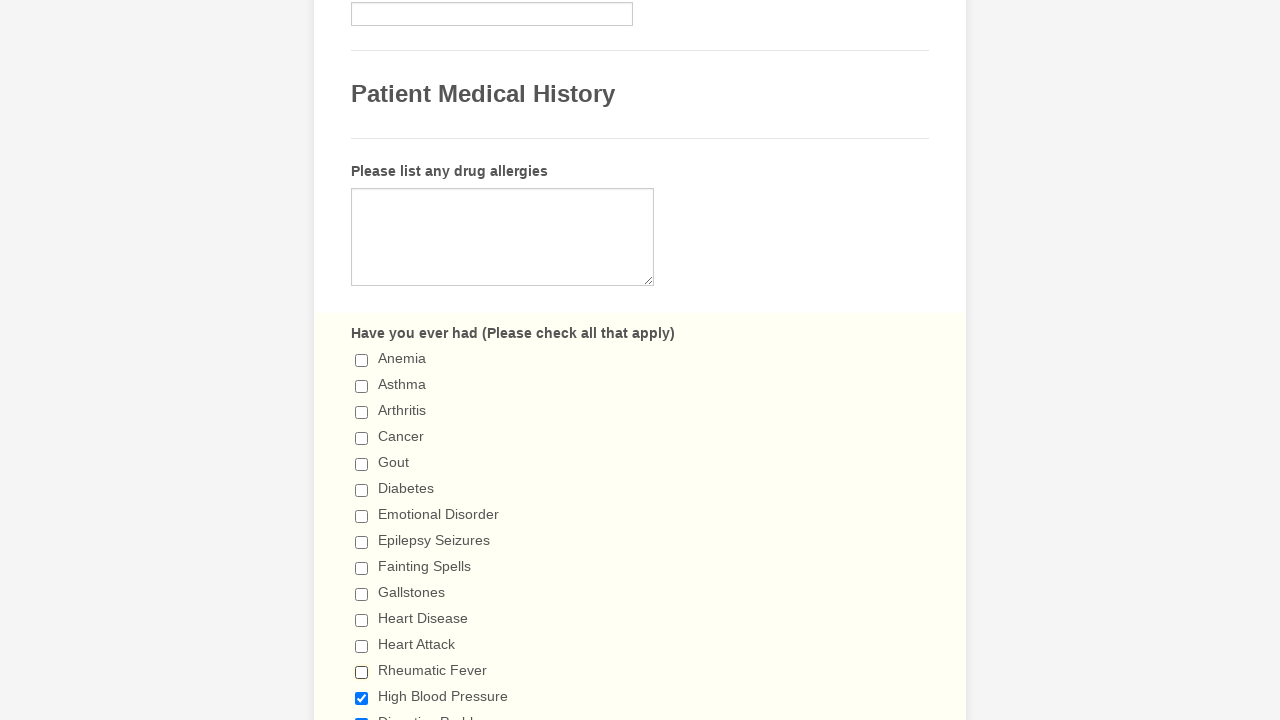

Clicked checkbox at index 13 to deselect it at (362, 698) on input[type='checkbox'] >> nth=13
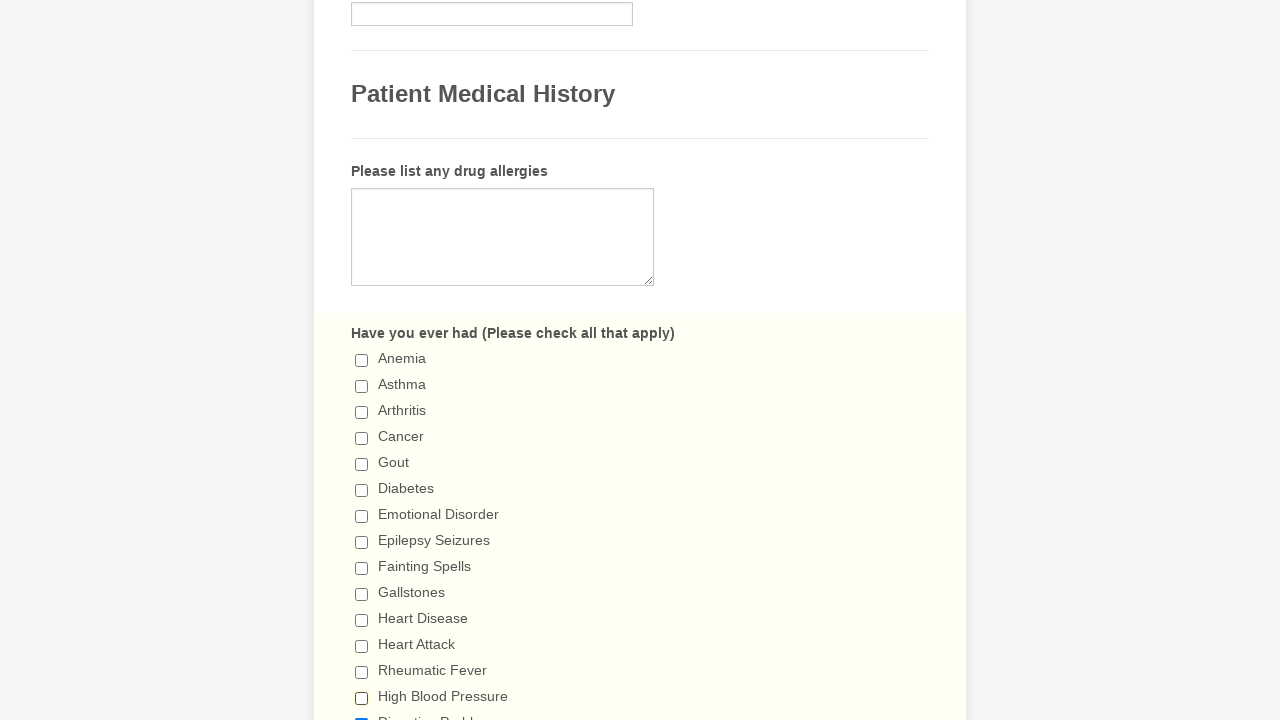

Clicked checkbox at index 14 to deselect it at (362, 714) on input[type='checkbox'] >> nth=14
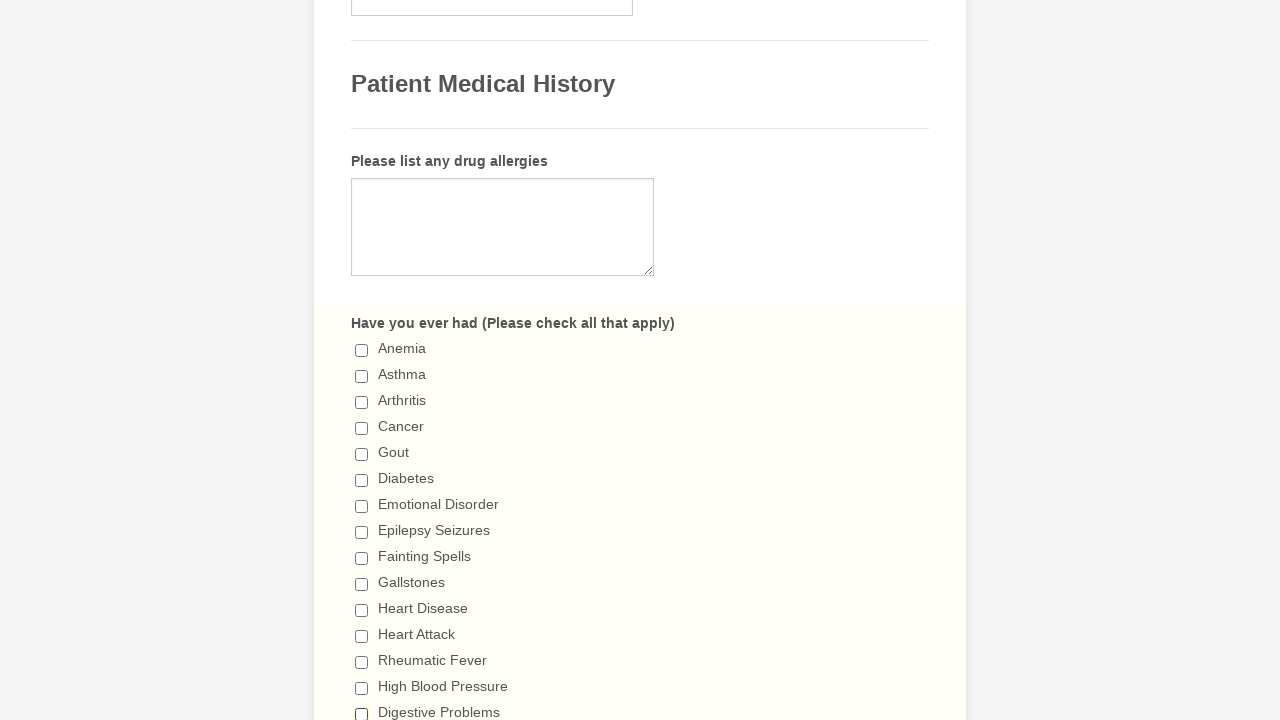

Clicked checkbox at index 15 to deselect it at (362, 360) on input[type='checkbox'] >> nth=15
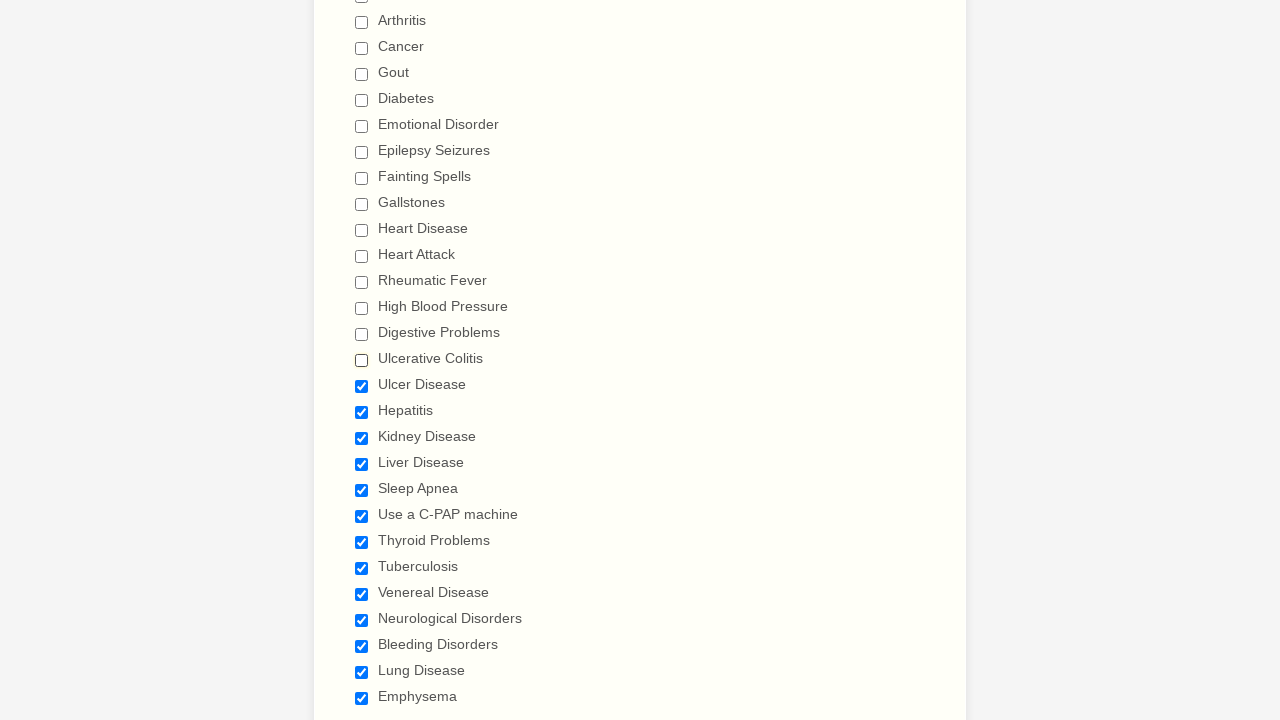

Clicked checkbox at index 16 to deselect it at (362, 386) on input[type='checkbox'] >> nth=16
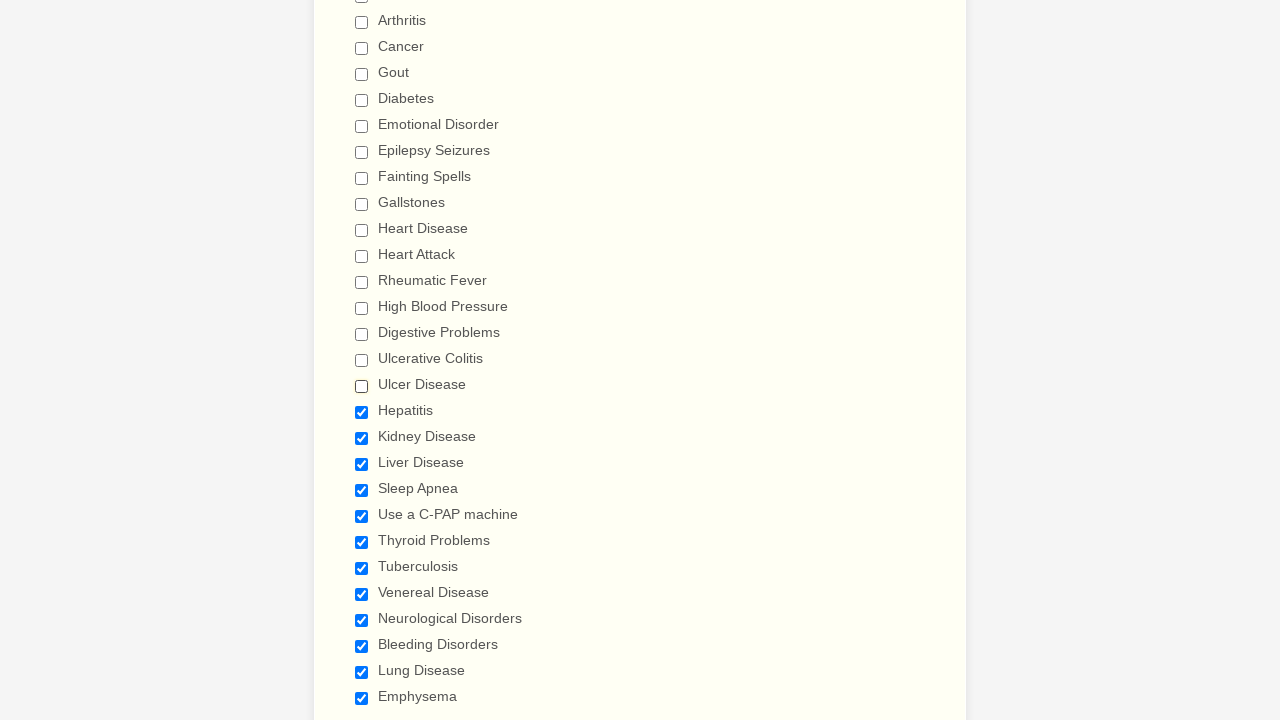

Clicked checkbox at index 17 to deselect it at (362, 412) on input[type='checkbox'] >> nth=17
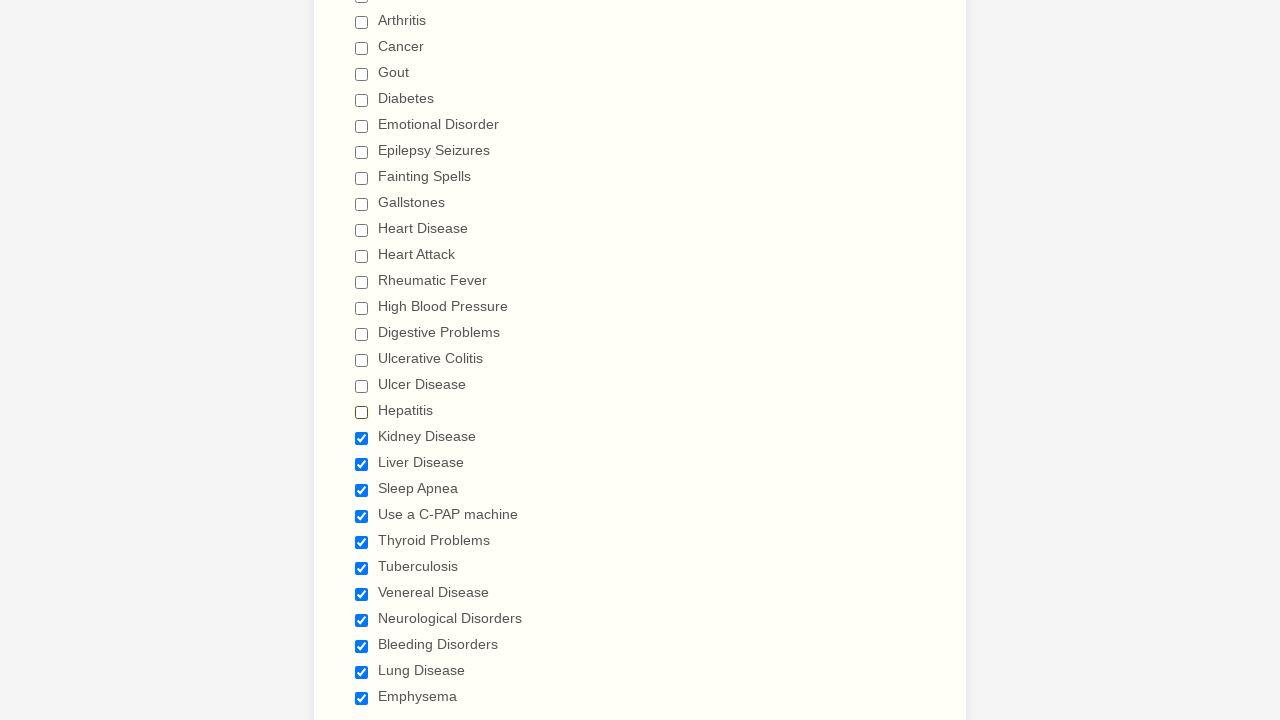

Clicked checkbox at index 18 to deselect it at (362, 438) on input[type='checkbox'] >> nth=18
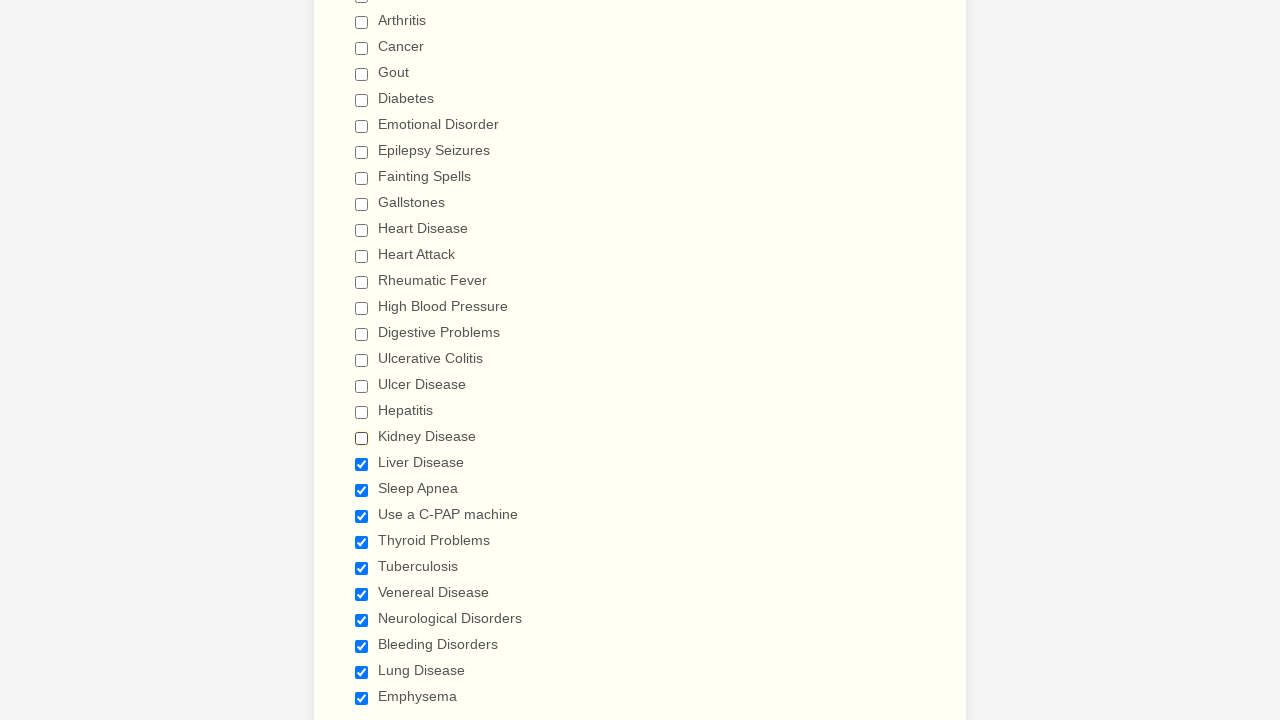

Clicked checkbox at index 19 to deselect it at (362, 464) on input[type='checkbox'] >> nth=19
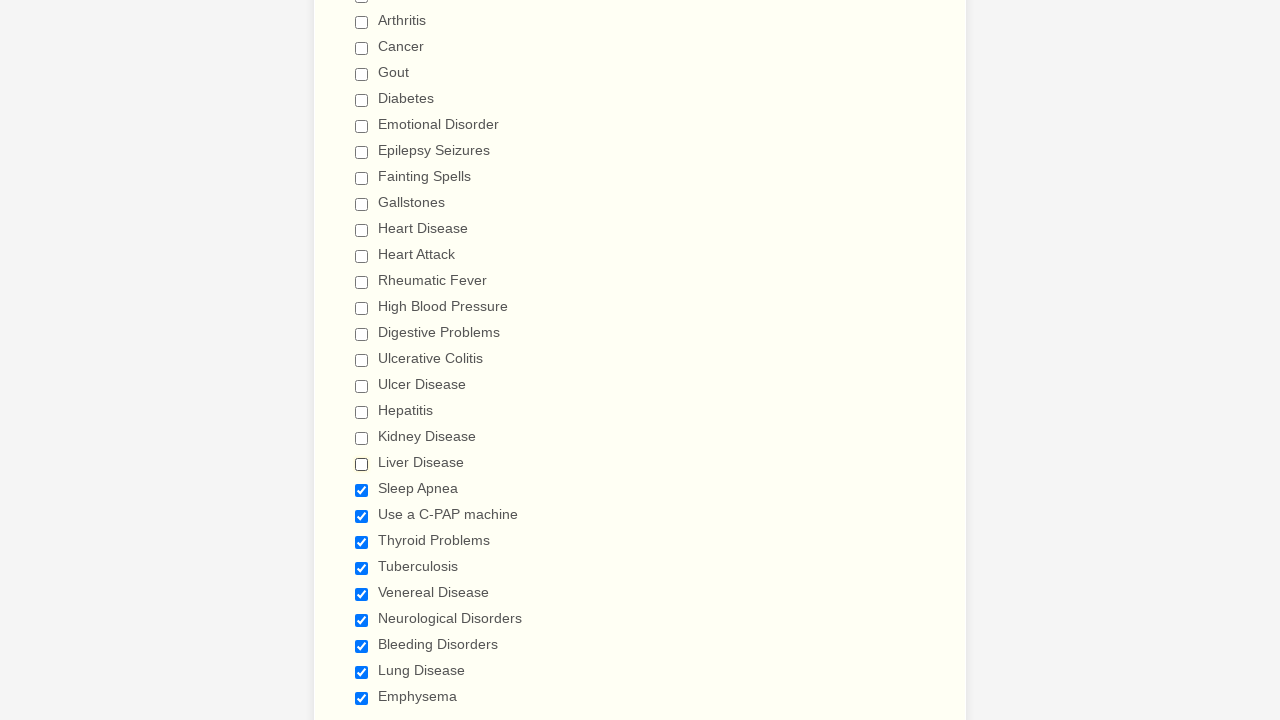

Clicked checkbox at index 20 to deselect it at (362, 490) on input[type='checkbox'] >> nth=20
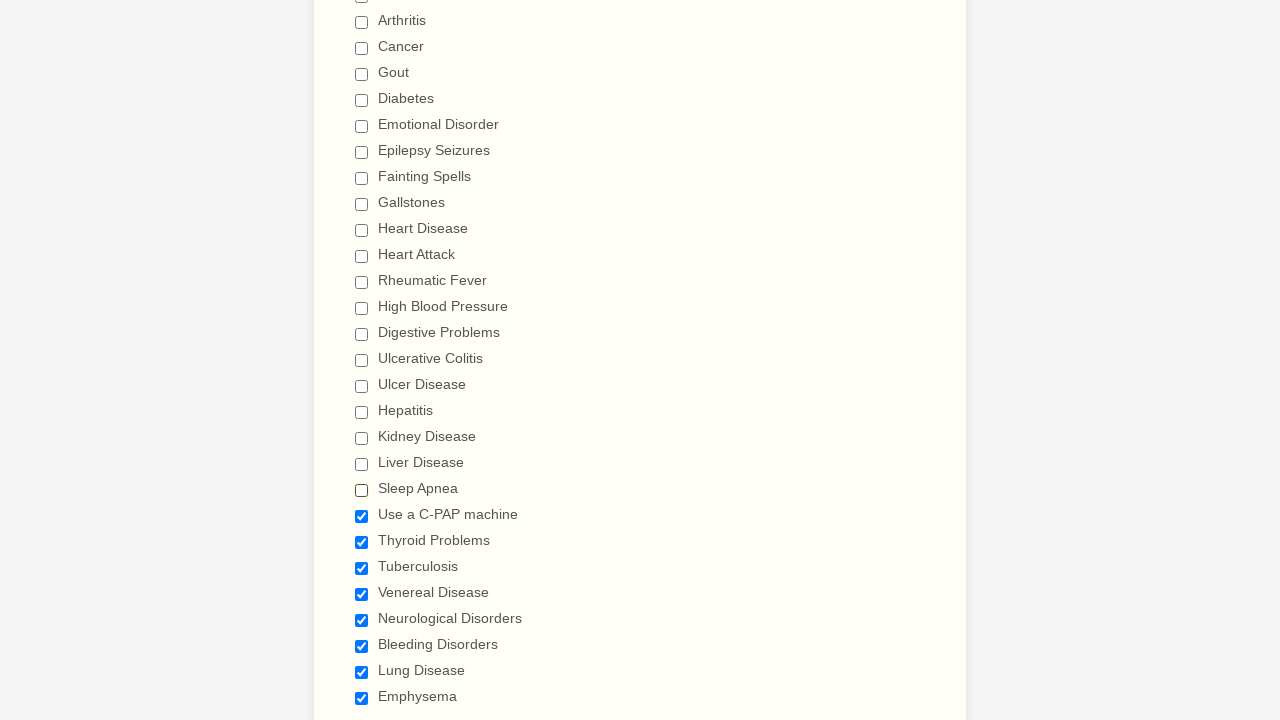

Clicked checkbox at index 21 to deselect it at (362, 516) on input[type='checkbox'] >> nth=21
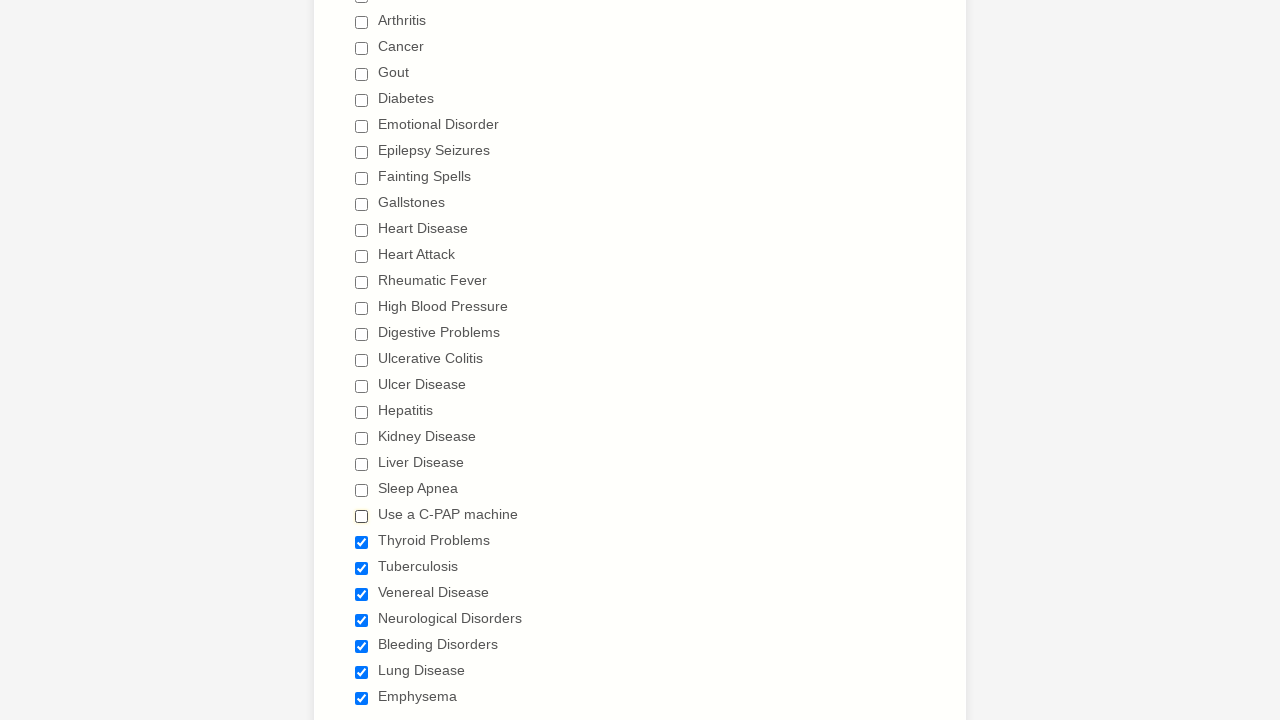

Clicked checkbox at index 22 to deselect it at (362, 542) on input[type='checkbox'] >> nth=22
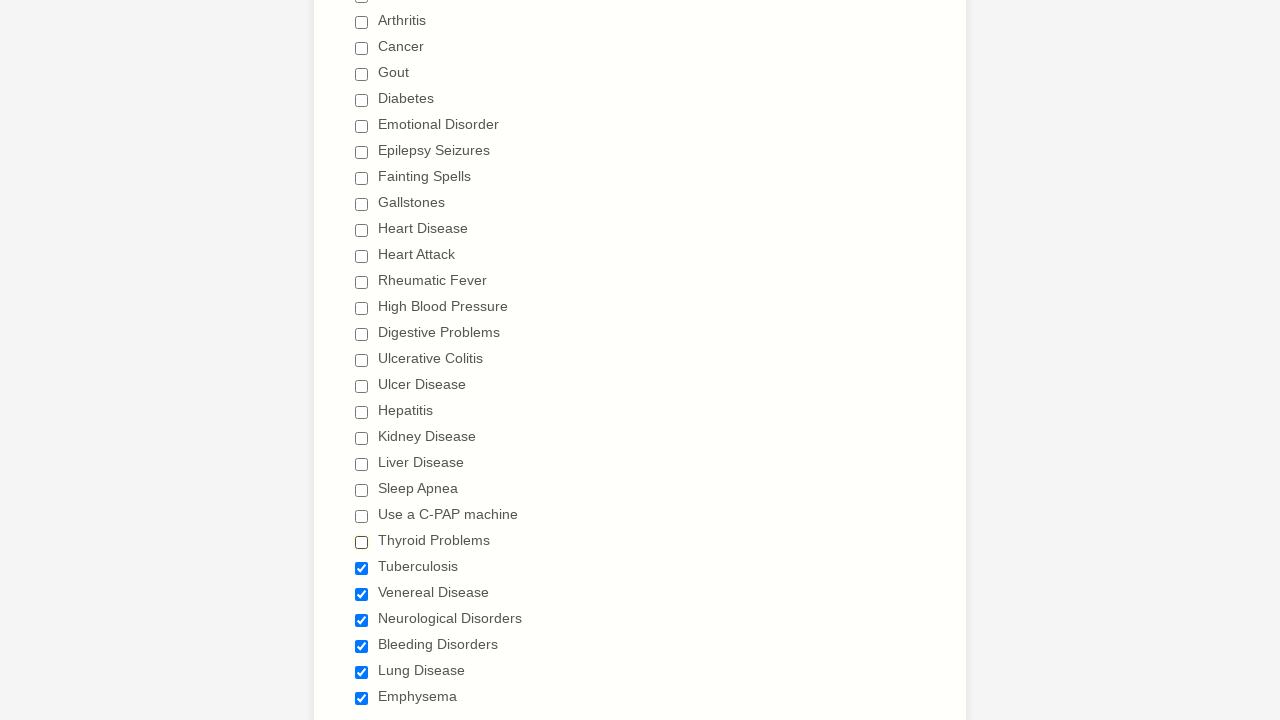

Clicked checkbox at index 23 to deselect it at (362, 568) on input[type='checkbox'] >> nth=23
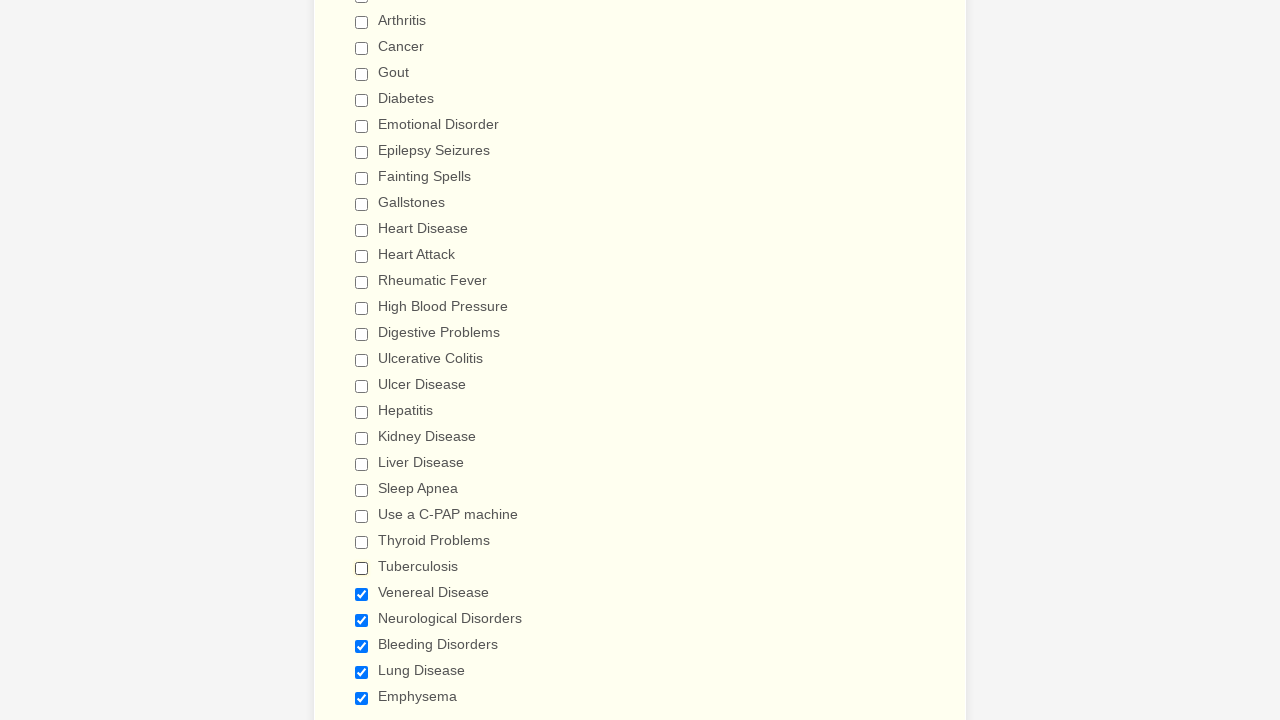

Clicked checkbox at index 24 to deselect it at (362, 594) on input[type='checkbox'] >> nth=24
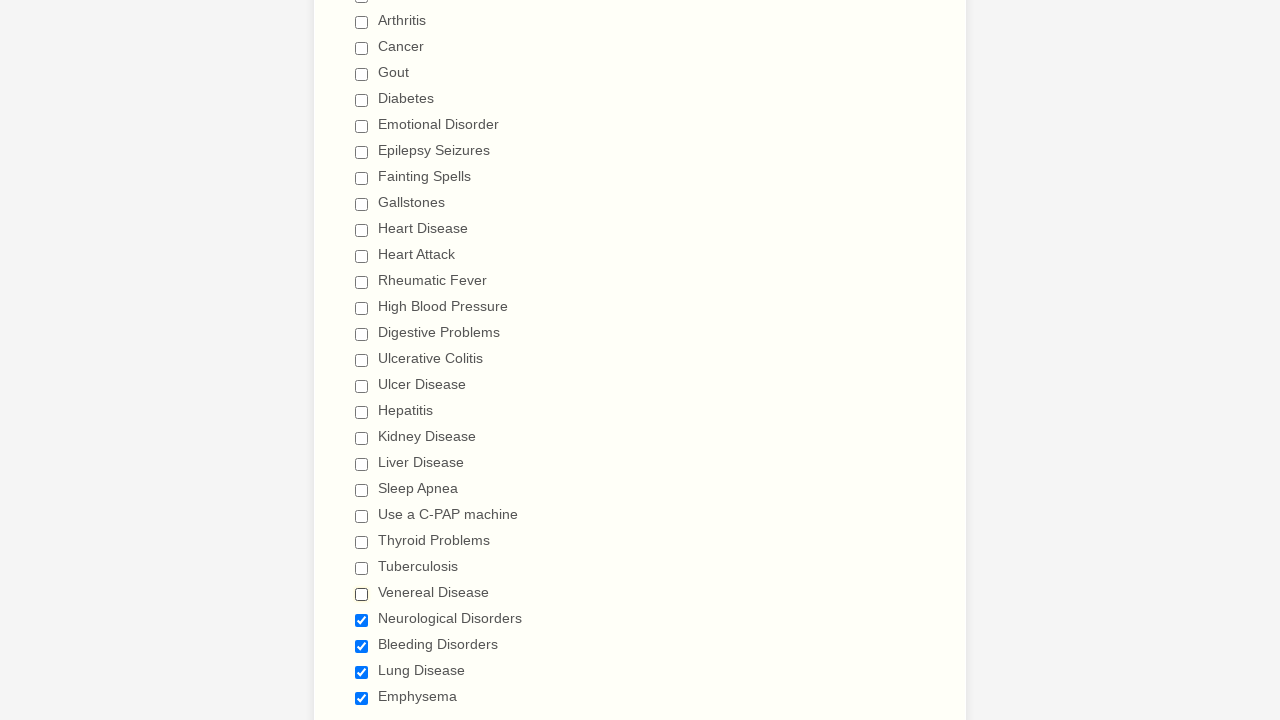

Clicked checkbox at index 25 to deselect it at (362, 620) on input[type='checkbox'] >> nth=25
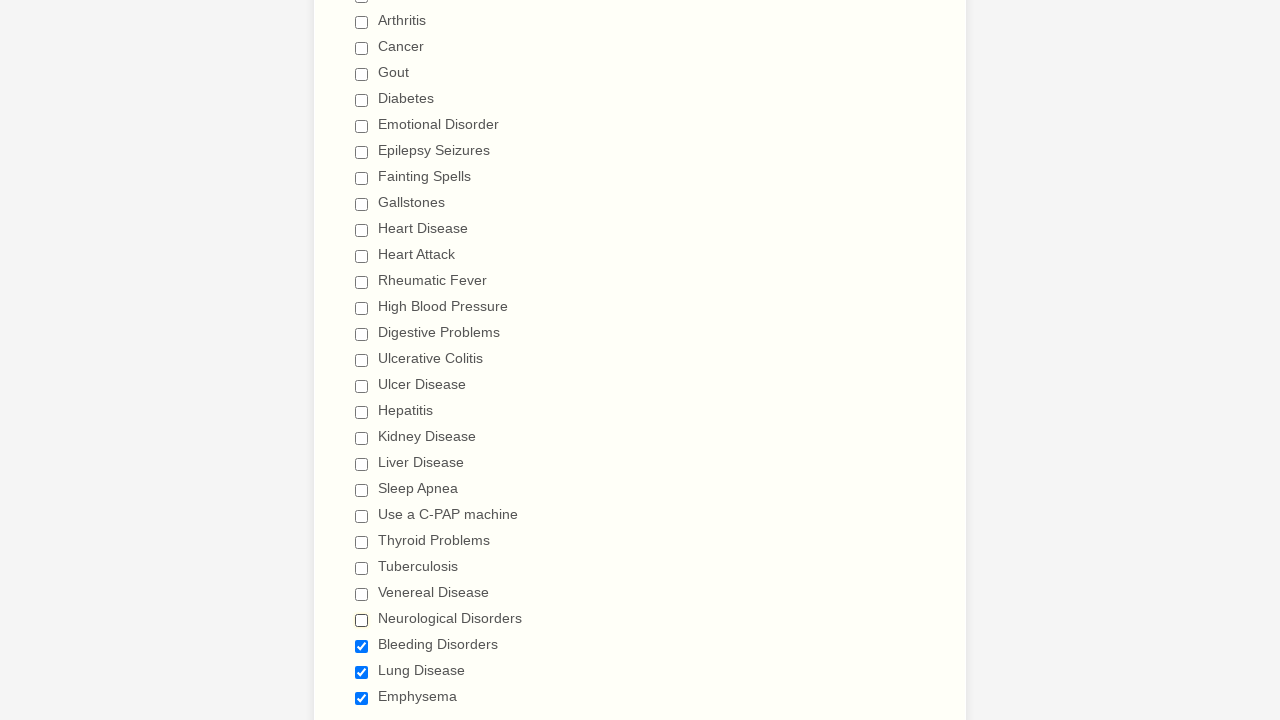

Clicked checkbox at index 26 to deselect it at (362, 646) on input[type='checkbox'] >> nth=26
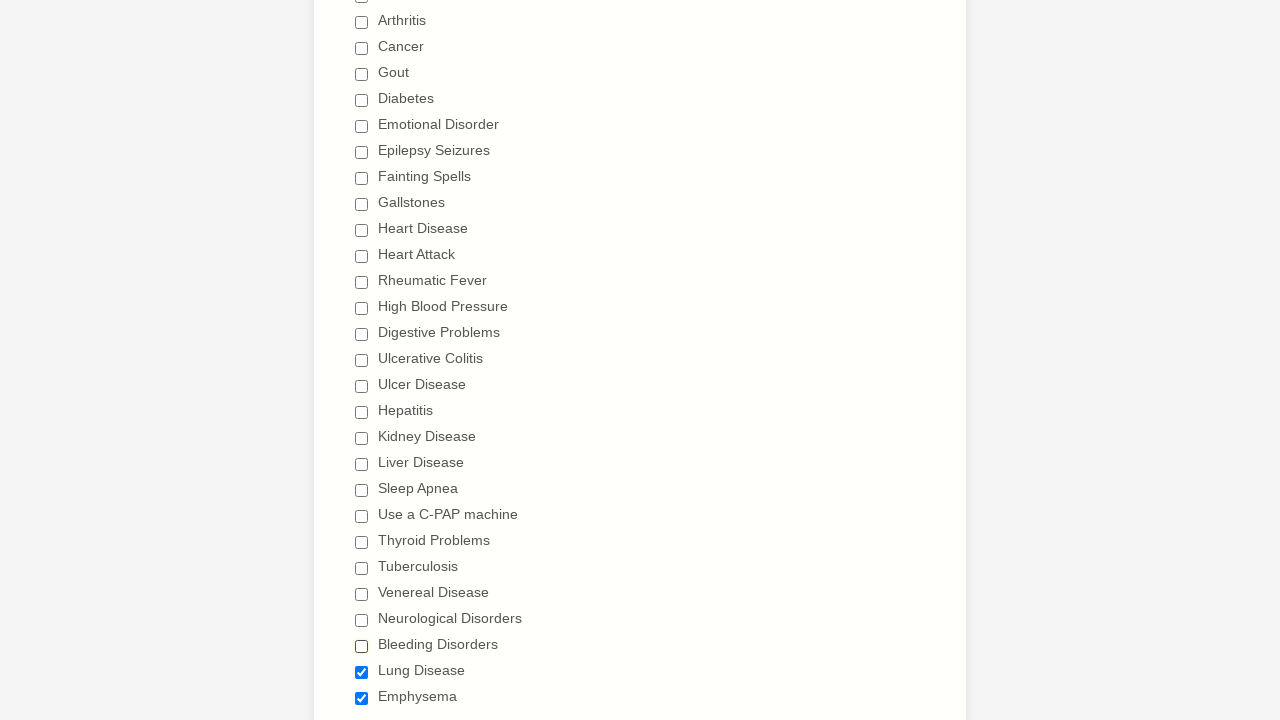

Clicked checkbox at index 27 to deselect it at (362, 672) on input[type='checkbox'] >> nth=27
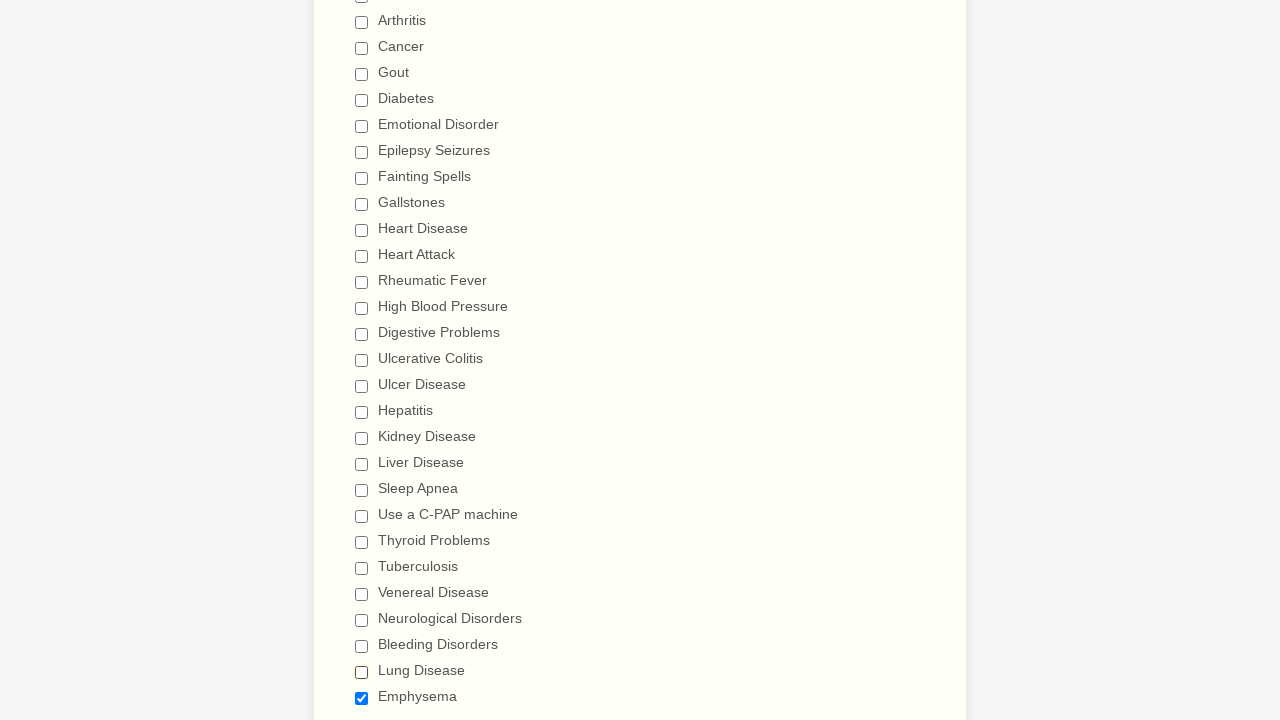

Clicked checkbox at index 28 to deselect it at (362, 698) on input[type='checkbox'] >> nth=28
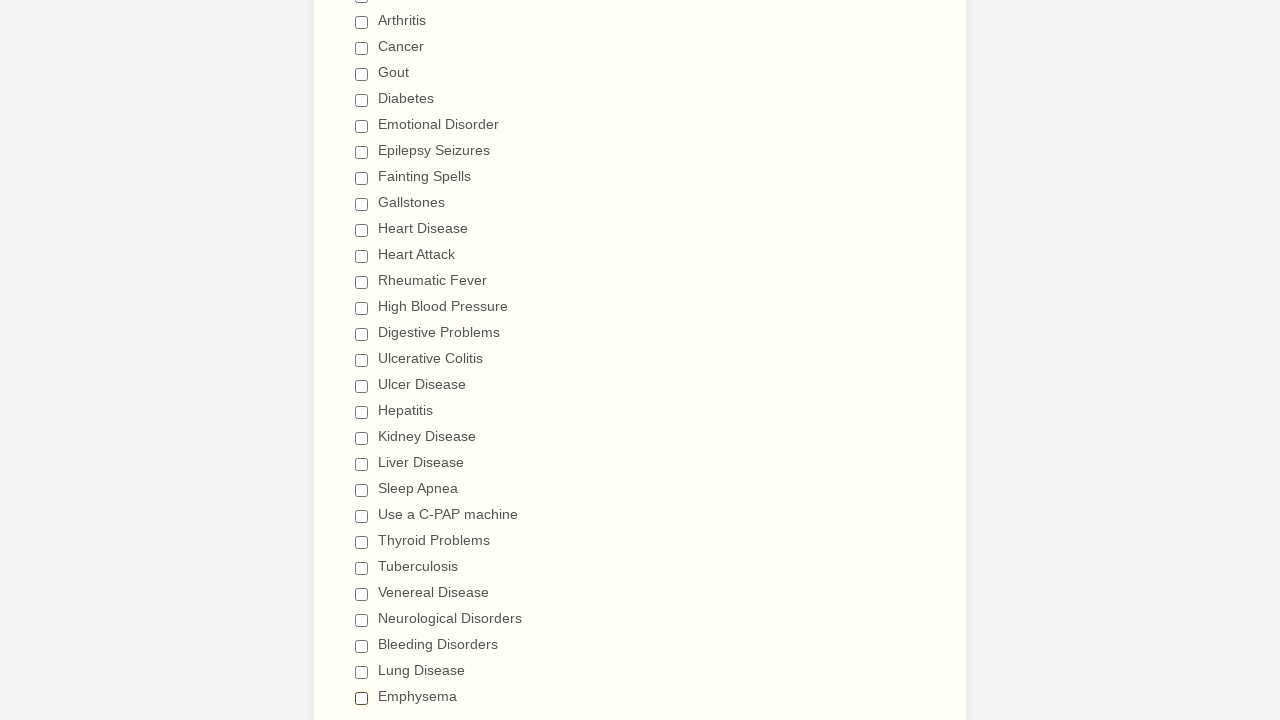

Verified checkbox at index 0 is deselected
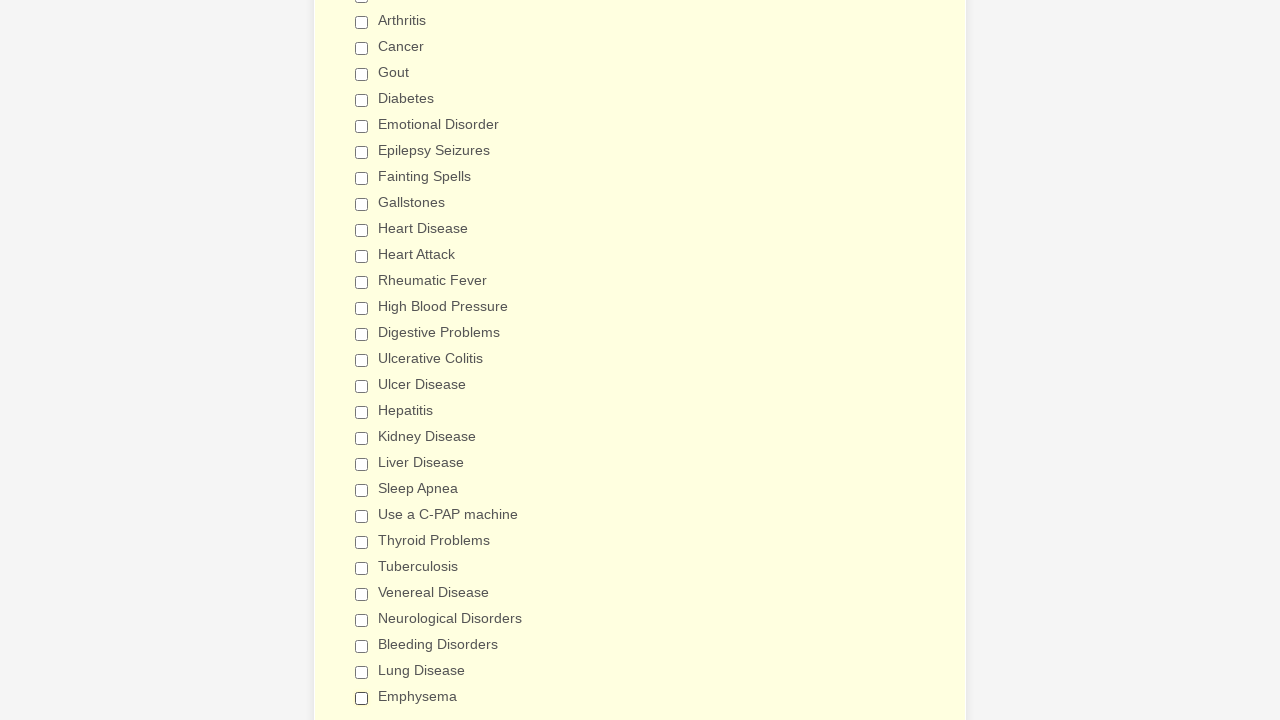

Verified checkbox at index 1 is deselected
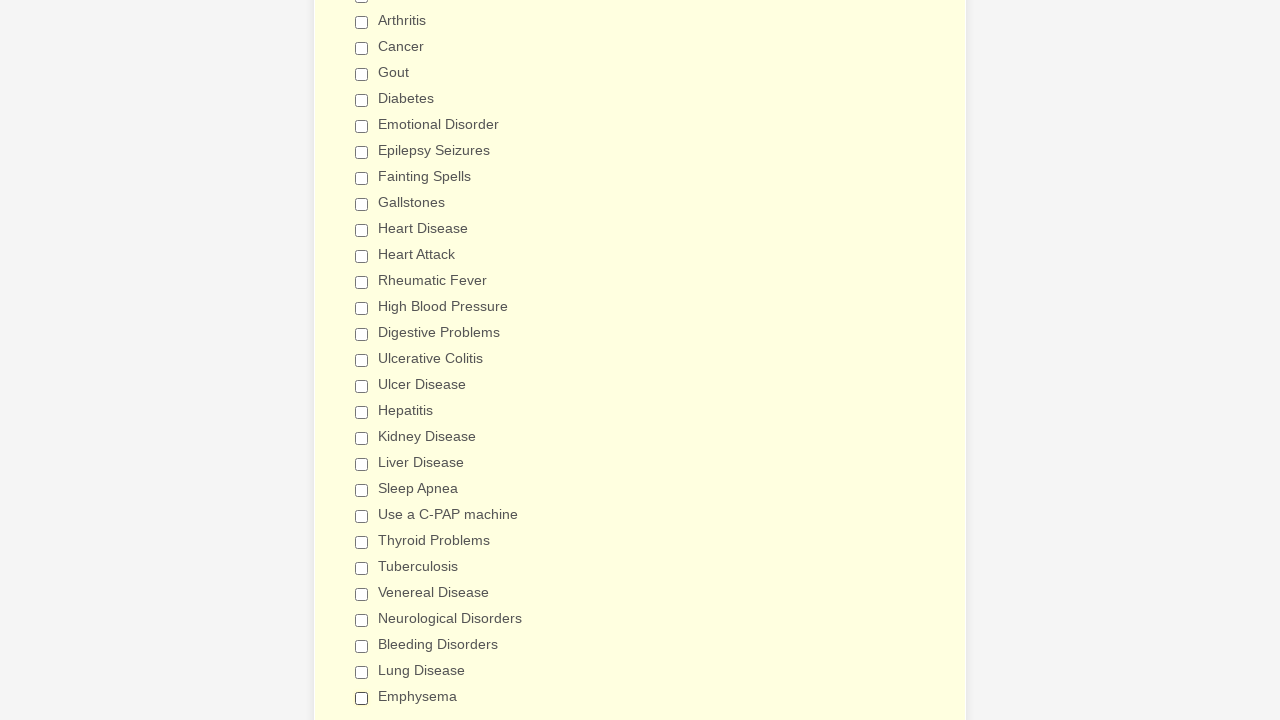

Verified checkbox at index 2 is deselected
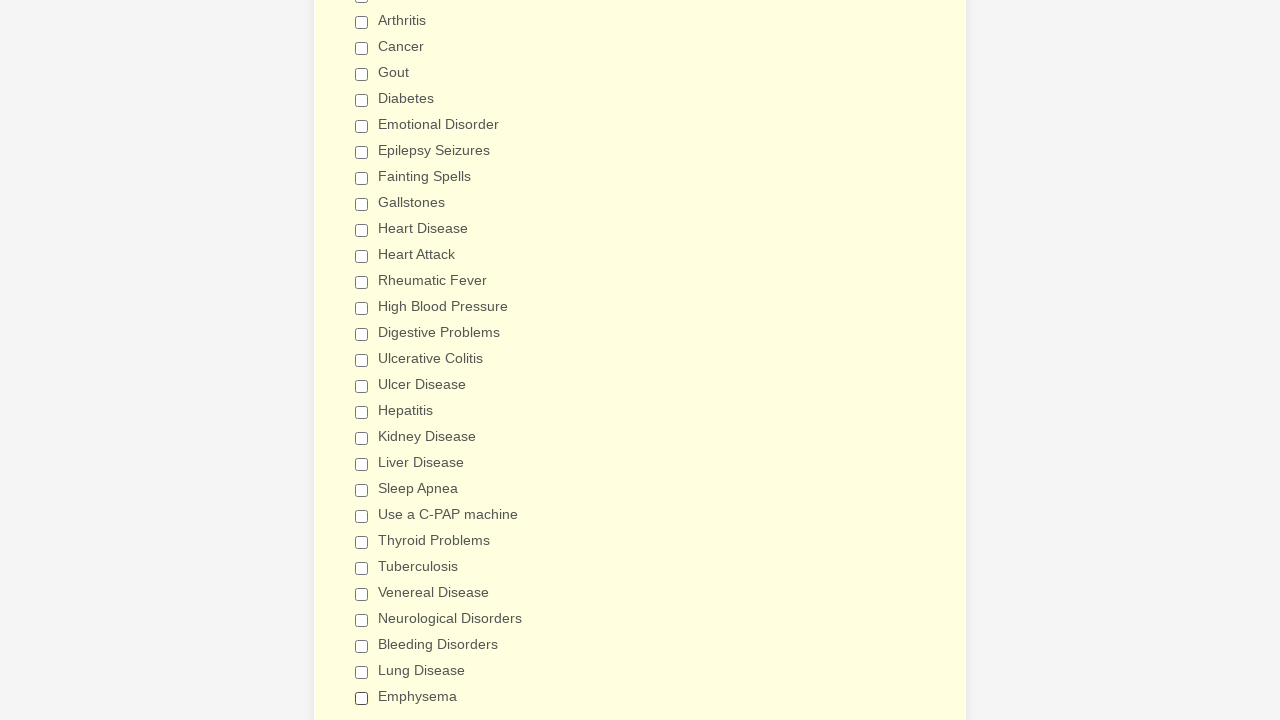

Verified checkbox at index 3 is deselected
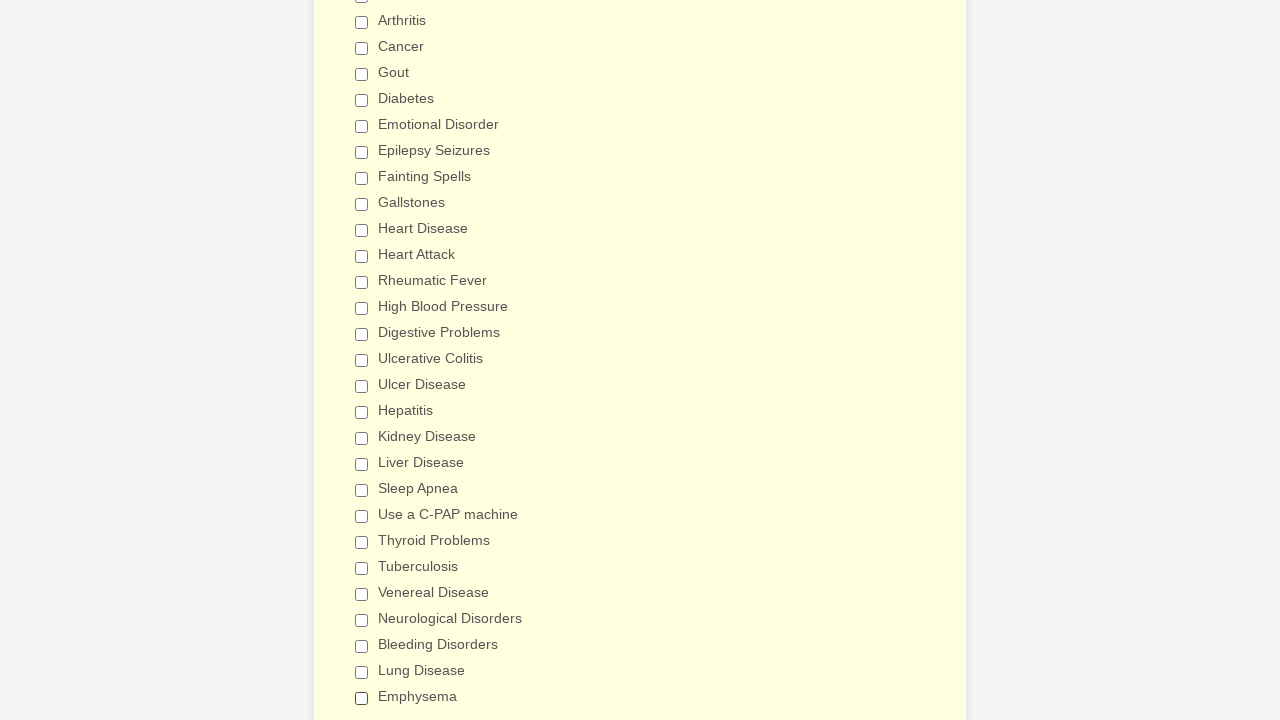

Verified checkbox at index 4 is deselected
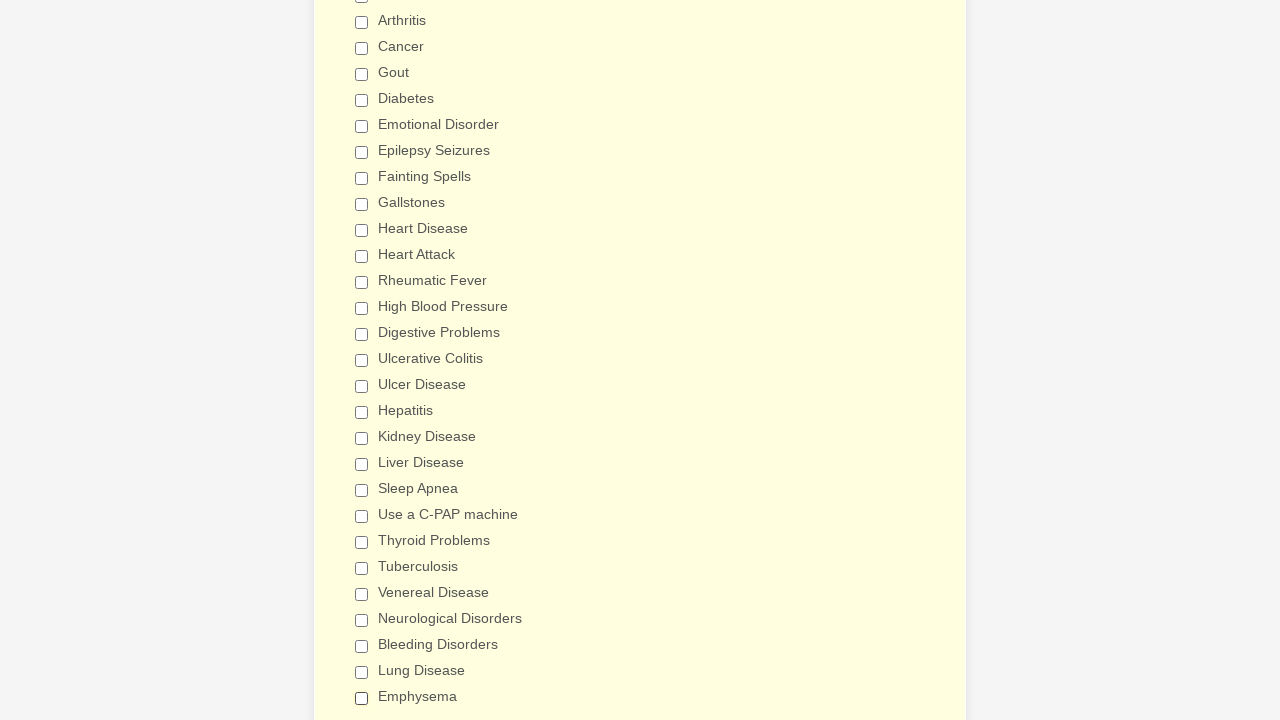

Verified checkbox at index 5 is deselected
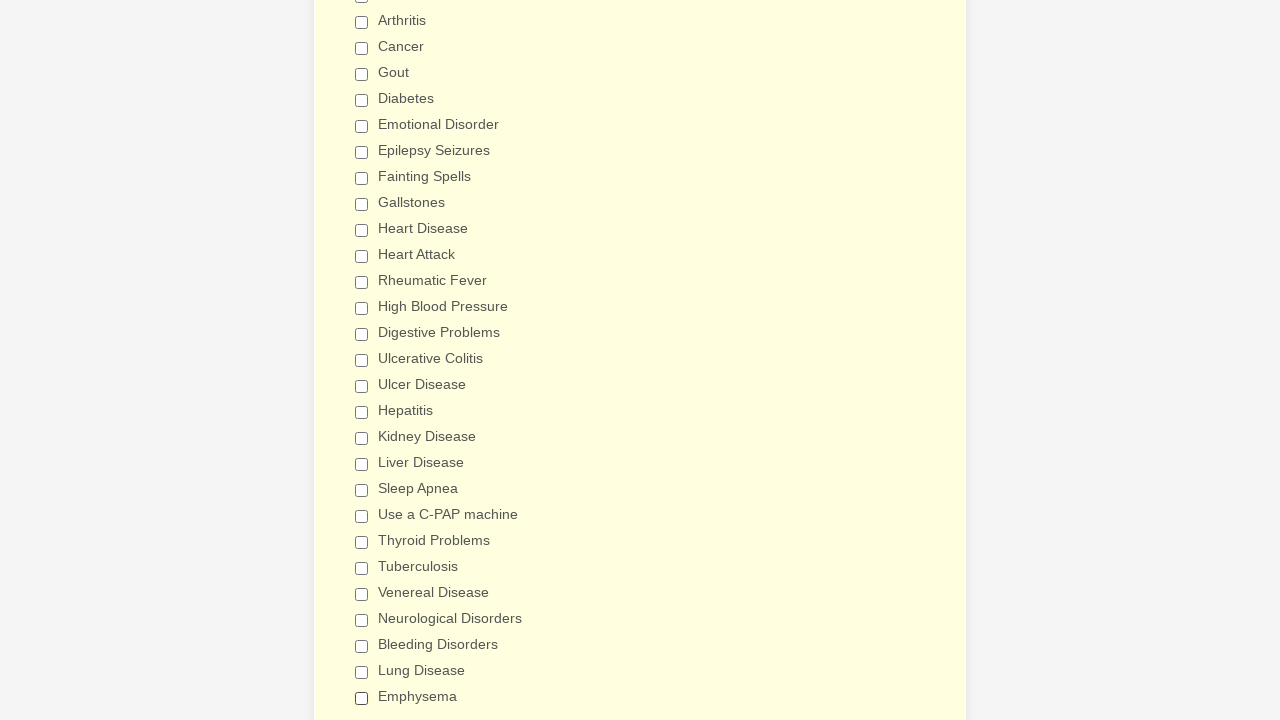

Verified checkbox at index 6 is deselected
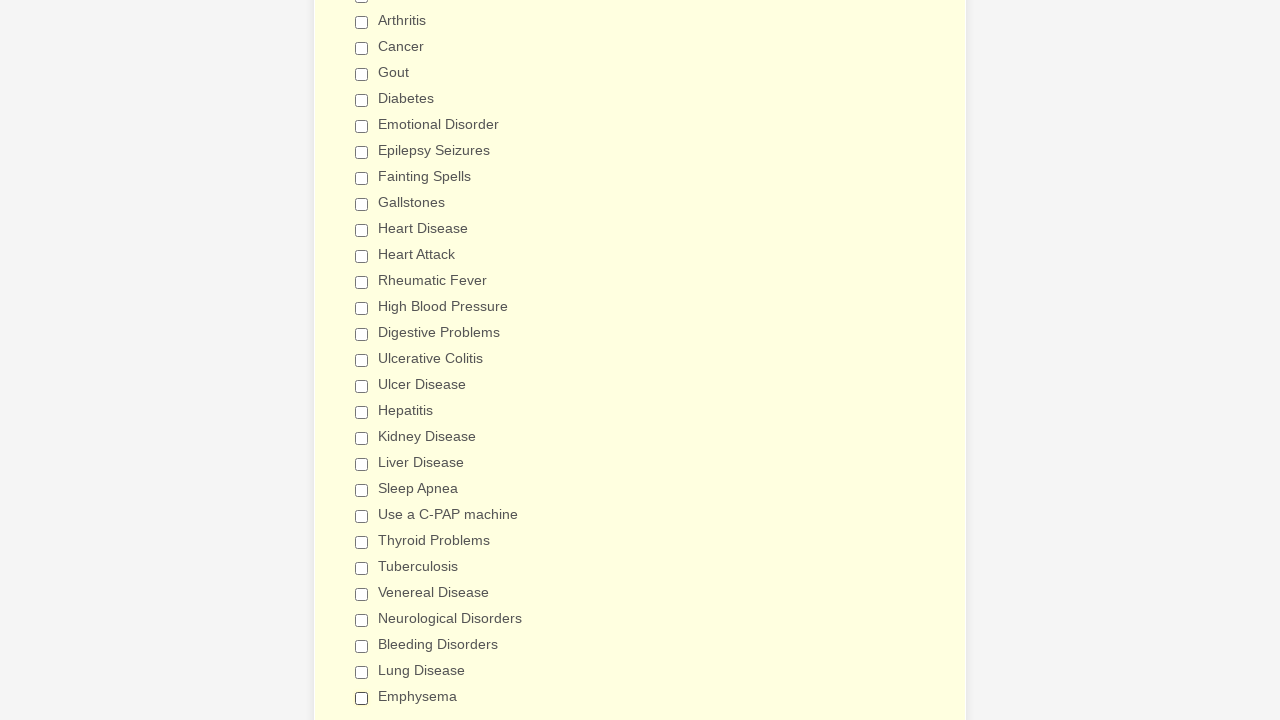

Verified checkbox at index 7 is deselected
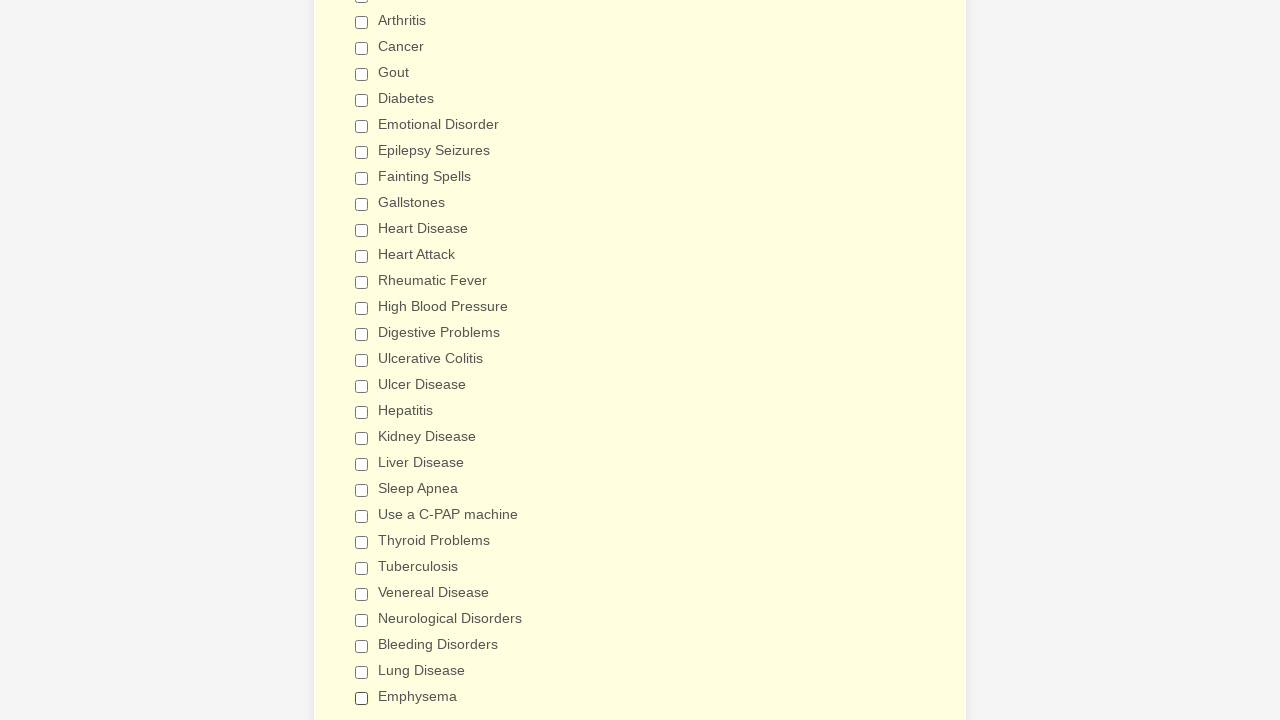

Verified checkbox at index 8 is deselected
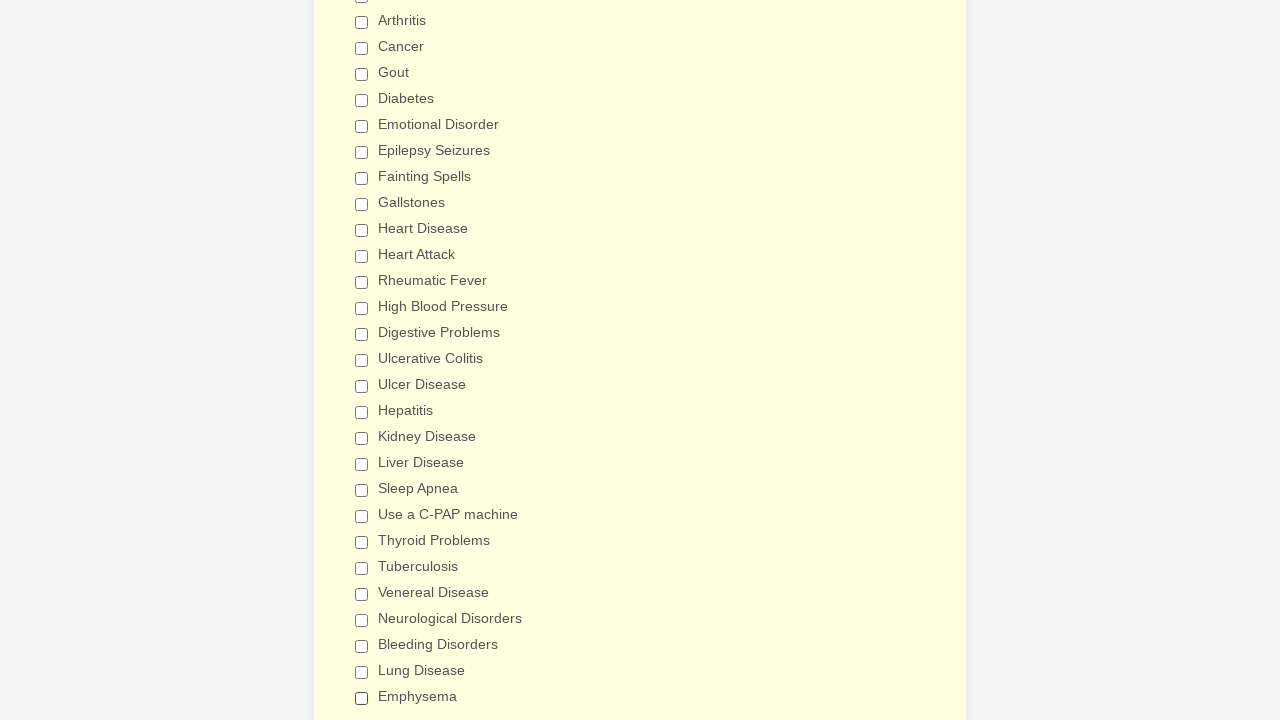

Verified checkbox at index 9 is deselected
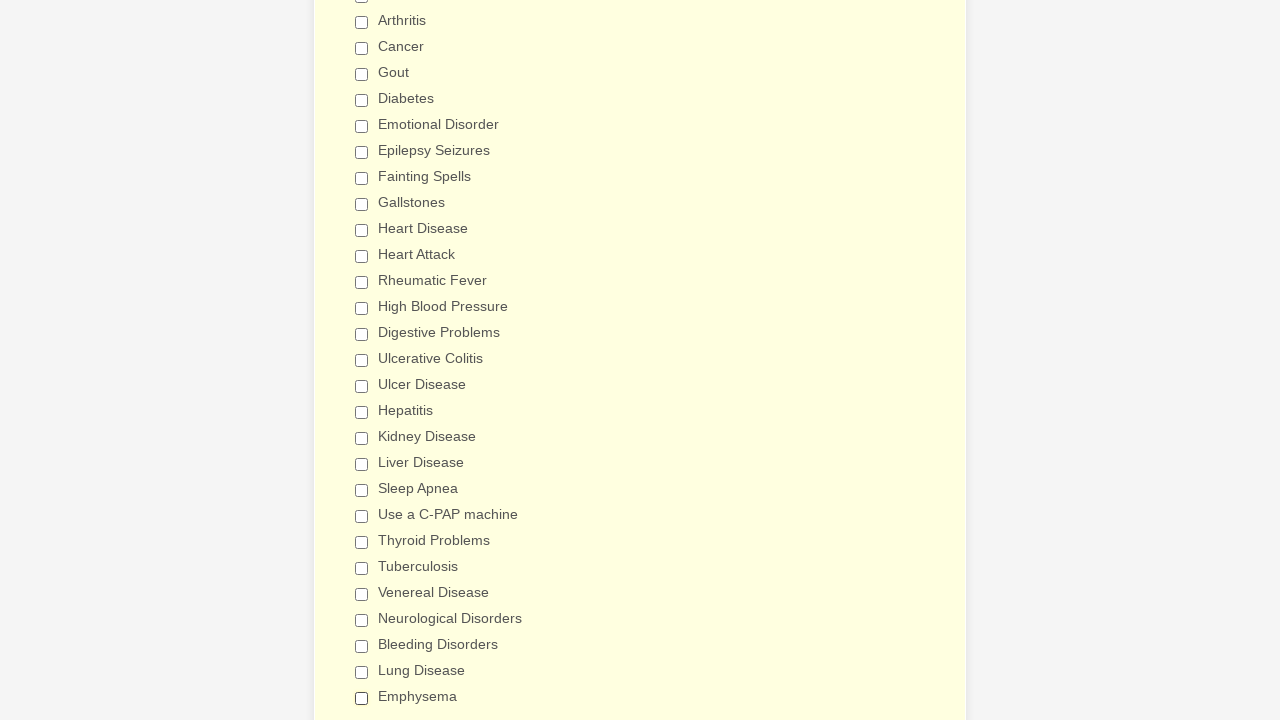

Verified checkbox at index 10 is deselected
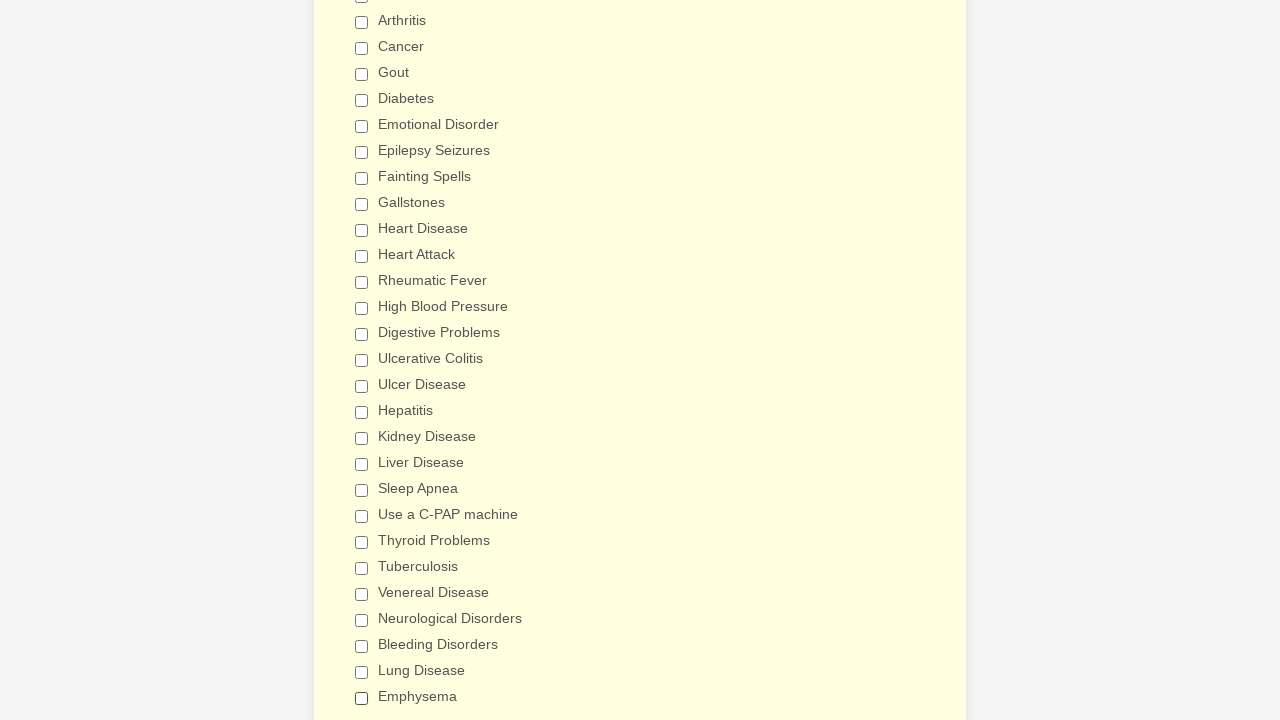

Verified checkbox at index 11 is deselected
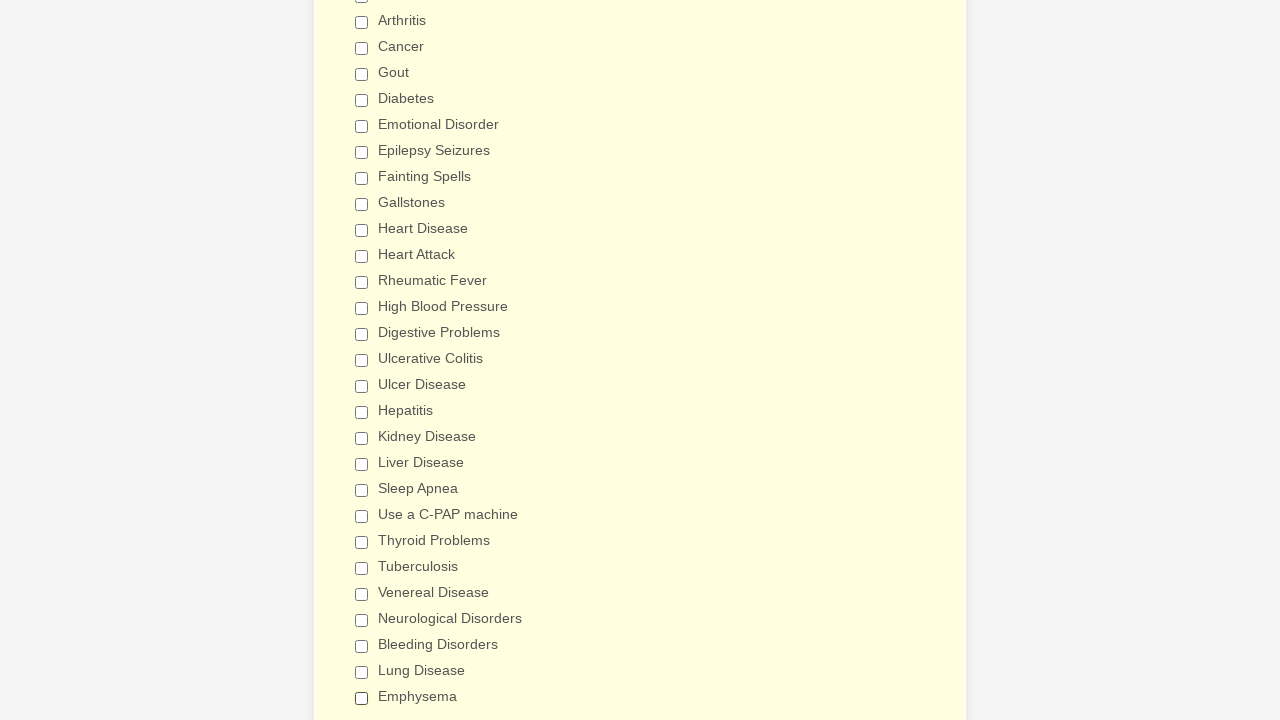

Verified checkbox at index 12 is deselected
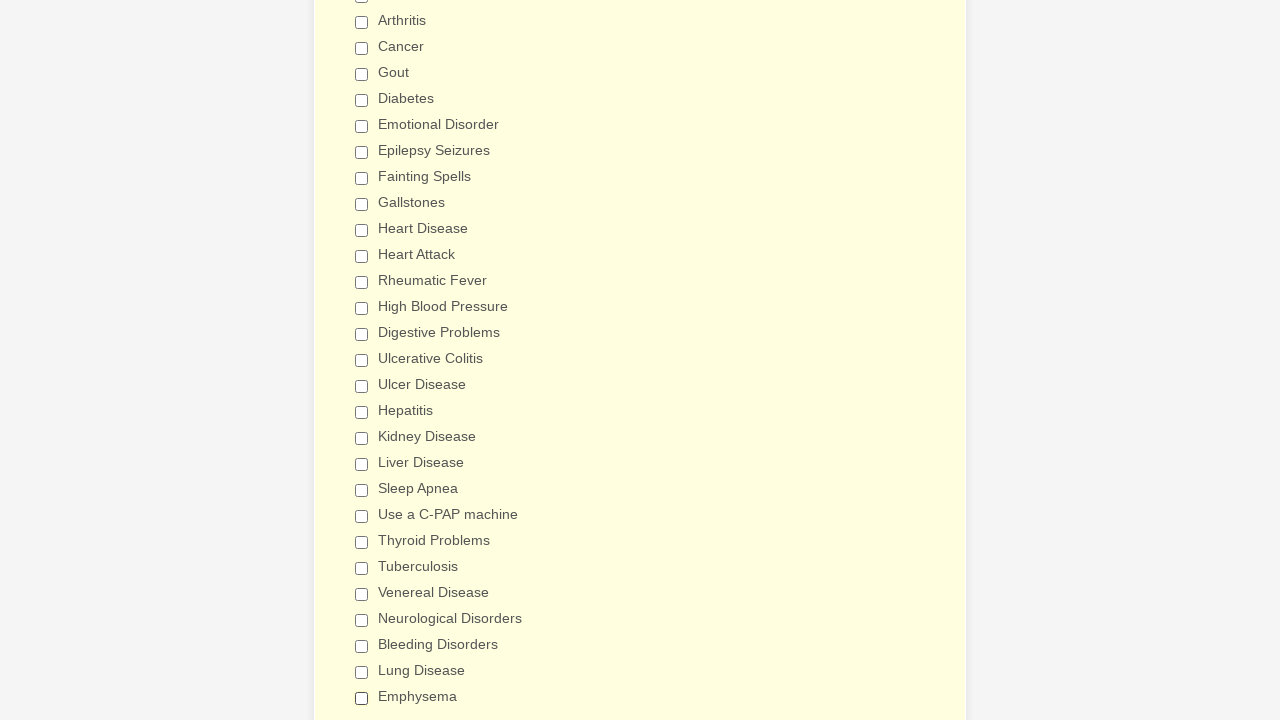

Verified checkbox at index 13 is deselected
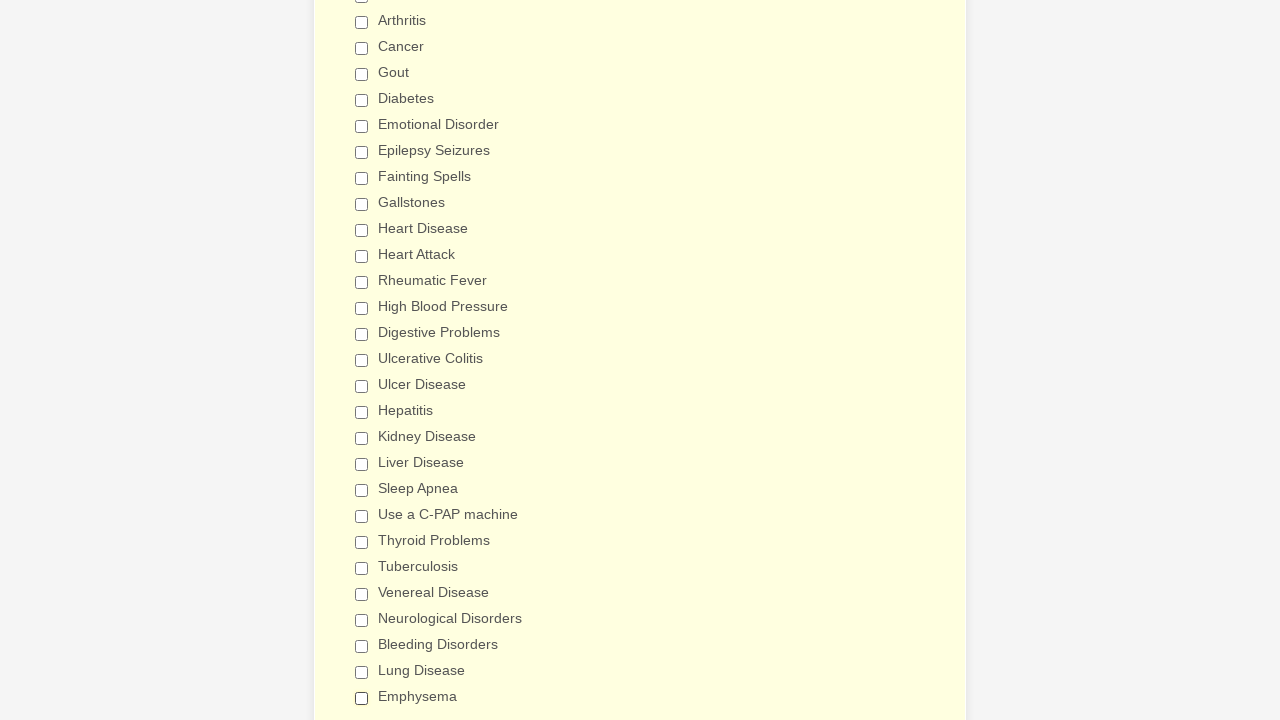

Verified checkbox at index 14 is deselected
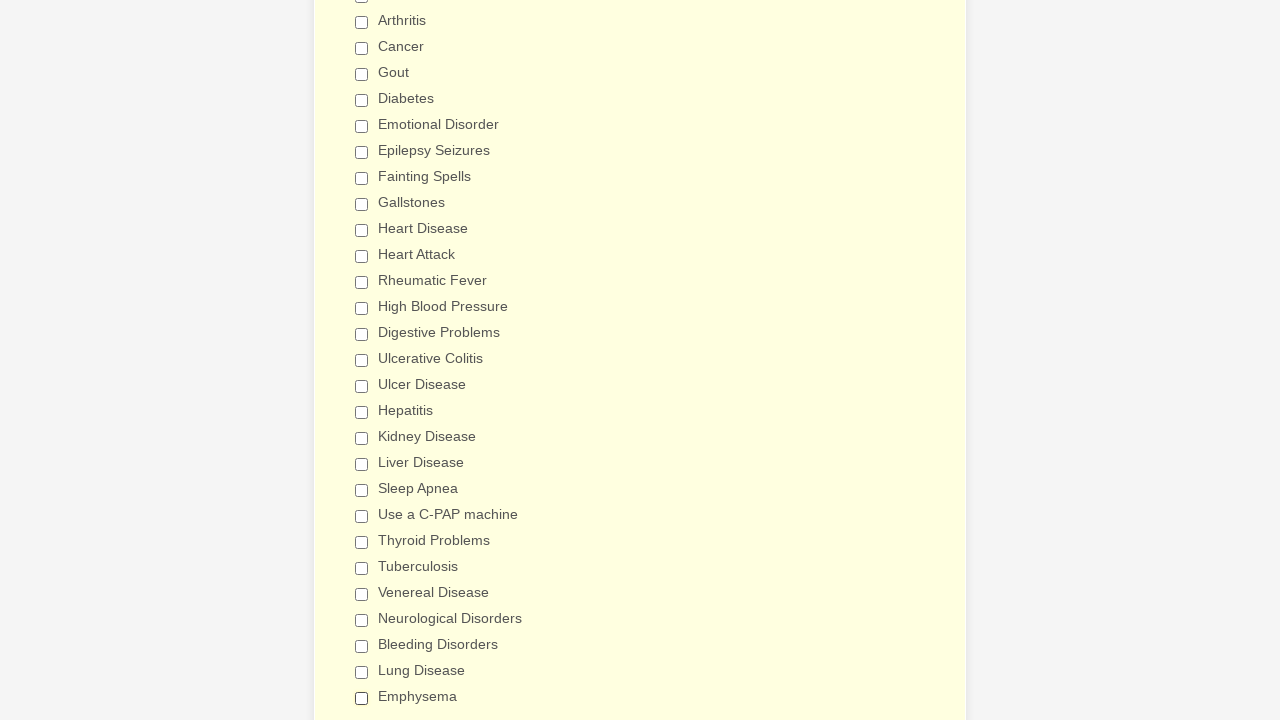

Verified checkbox at index 15 is deselected
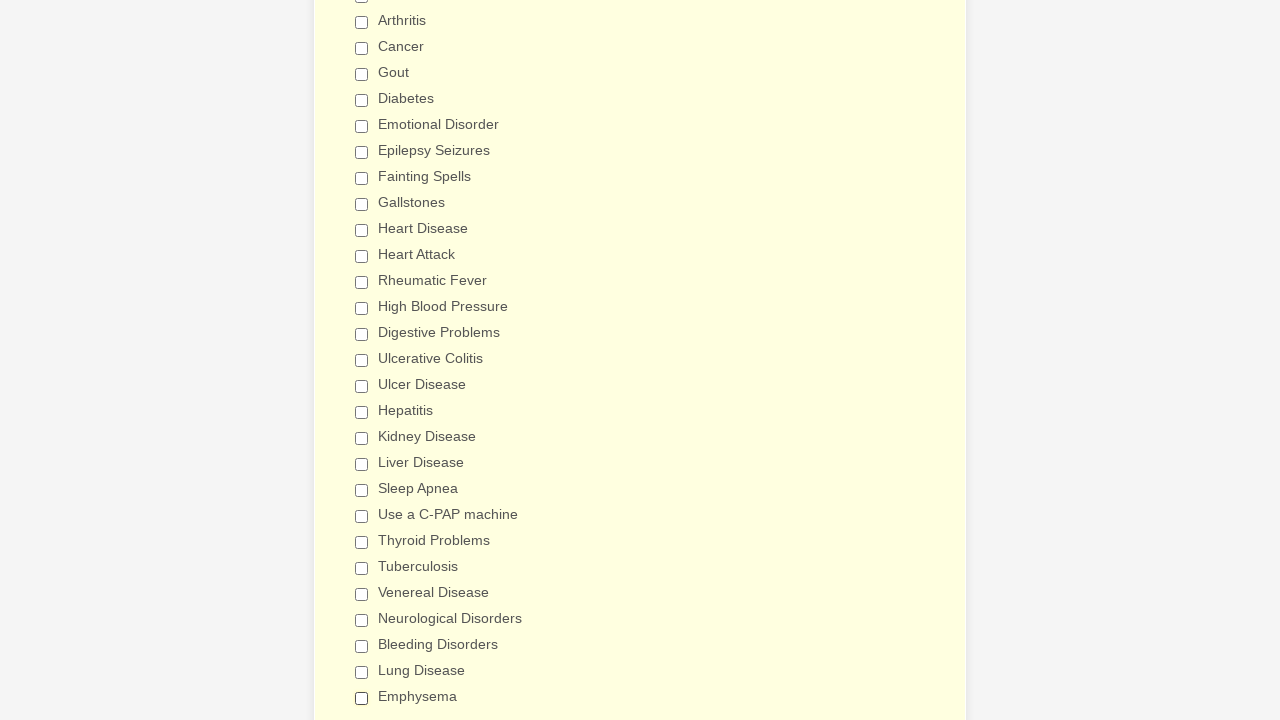

Verified checkbox at index 16 is deselected
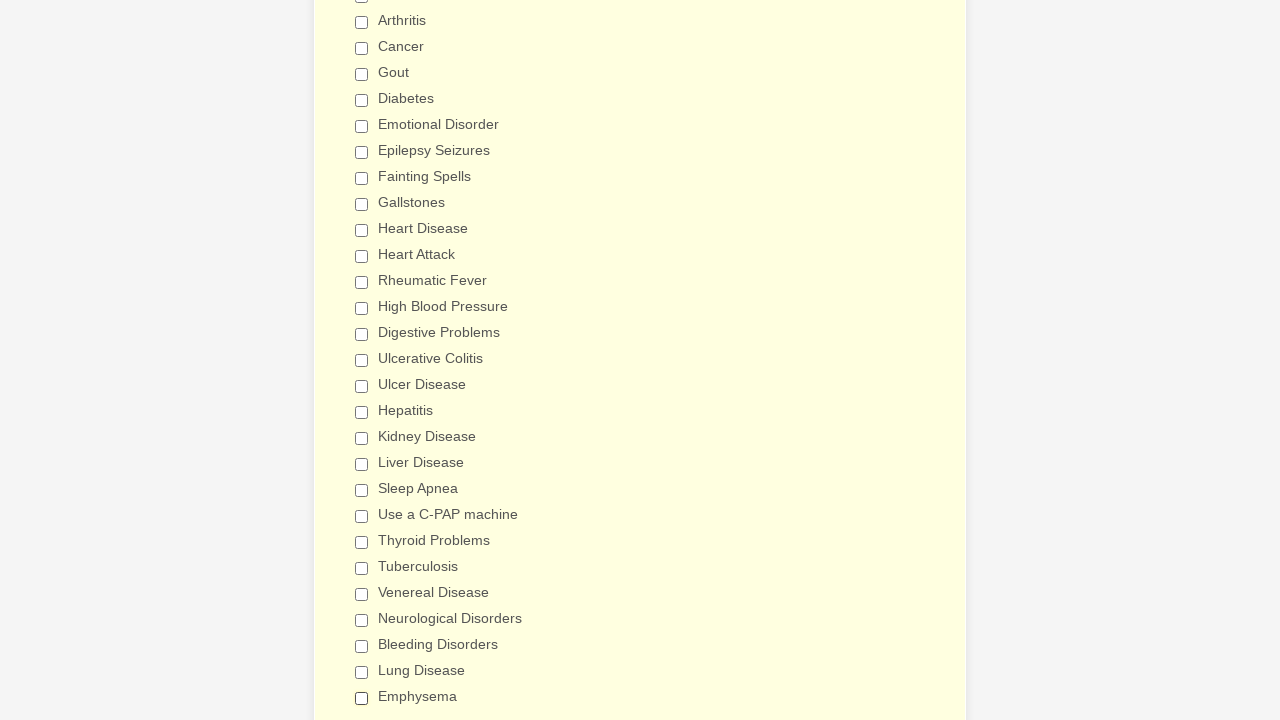

Verified checkbox at index 17 is deselected
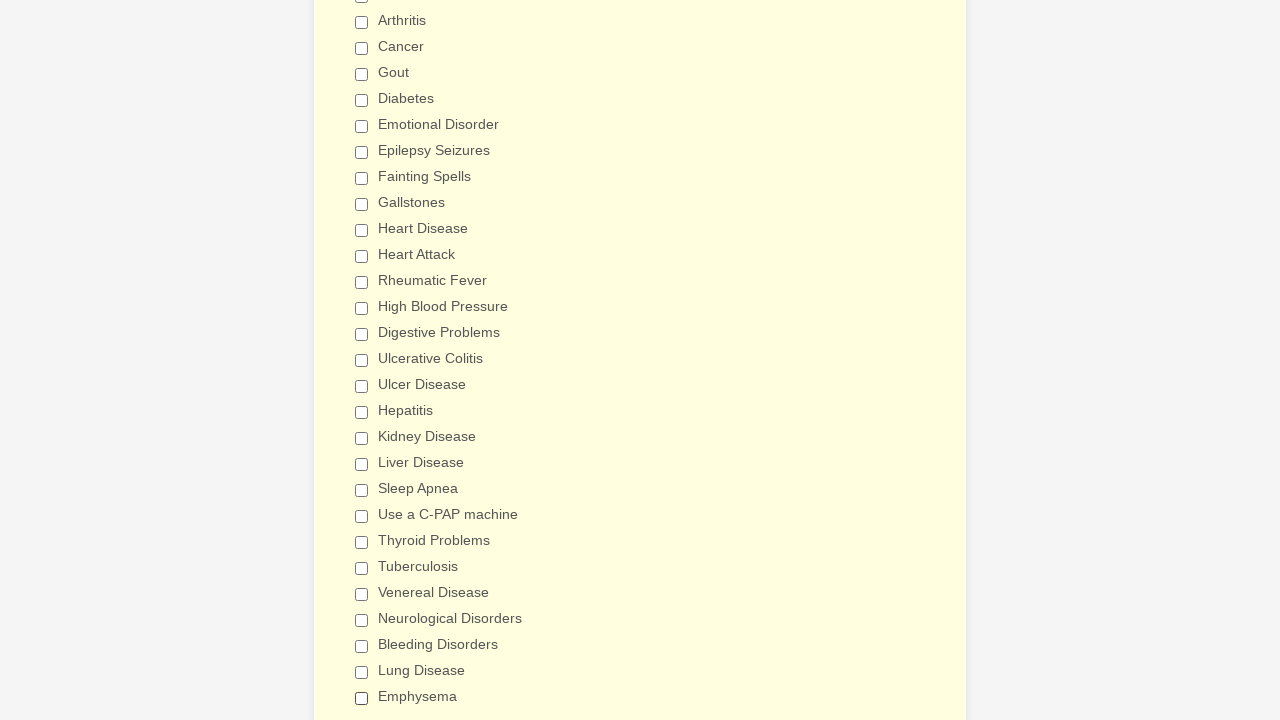

Verified checkbox at index 18 is deselected
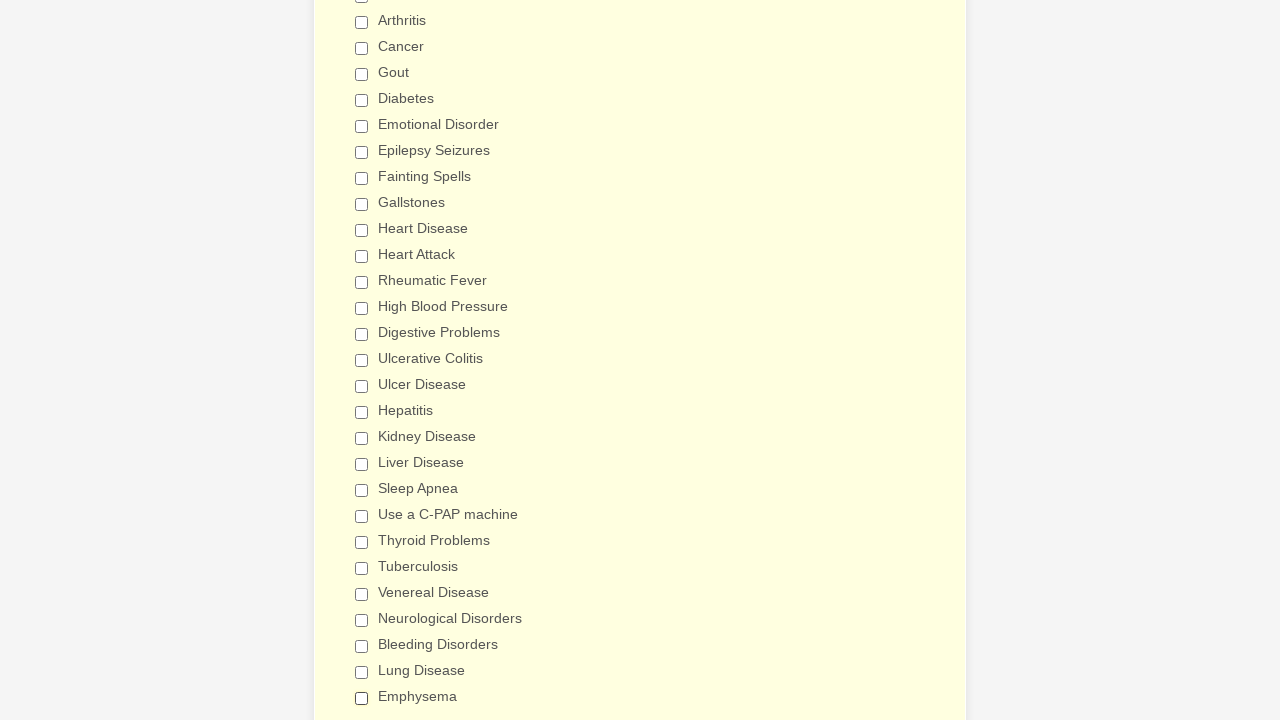

Verified checkbox at index 19 is deselected
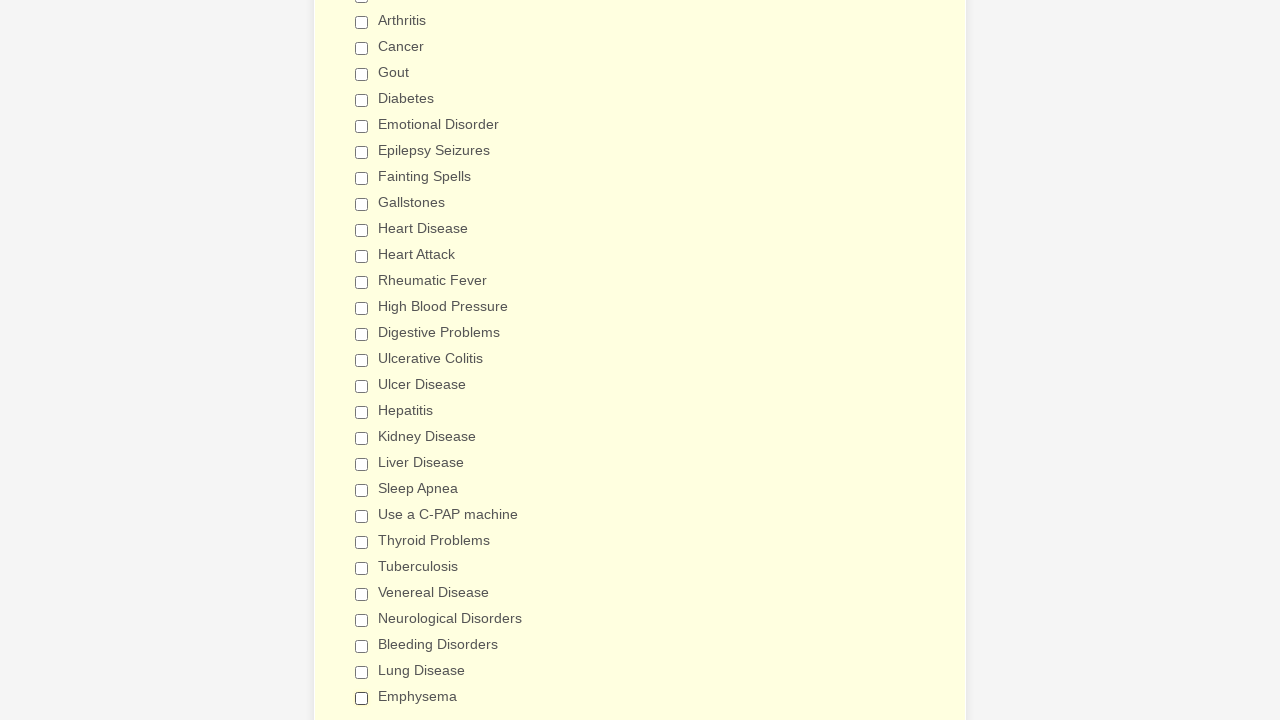

Verified checkbox at index 20 is deselected
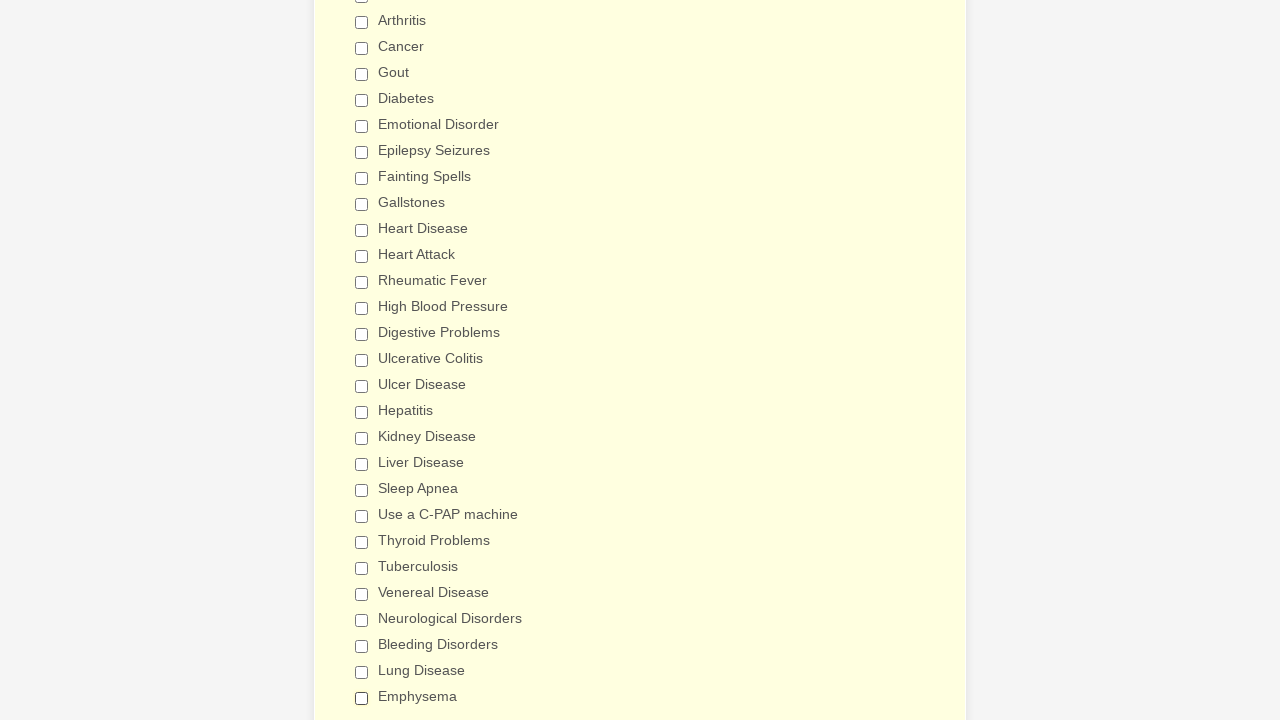

Verified checkbox at index 21 is deselected
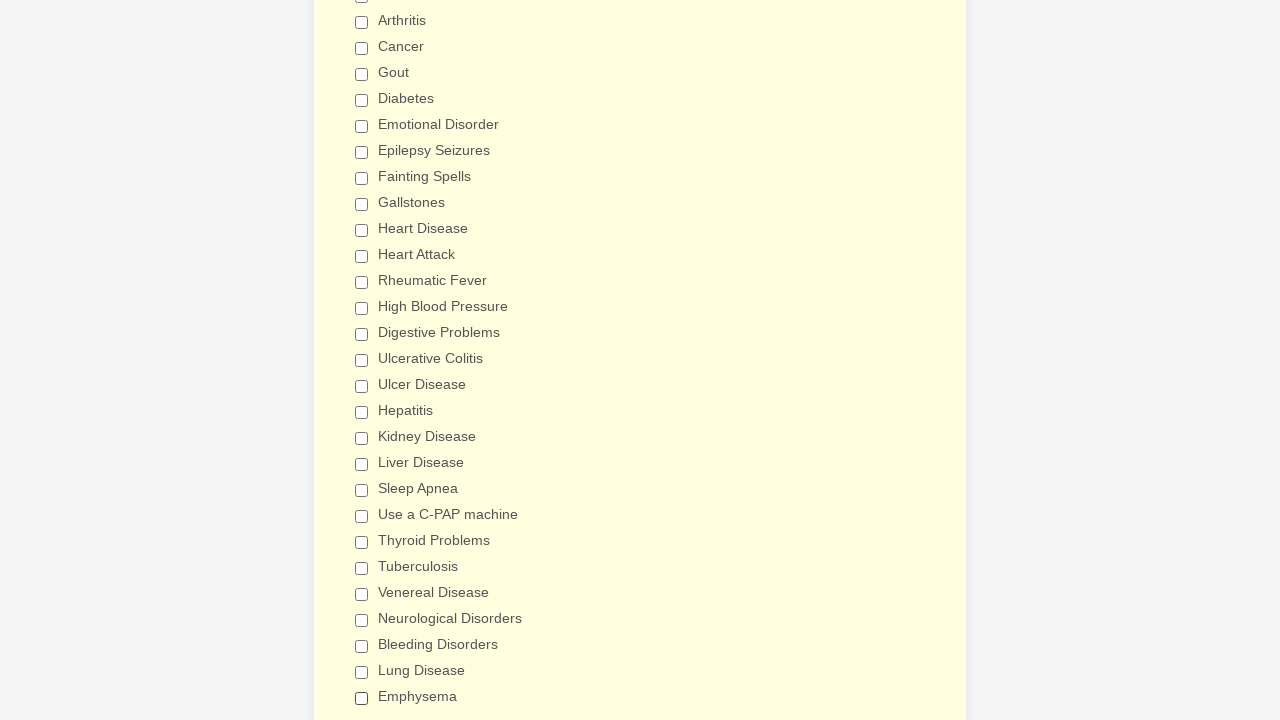

Verified checkbox at index 22 is deselected
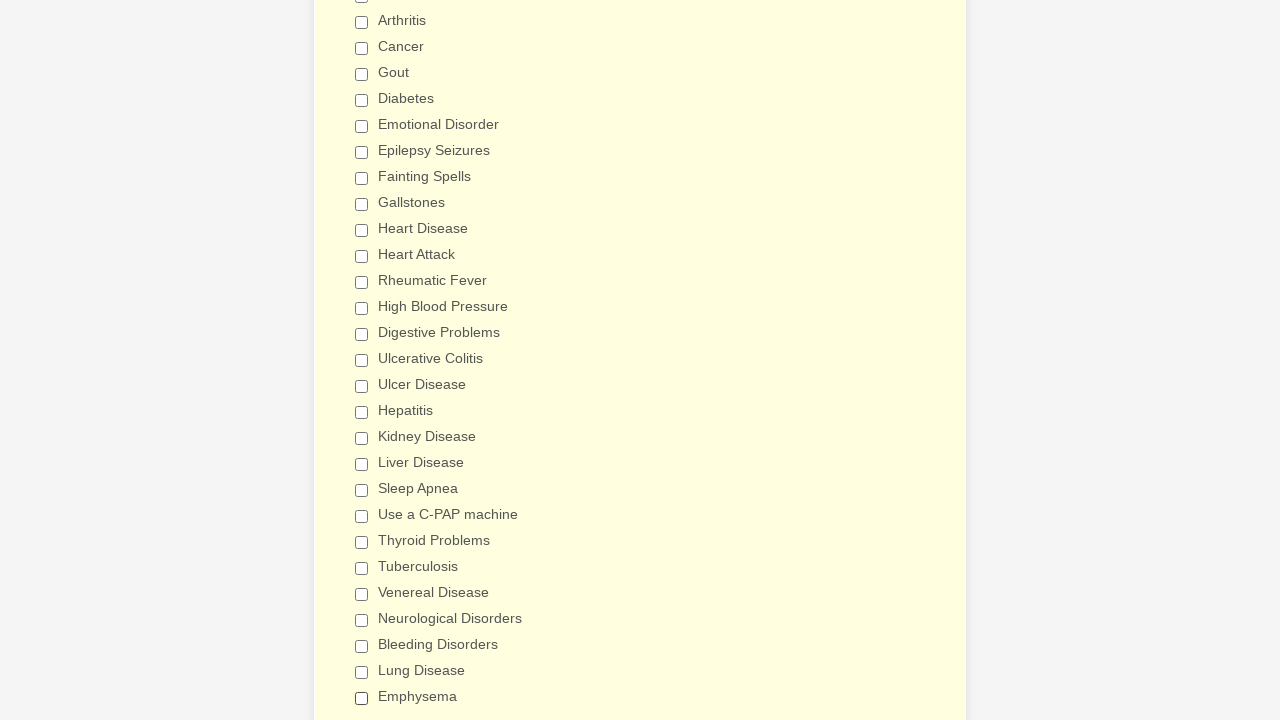

Verified checkbox at index 23 is deselected
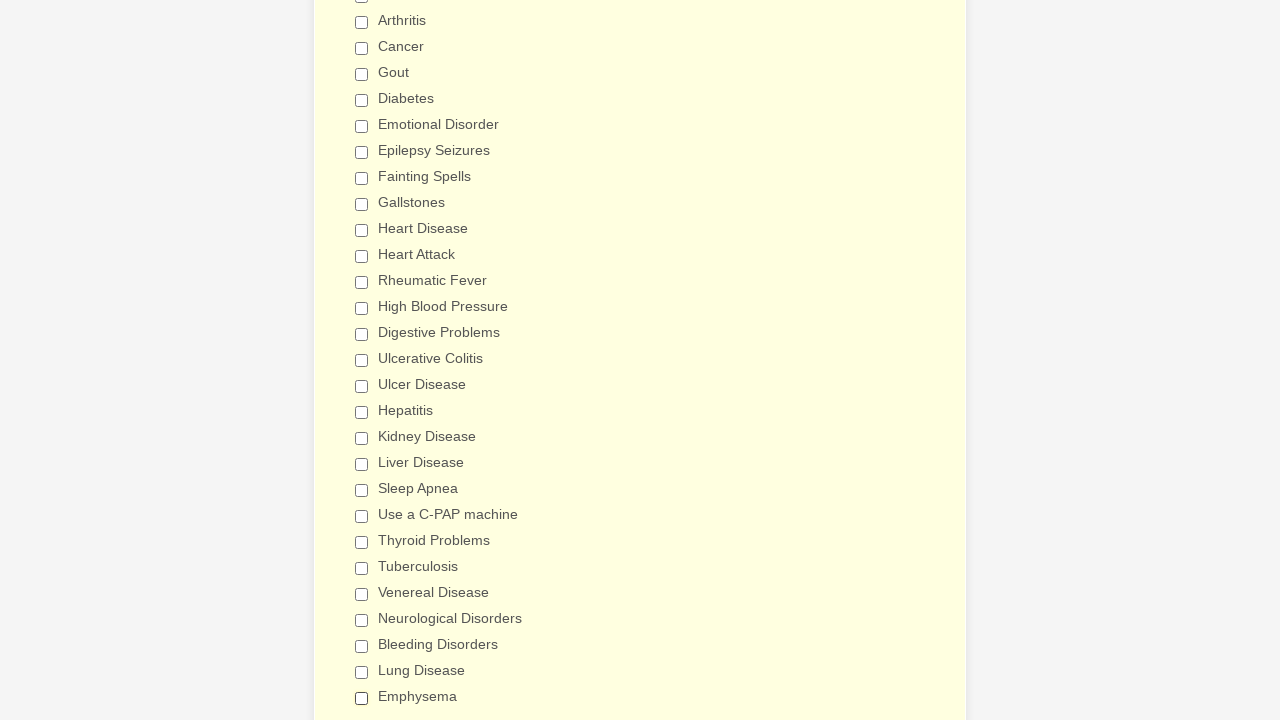

Verified checkbox at index 24 is deselected
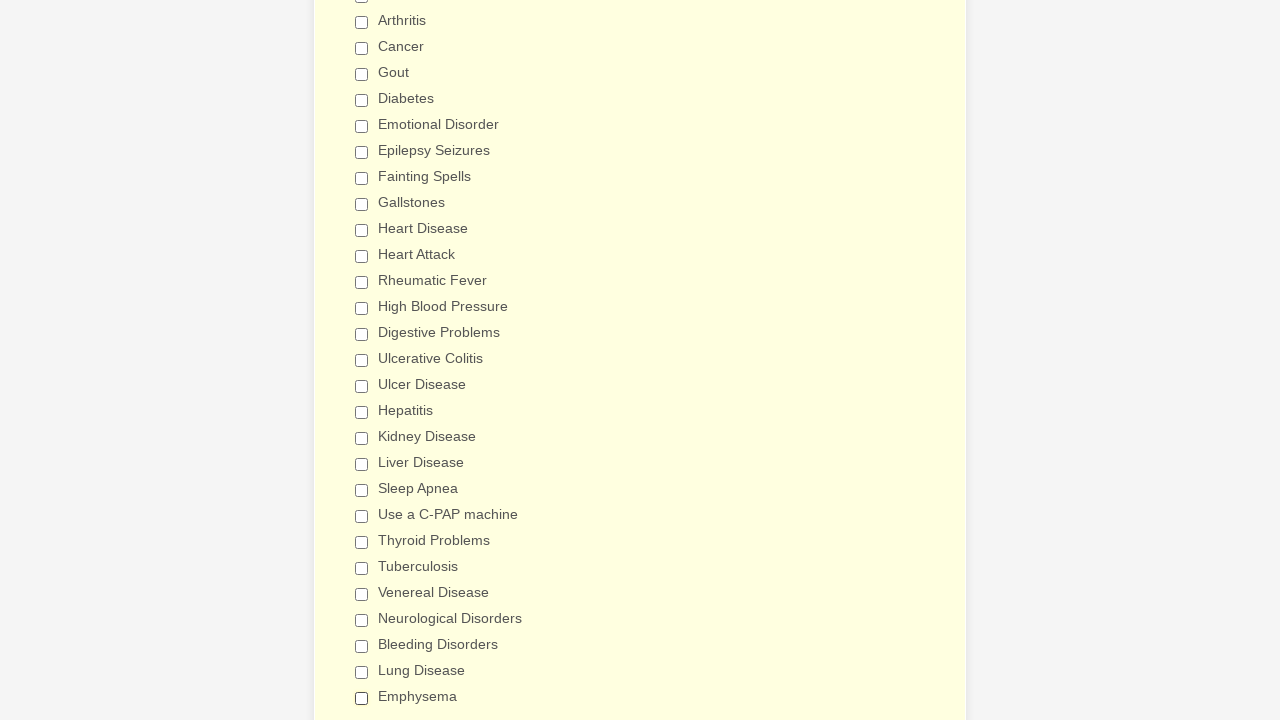

Verified checkbox at index 25 is deselected
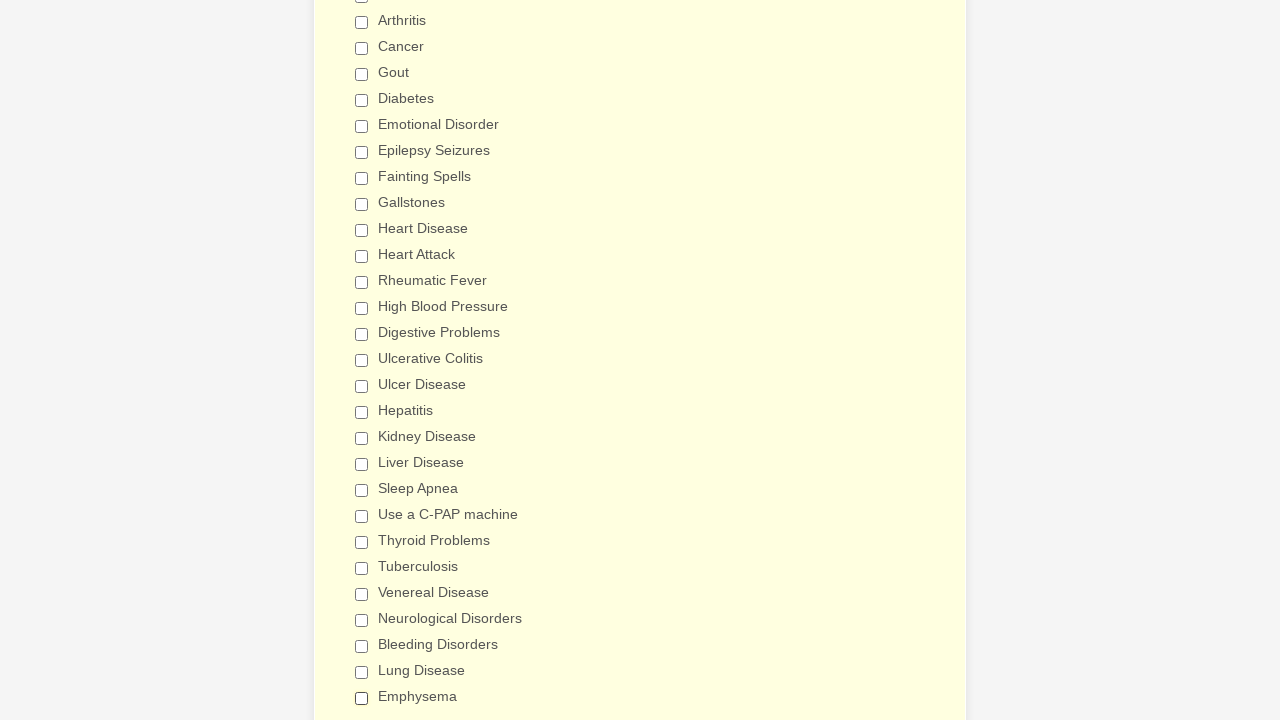

Verified checkbox at index 26 is deselected
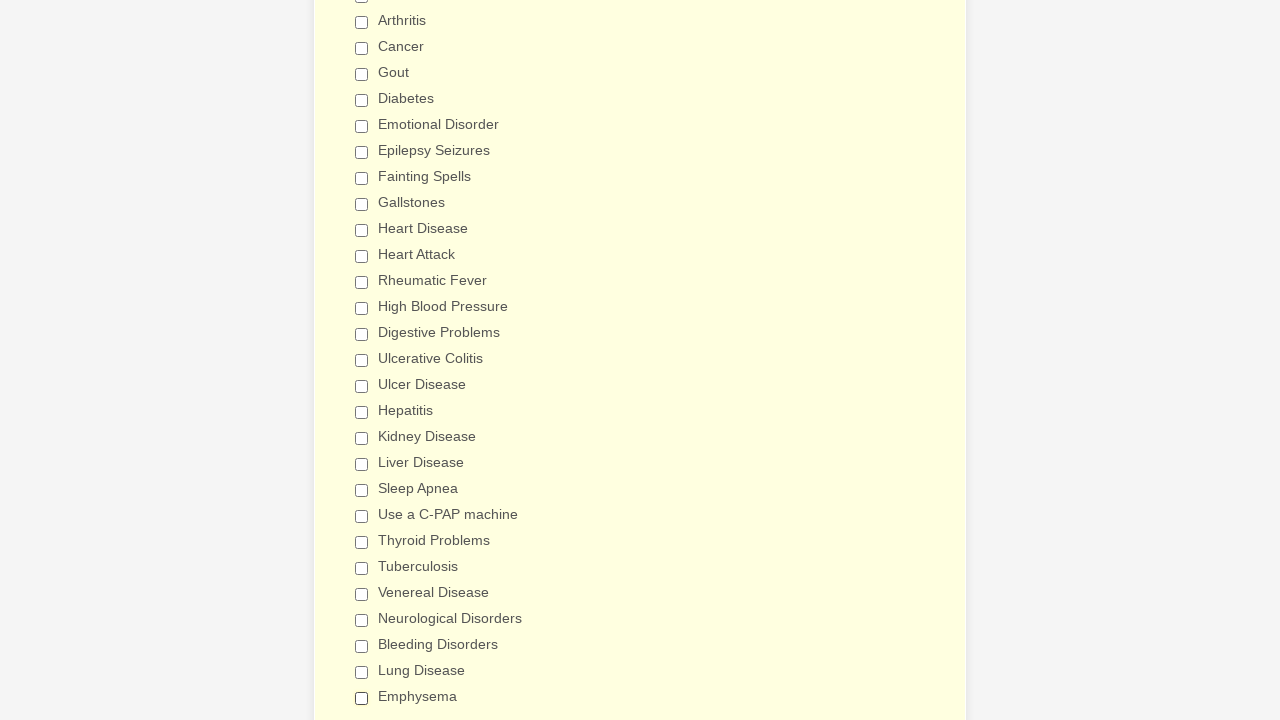

Verified checkbox at index 27 is deselected
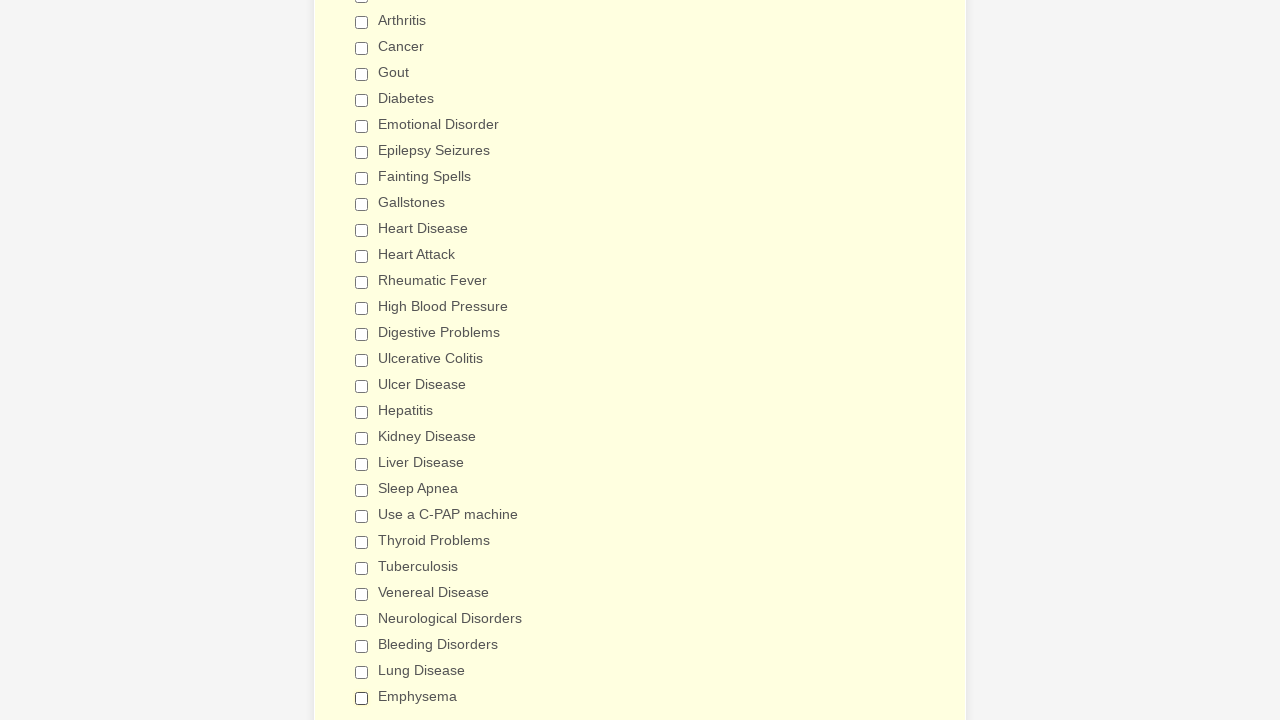

Verified checkbox at index 28 is deselected
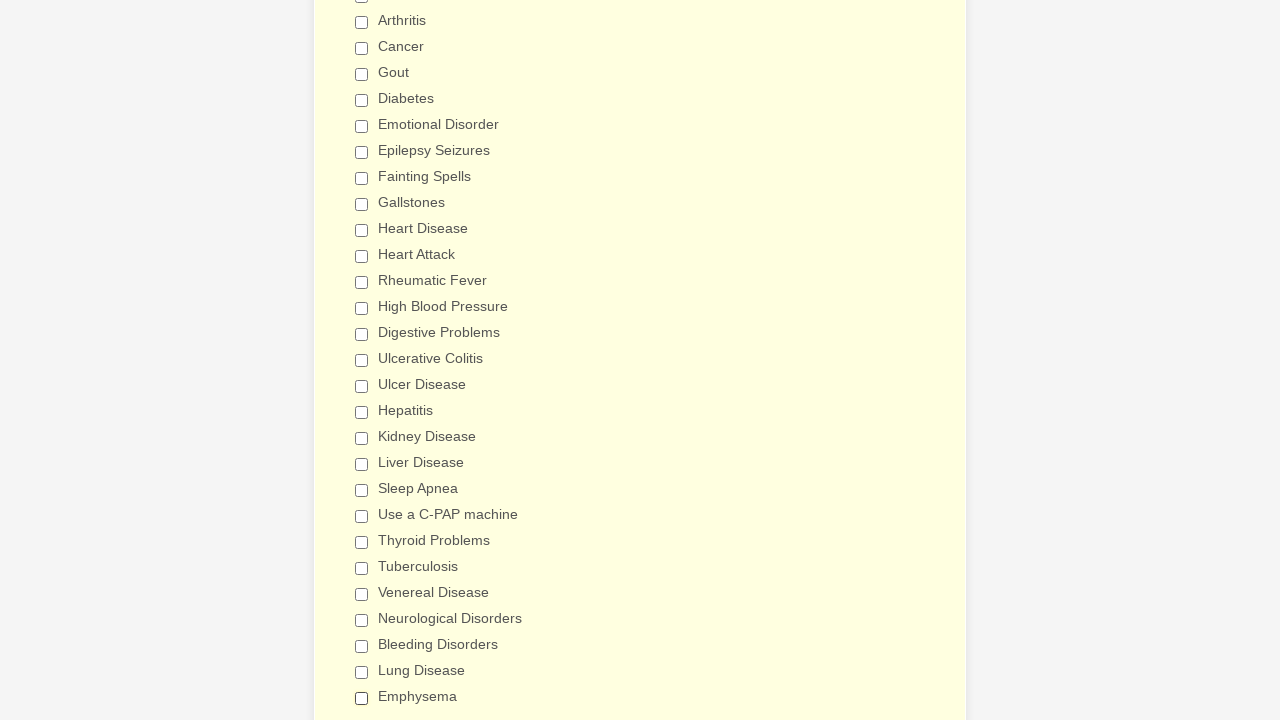

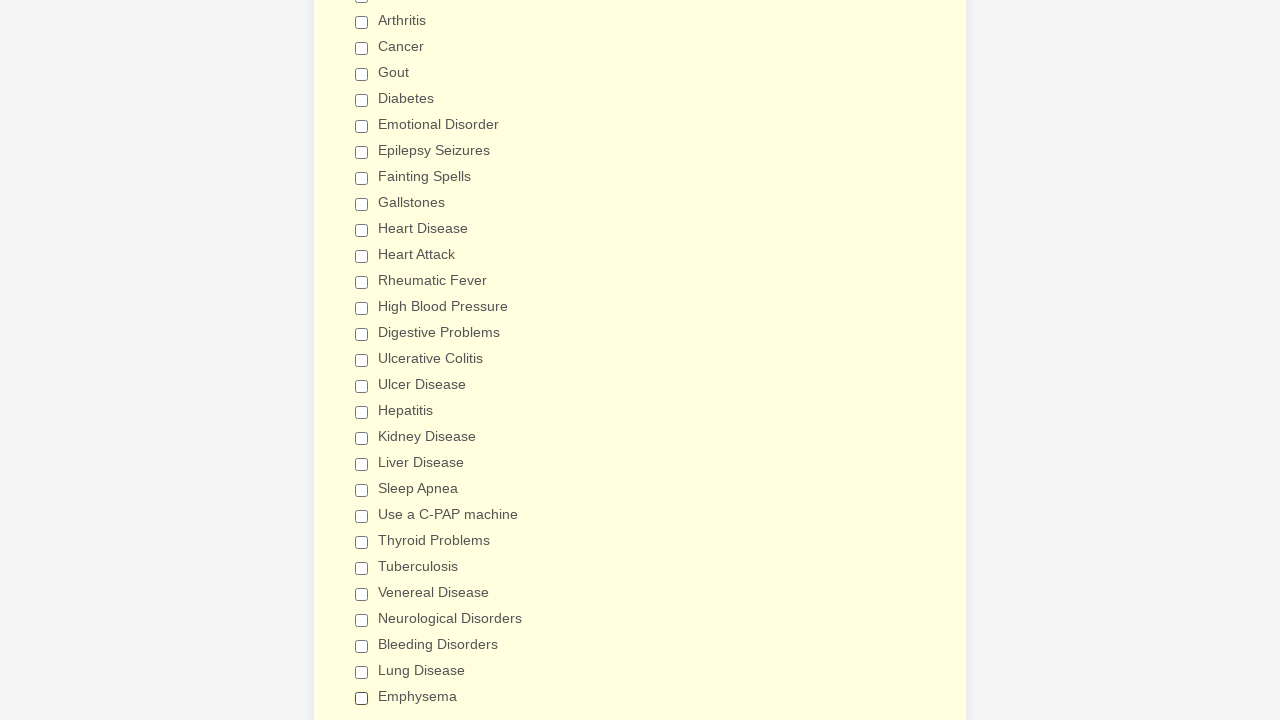